Tests opening all chapter links on the home page by iterating through each link, clicking it, and navigating back to the home page.

Starting URL: https://bonigarcia.dev/selenium-webdriver-java/

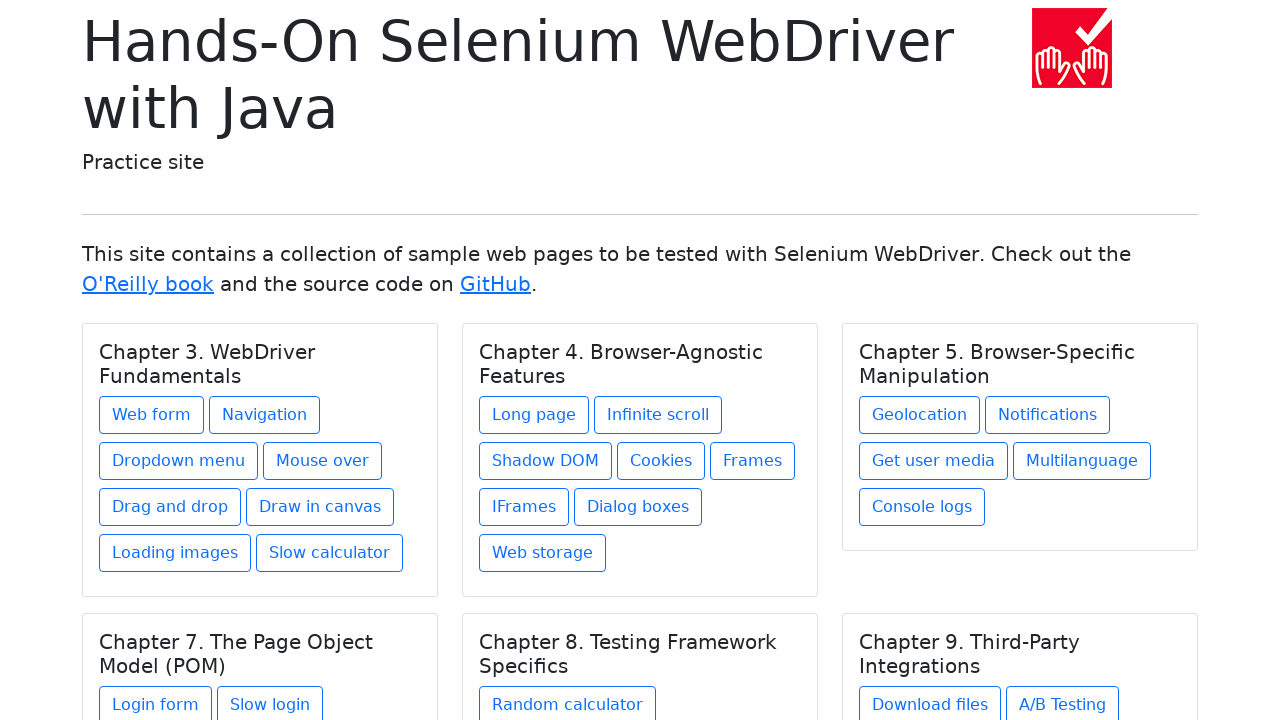

Waited for chapter headings to load
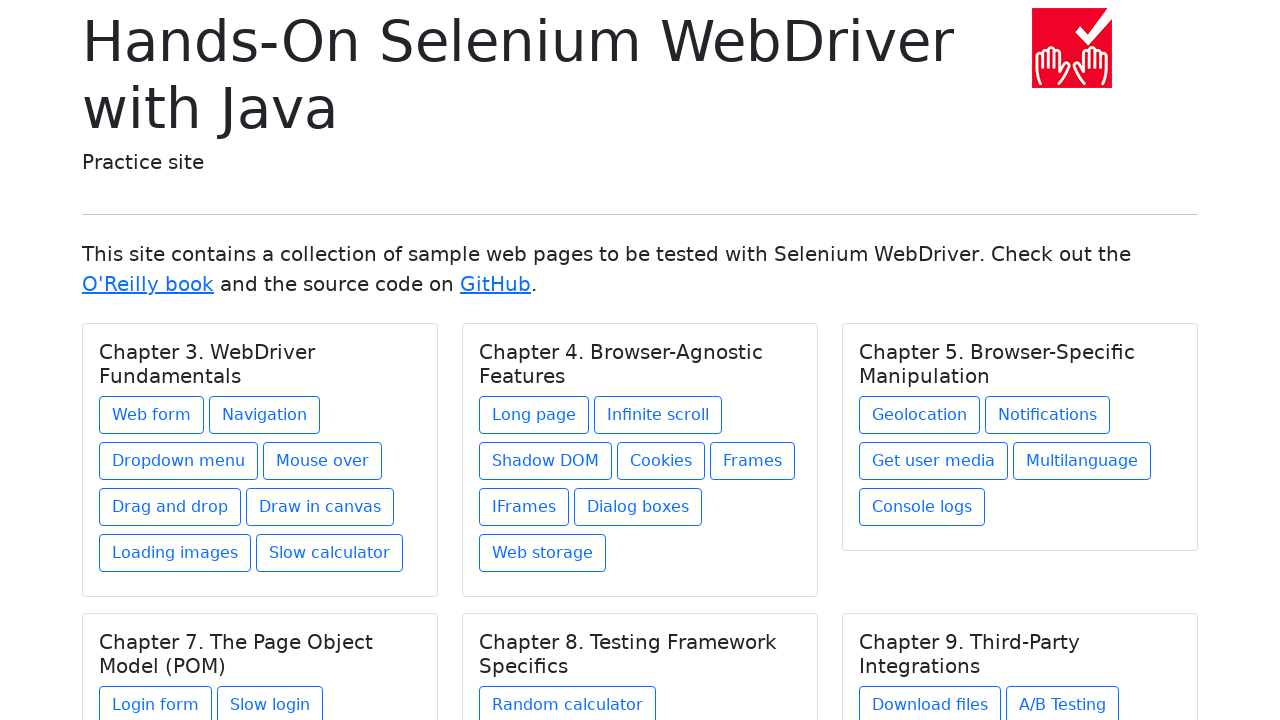

Retrieved all chapter headings
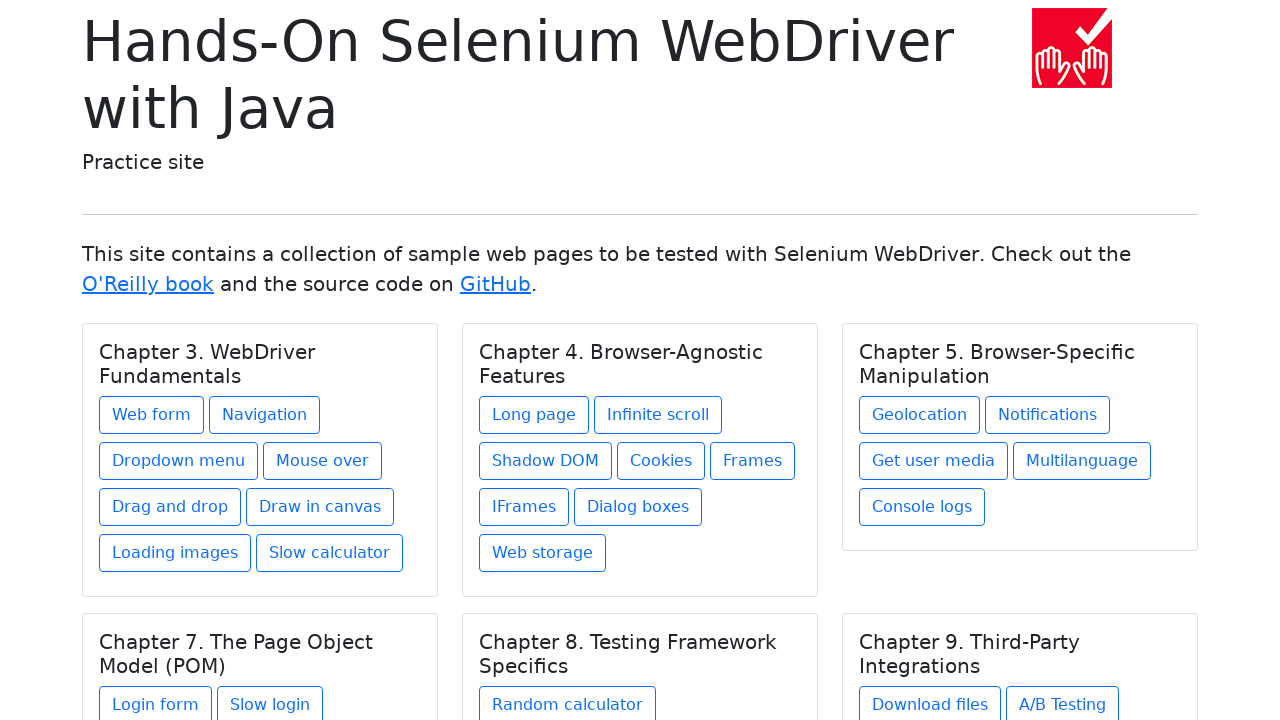

Retrieved all chapter links
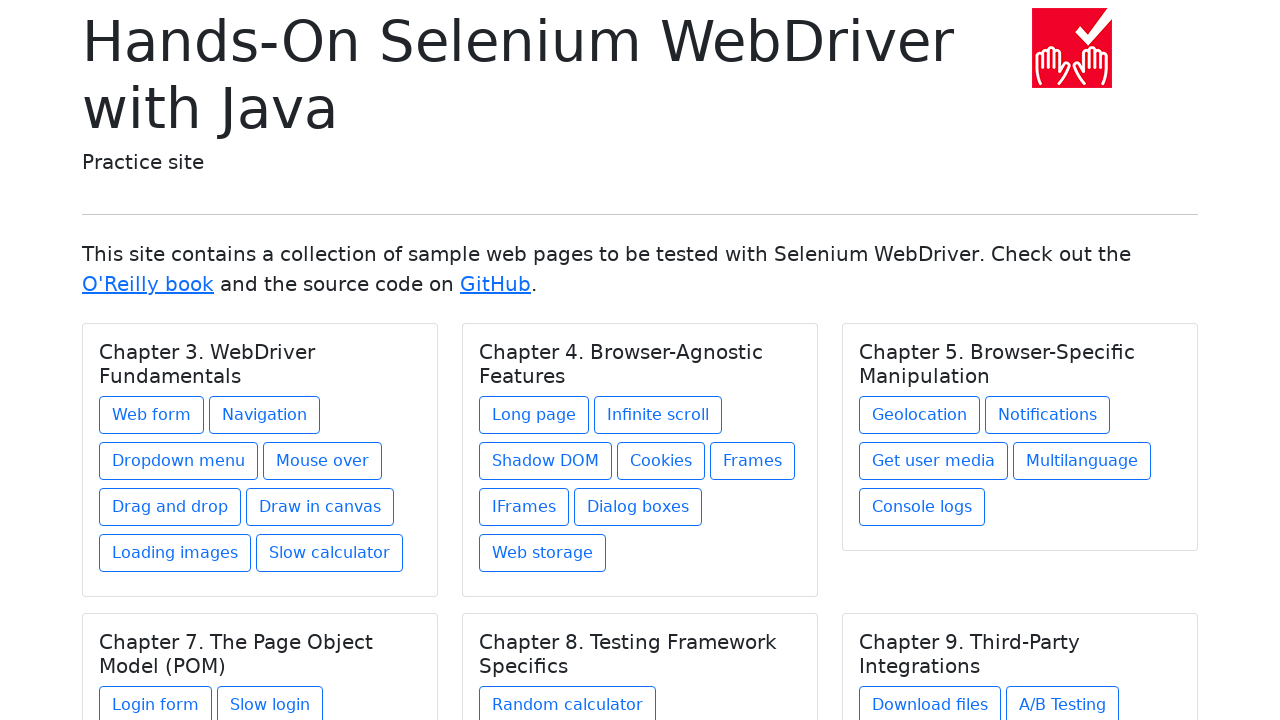

Found 27 chapter links to test
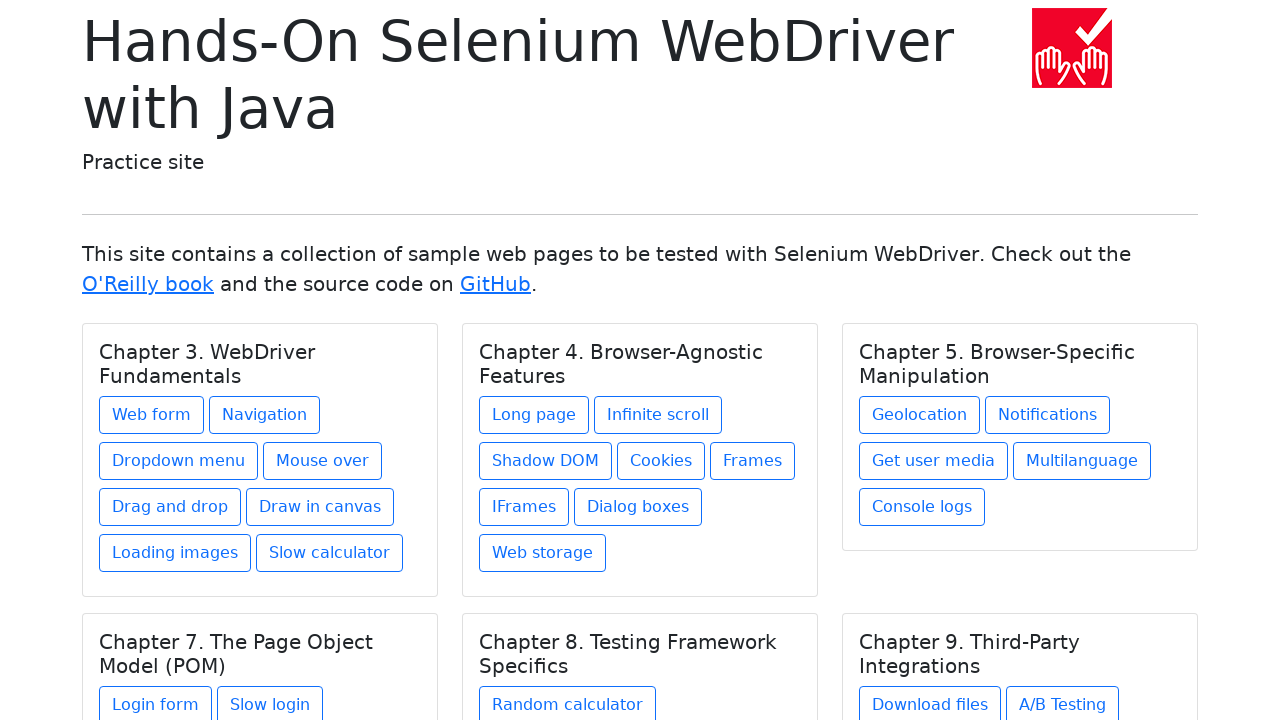

Clicked chapter link 1 of 27 at (152, 415) on .card a >> nth=0
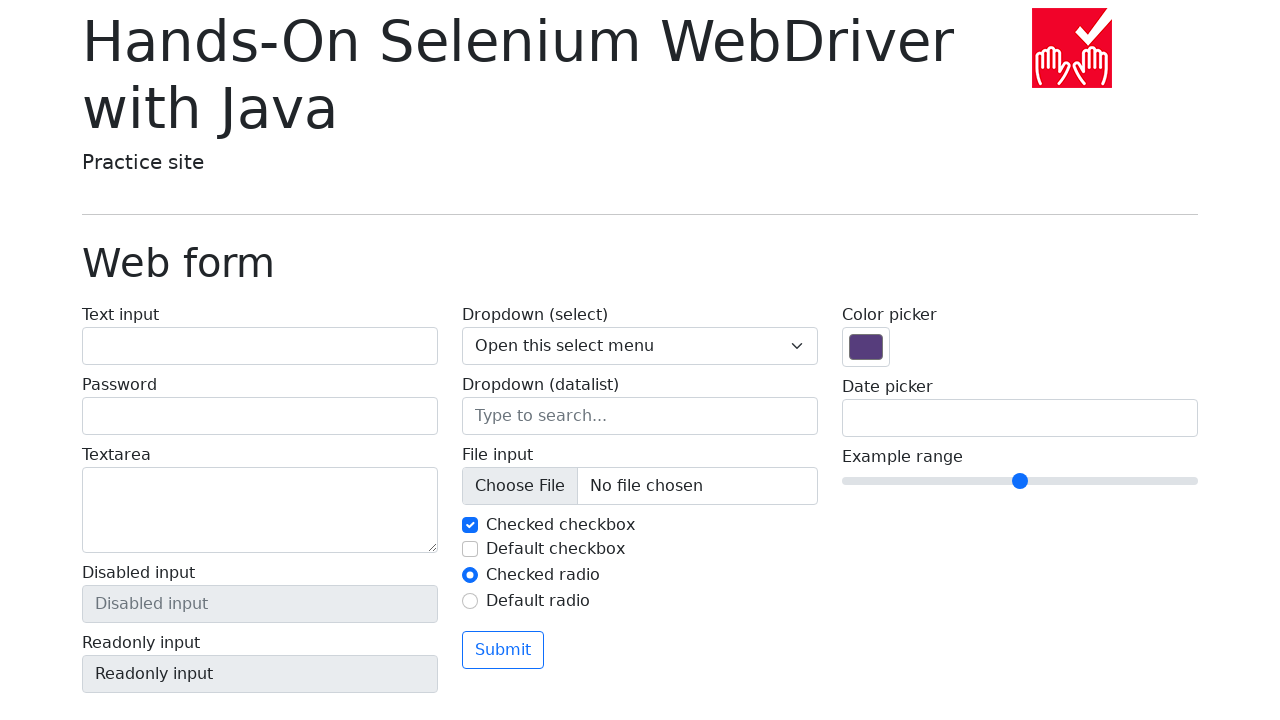

Chapter page 1 loaded completely
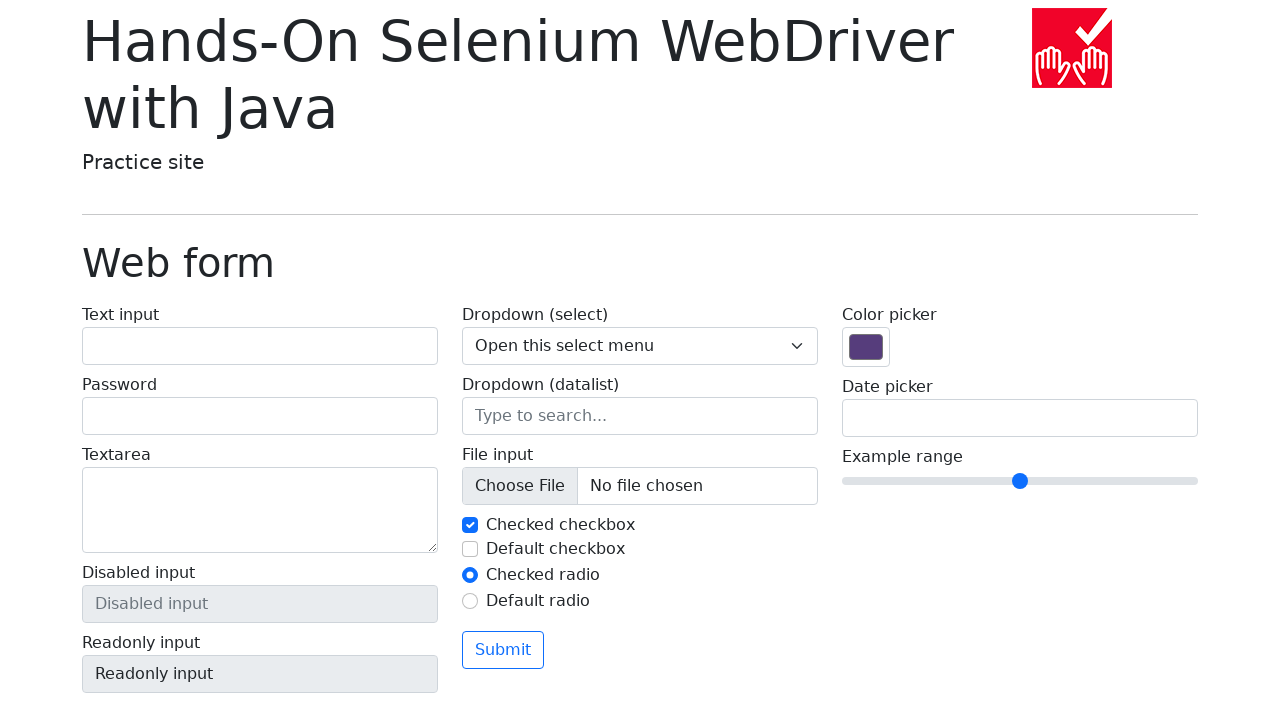

Navigated back to home page from chapter 1
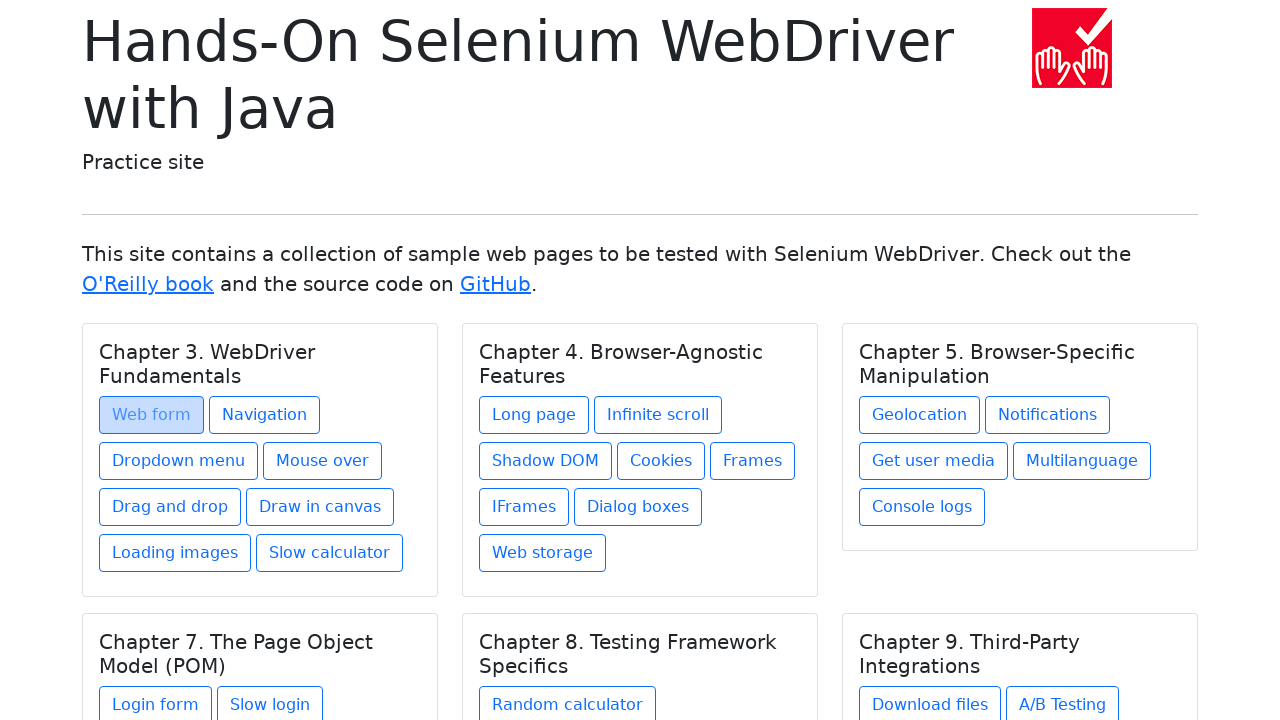

Chapter links reloaded on home page
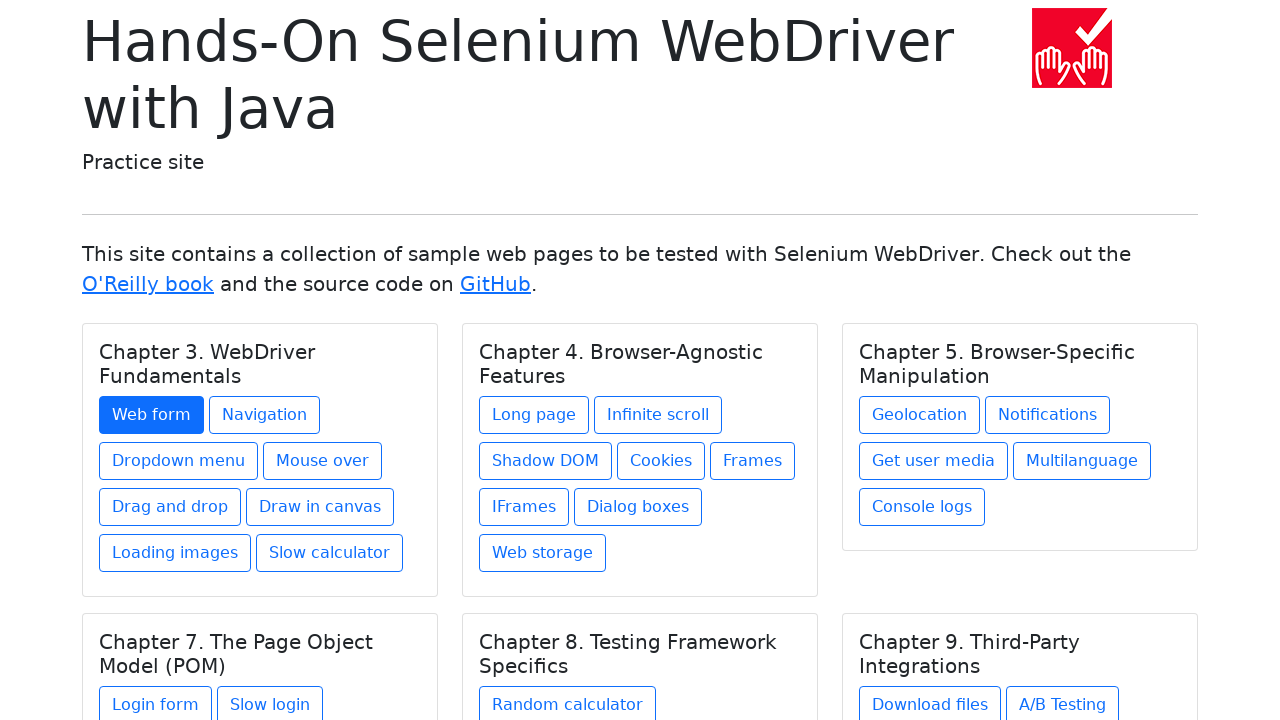

Clicked chapter link 2 of 27 at (264, 415) on .card a >> nth=1
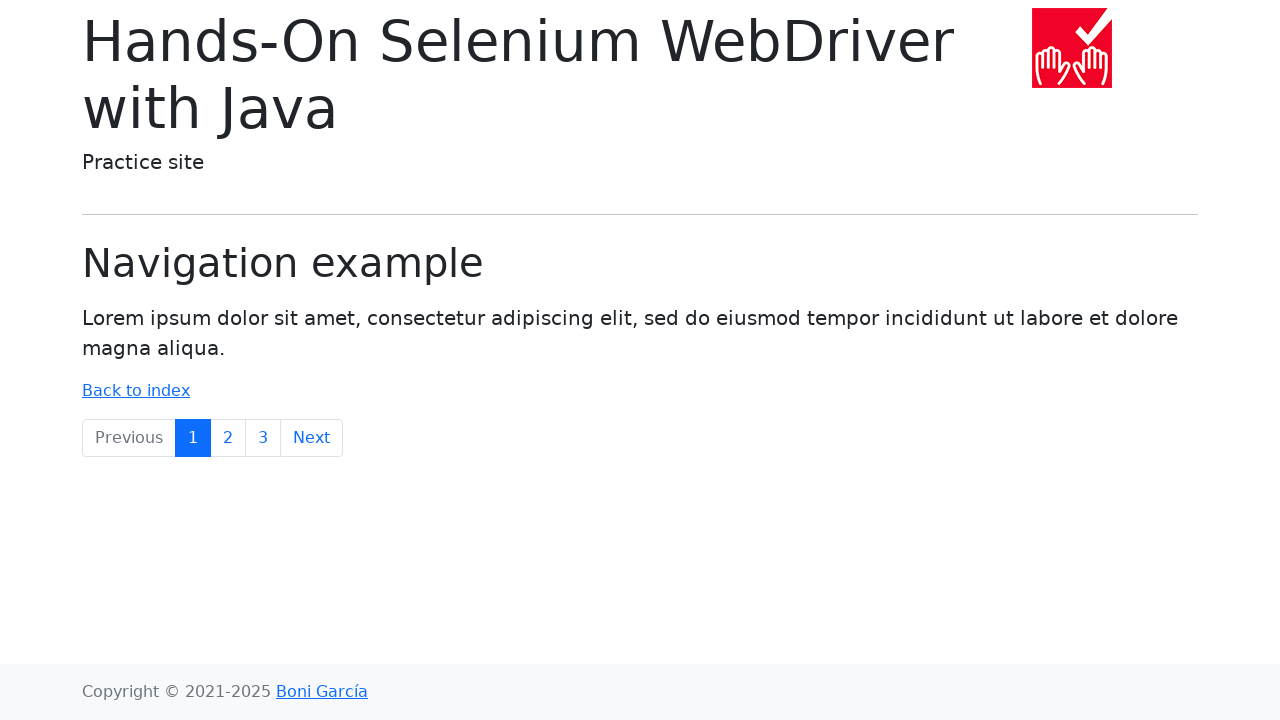

Chapter page 2 loaded completely
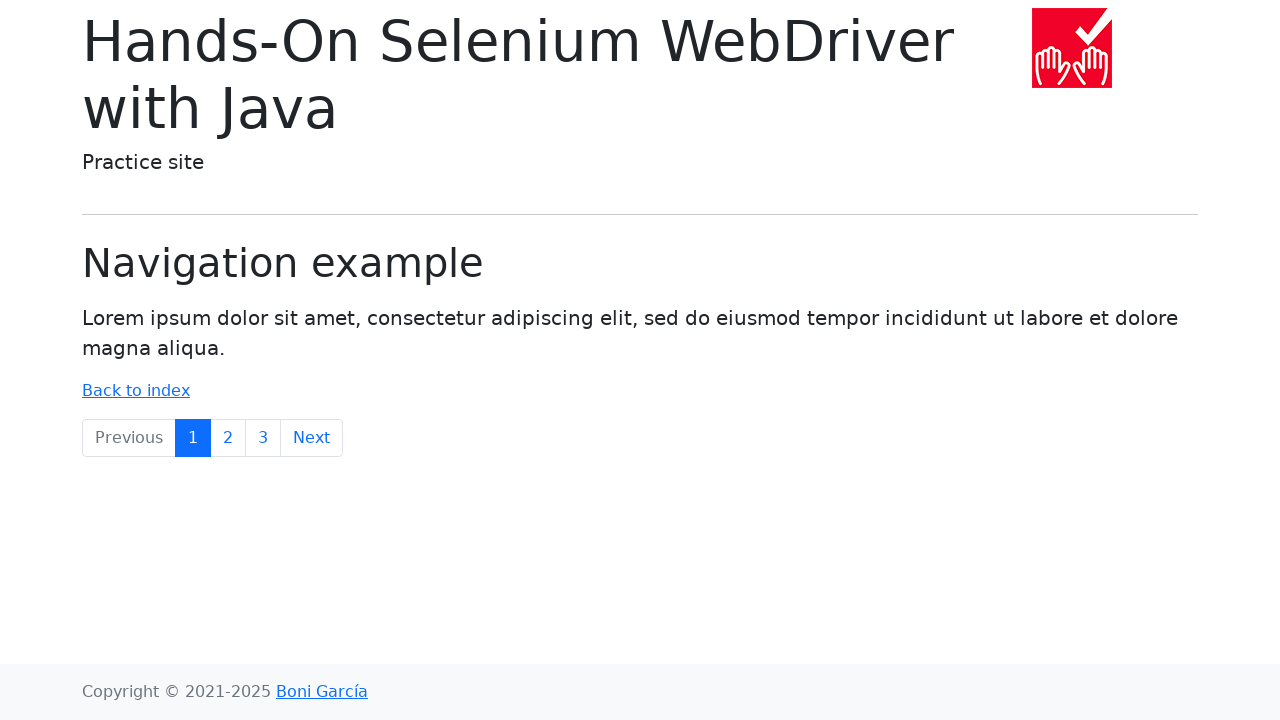

Navigated back to home page from chapter 2
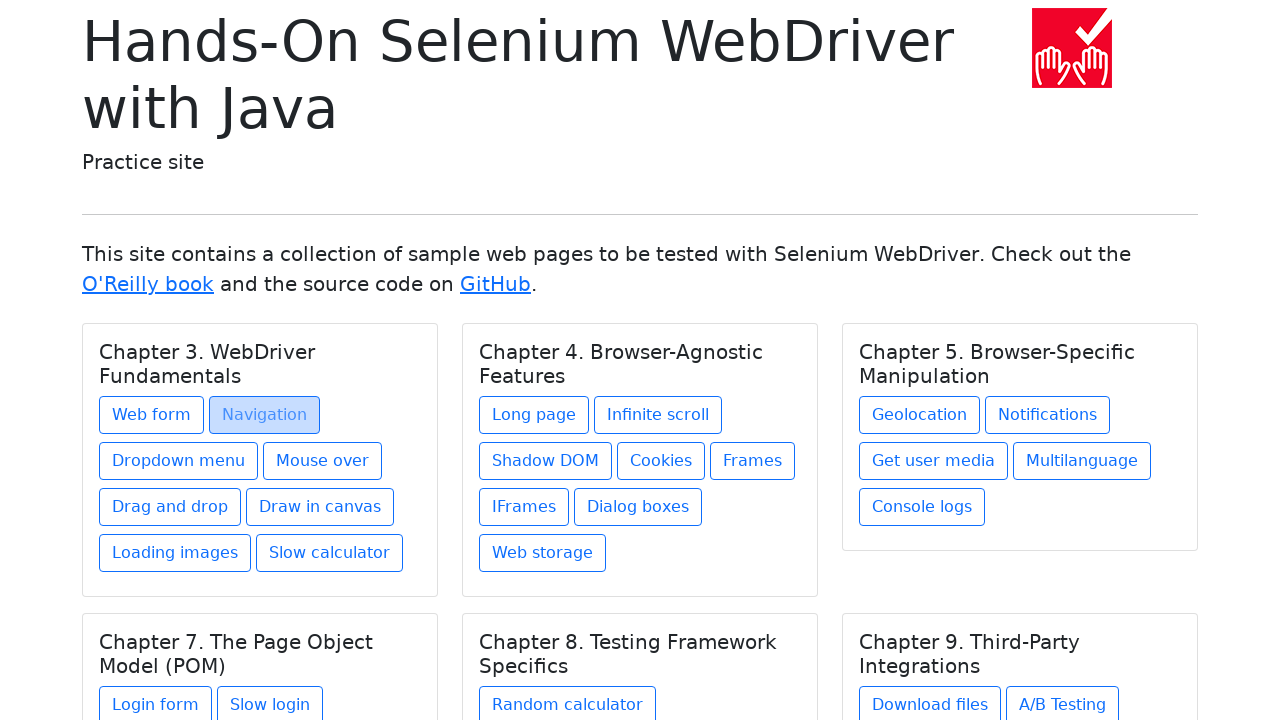

Chapter links reloaded on home page
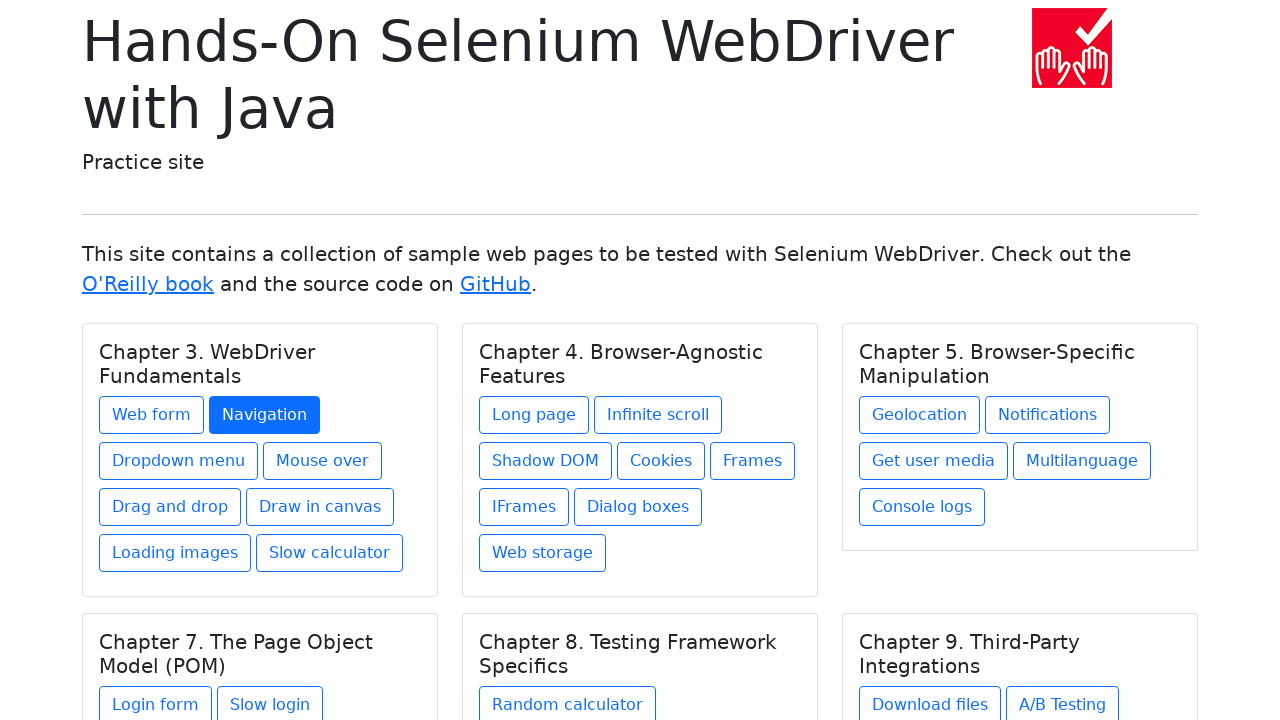

Clicked chapter link 3 of 27 at (178, 461) on .card a >> nth=2
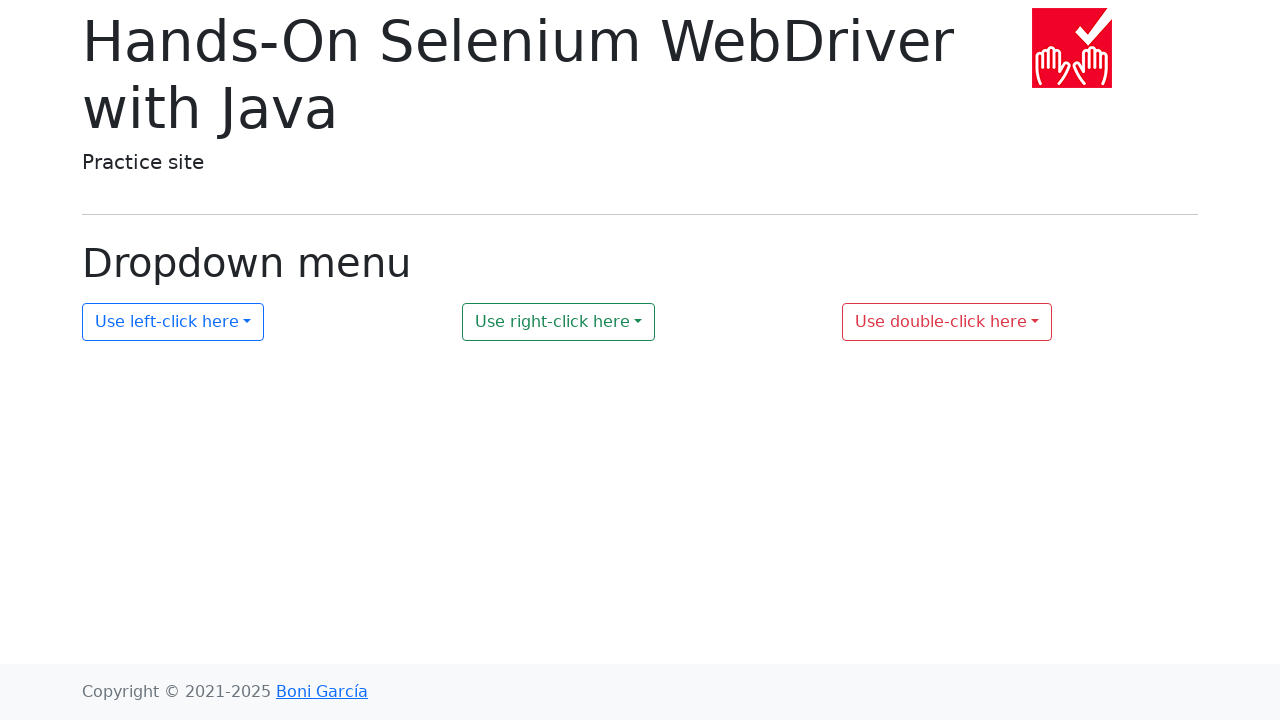

Chapter page 3 loaded completely
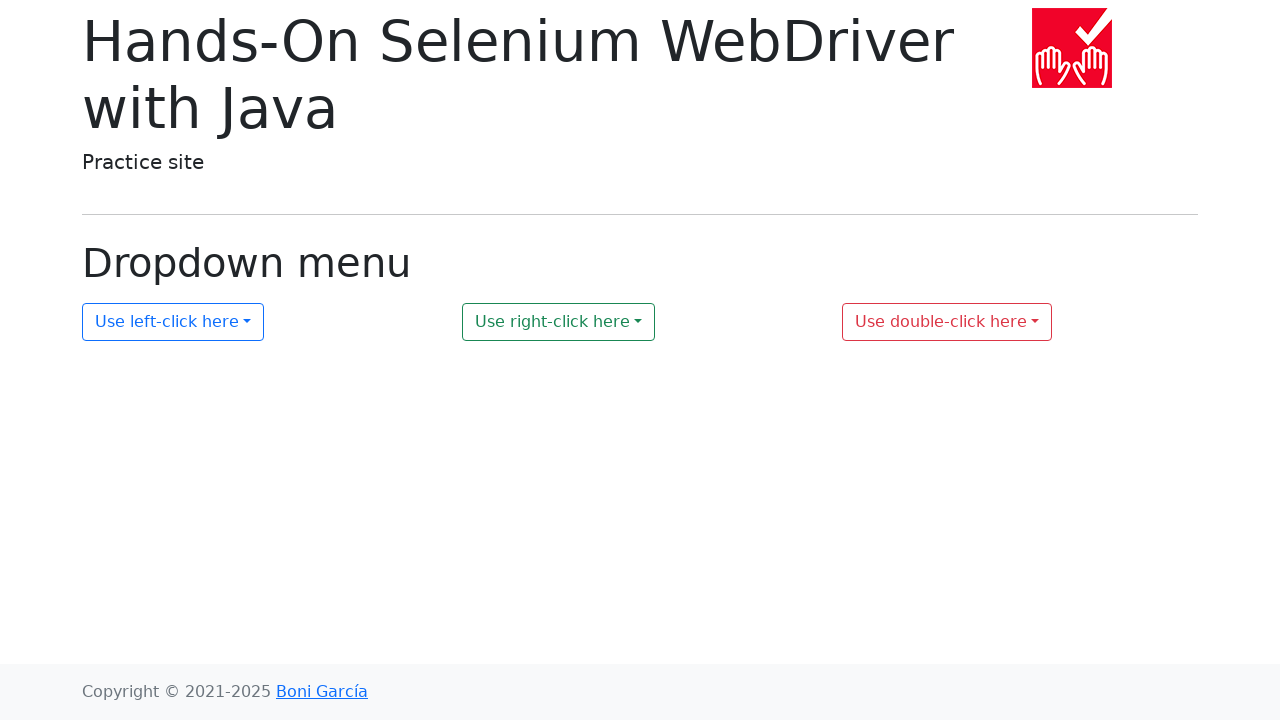

Navigated back to home page from chapter 3
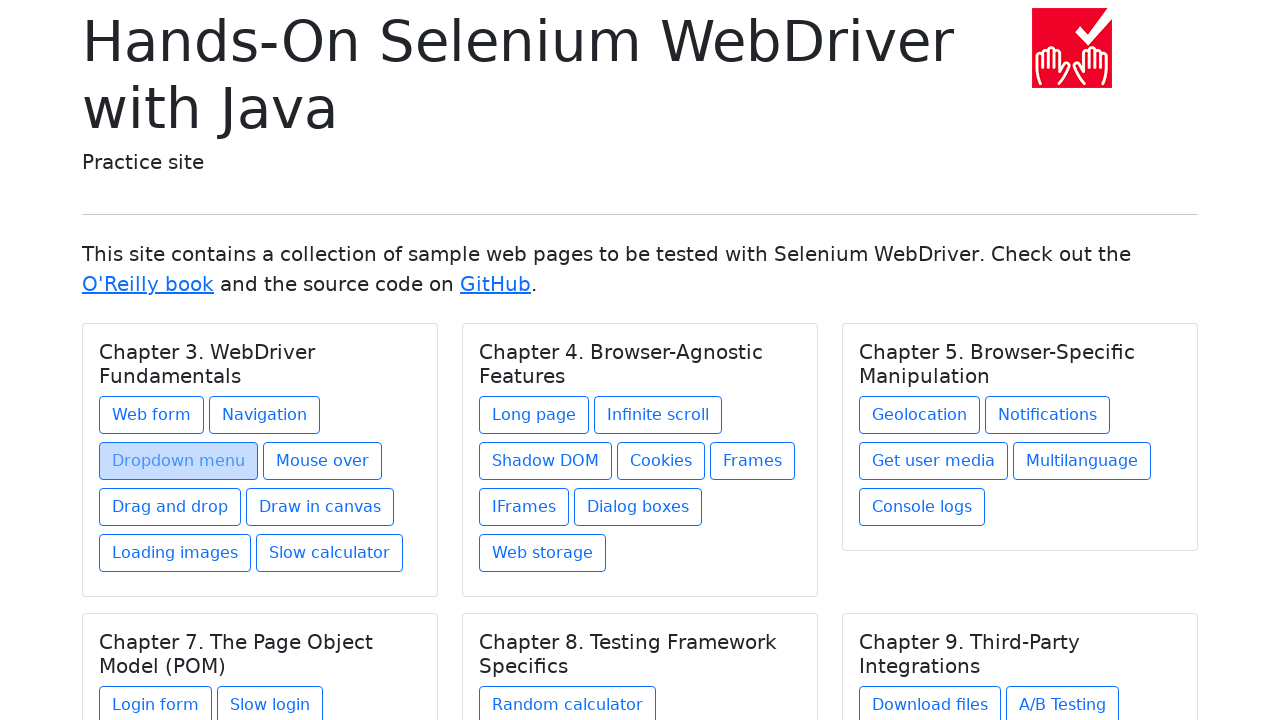

Chapter links reloaded on home page
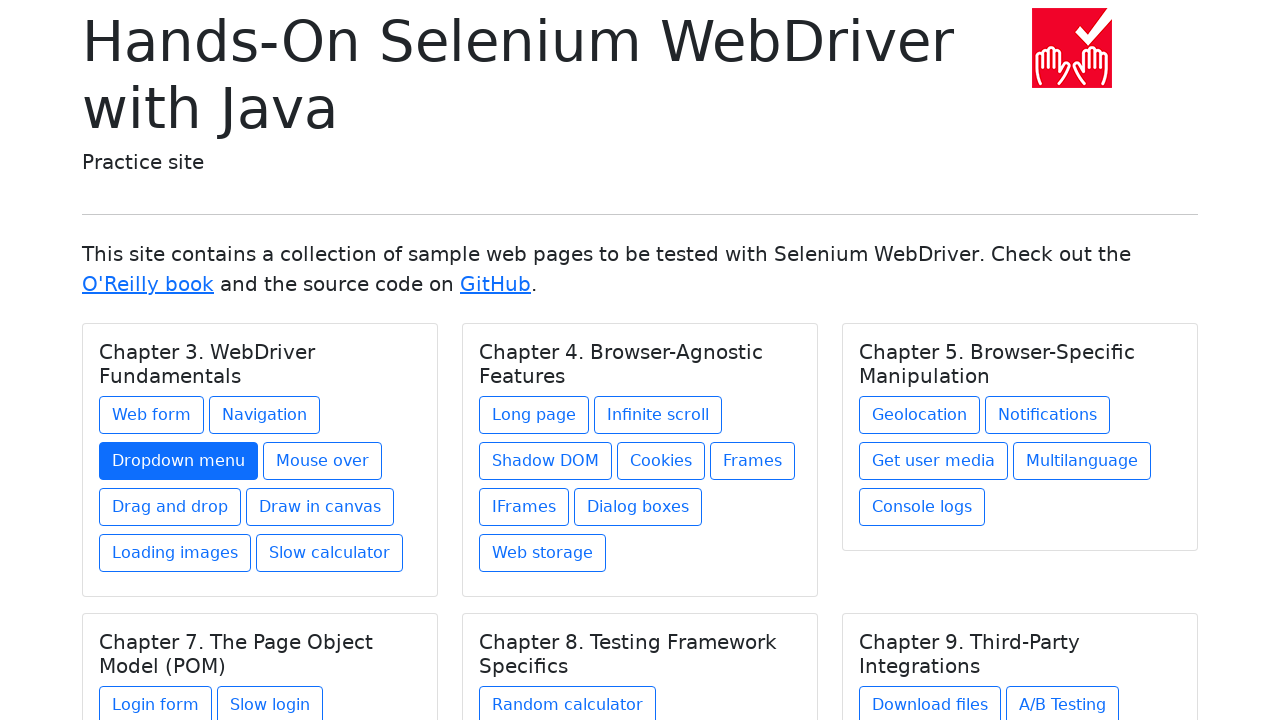

Clicked chapter link 4 of 27 at (322, 461) on .card a >> nth=3
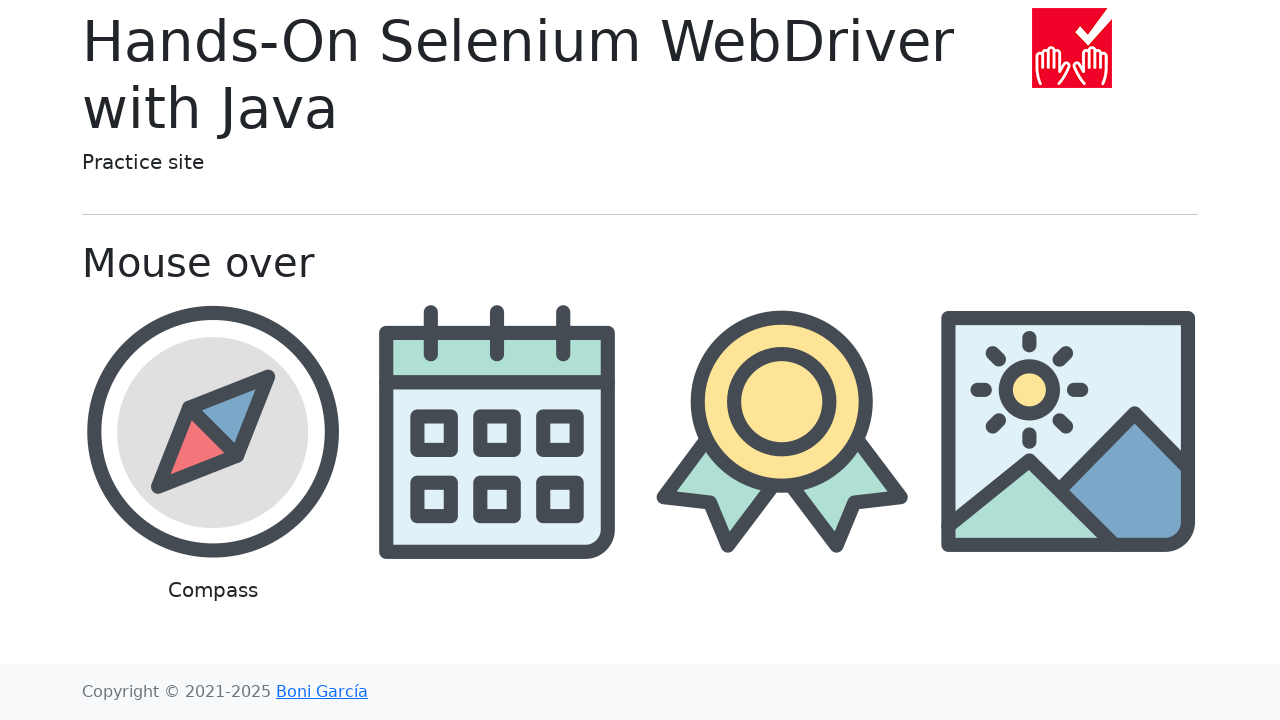

Chapter page 4 loaded completely
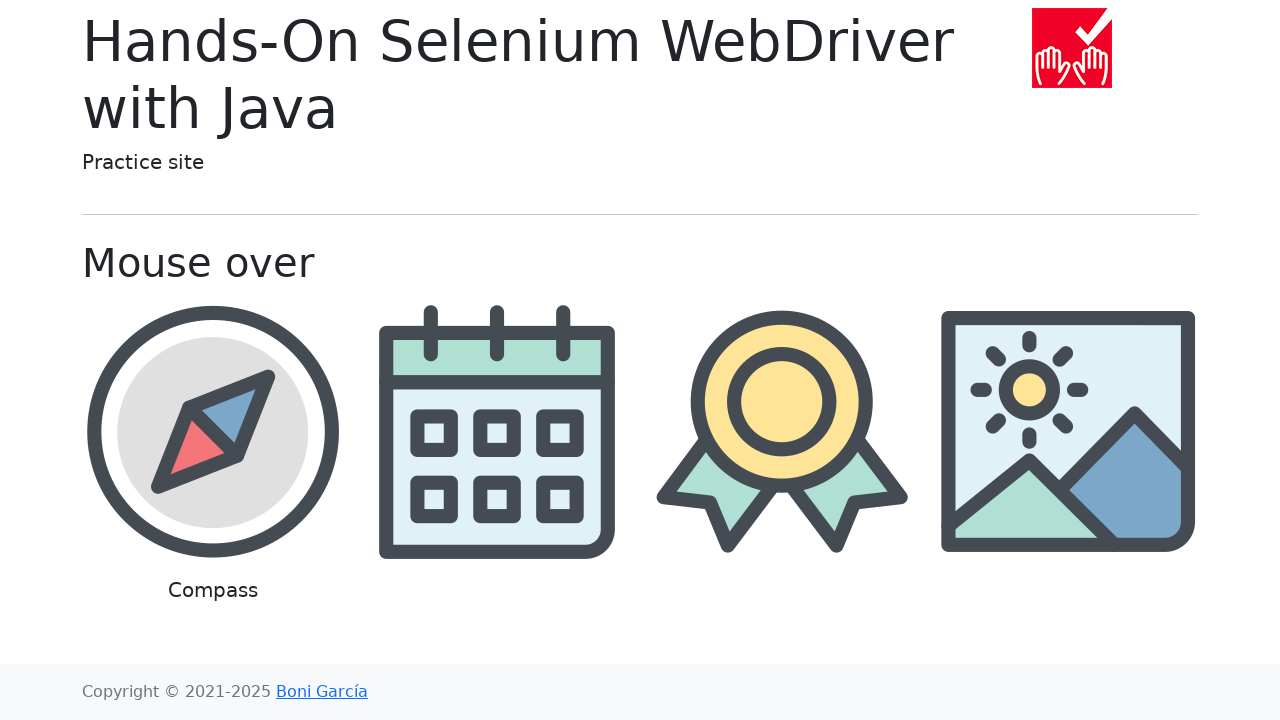

Navigated back to home page from chapter 4
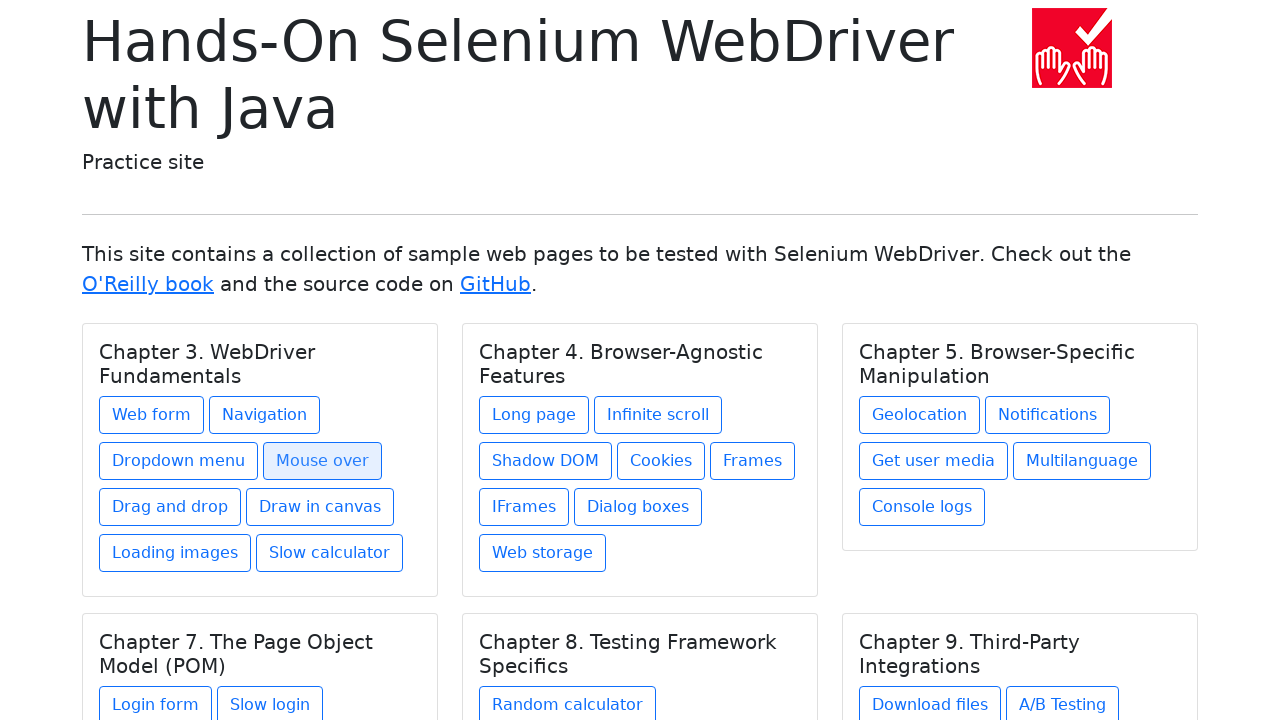

Chapter links reloaded on home page
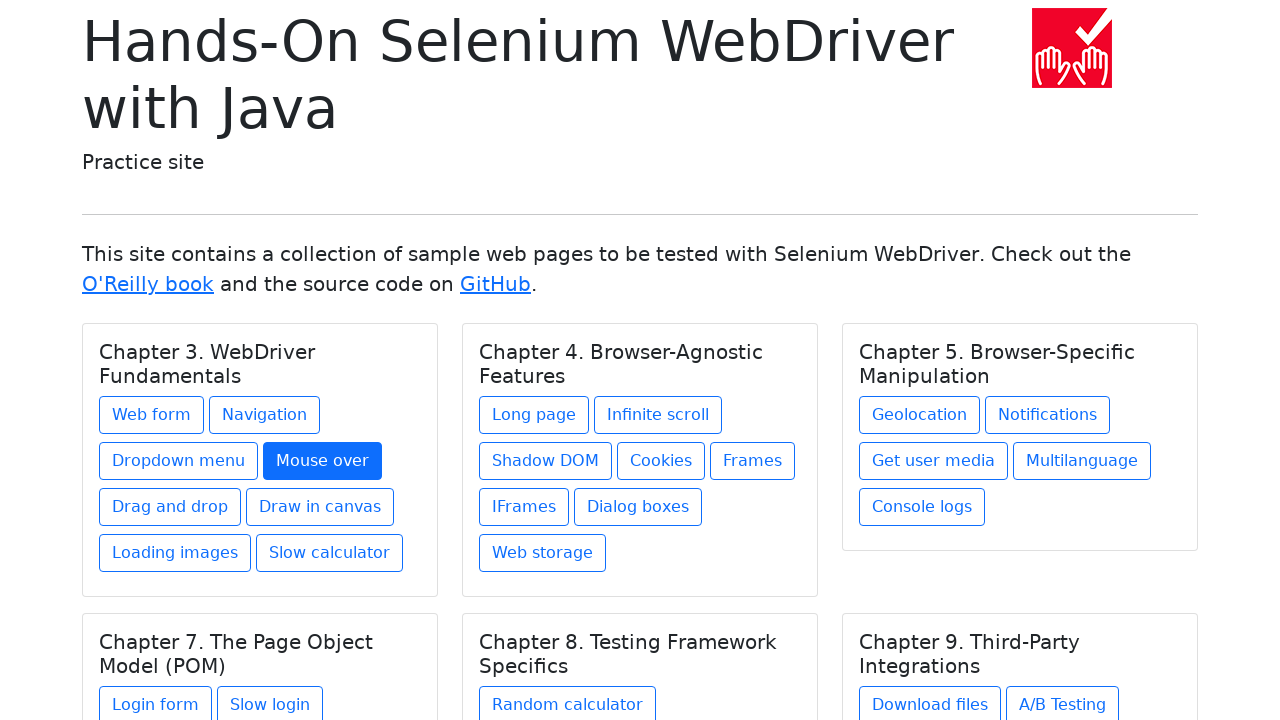

Clicked chapter link 5 of 27 at (170, 507) on .card a >> nth=4
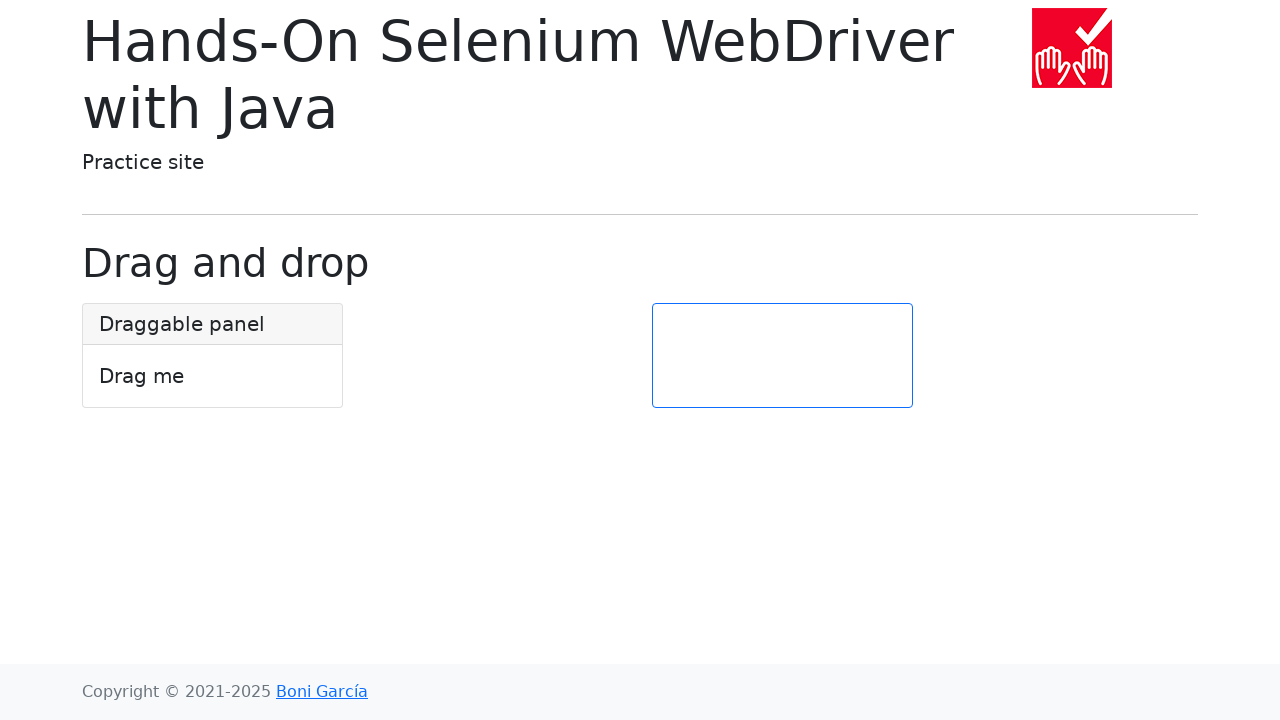

Chapter page 5 loaded completely
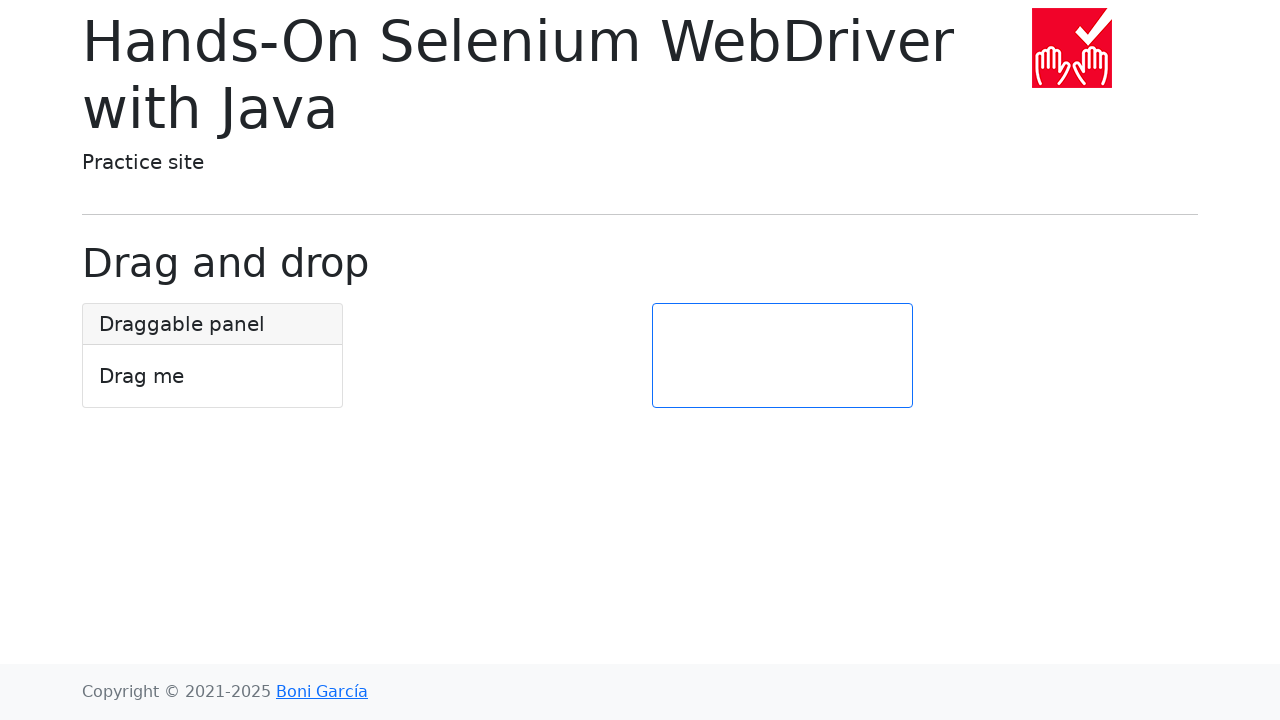

Navigated back to home page from chapter 5
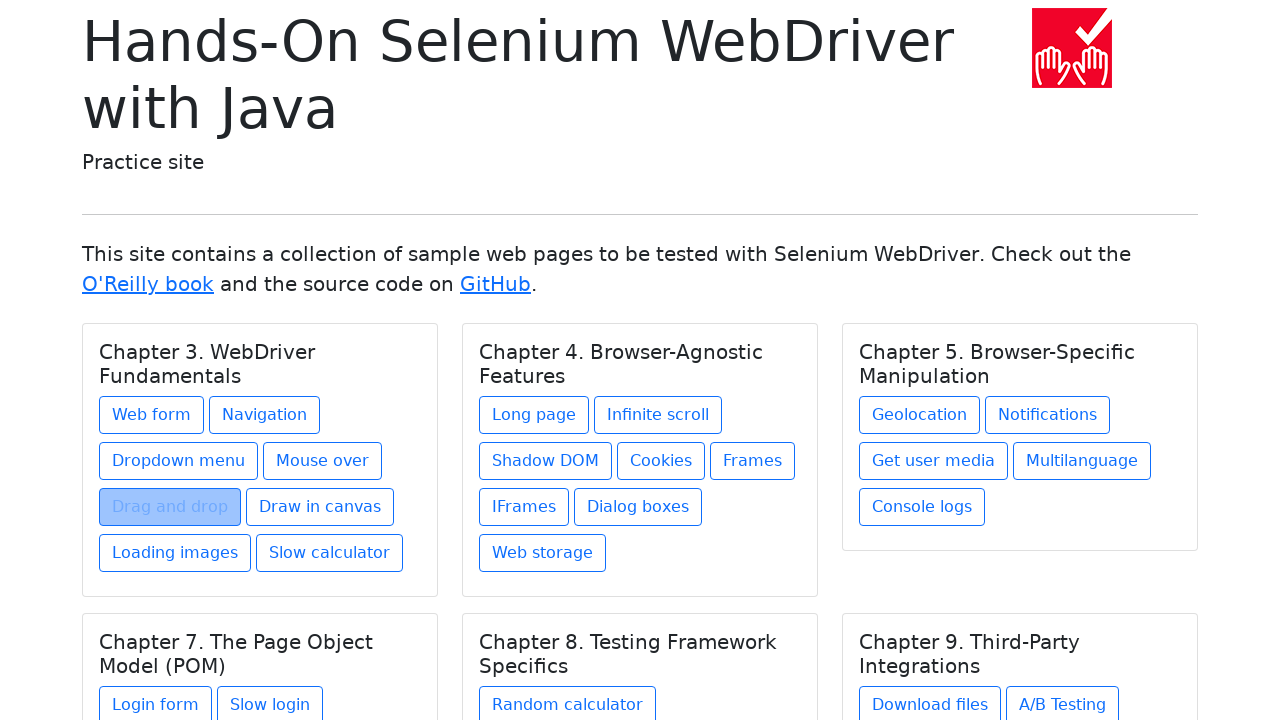

Chapter links reloaded on home page
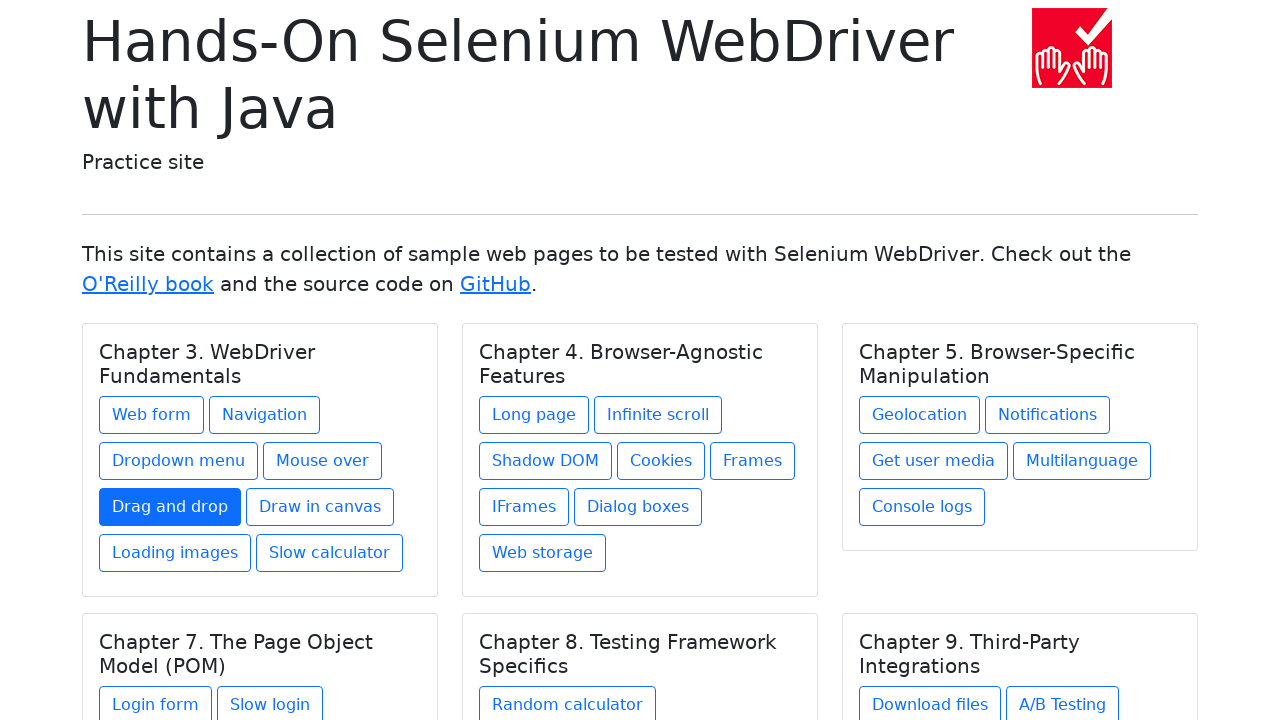

Clicked chapter link 6 of 27 at (320, 507) on .card a >> nth=5
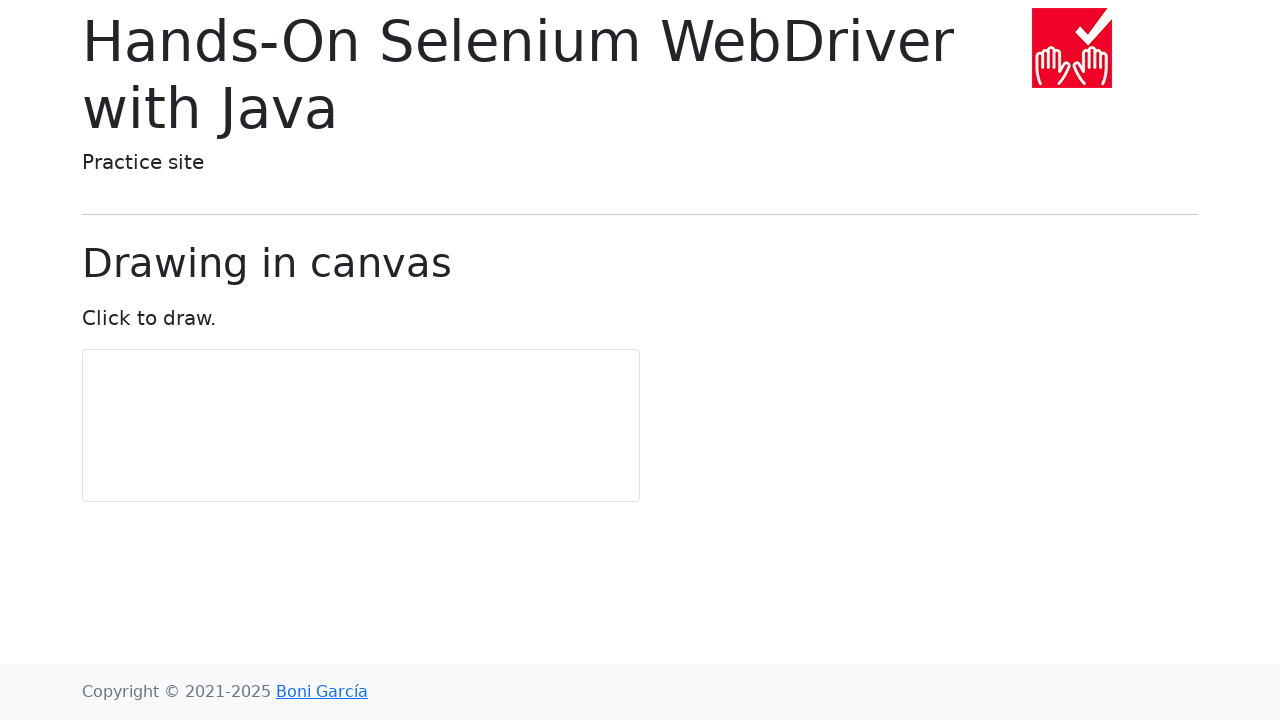

Chapter page 6 loaded completely
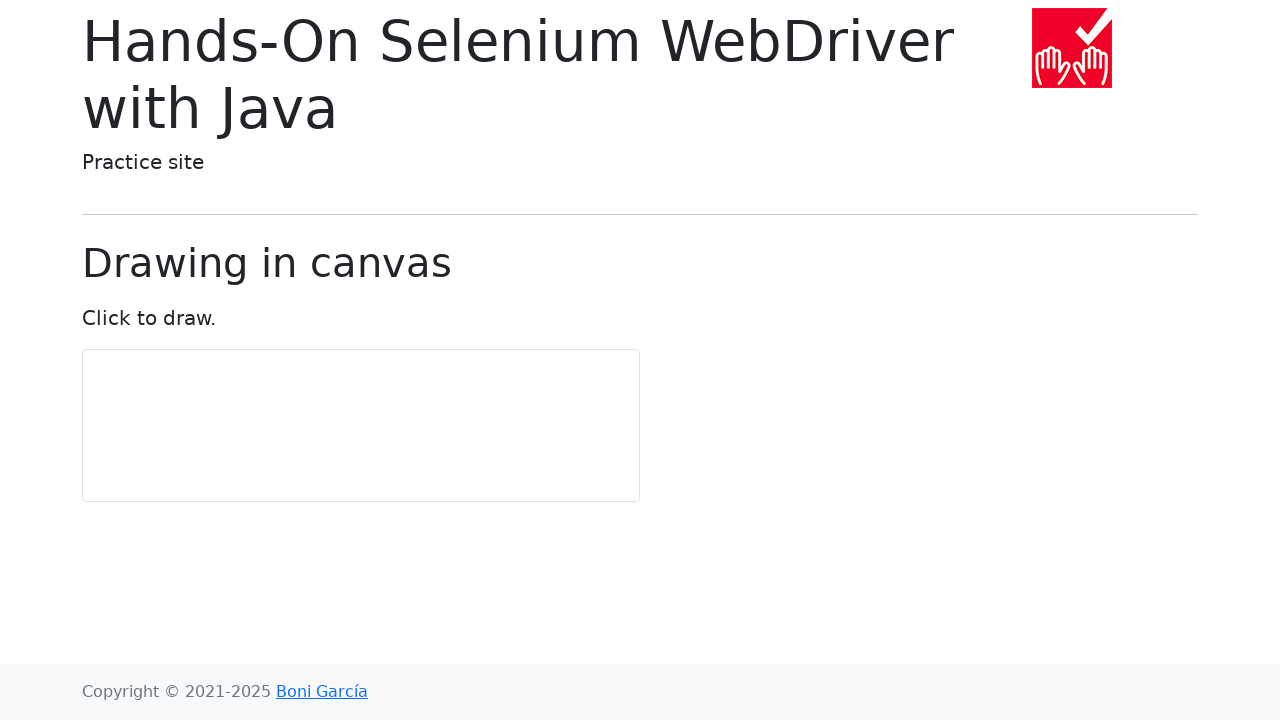

Navigated back to home page from chapter 6
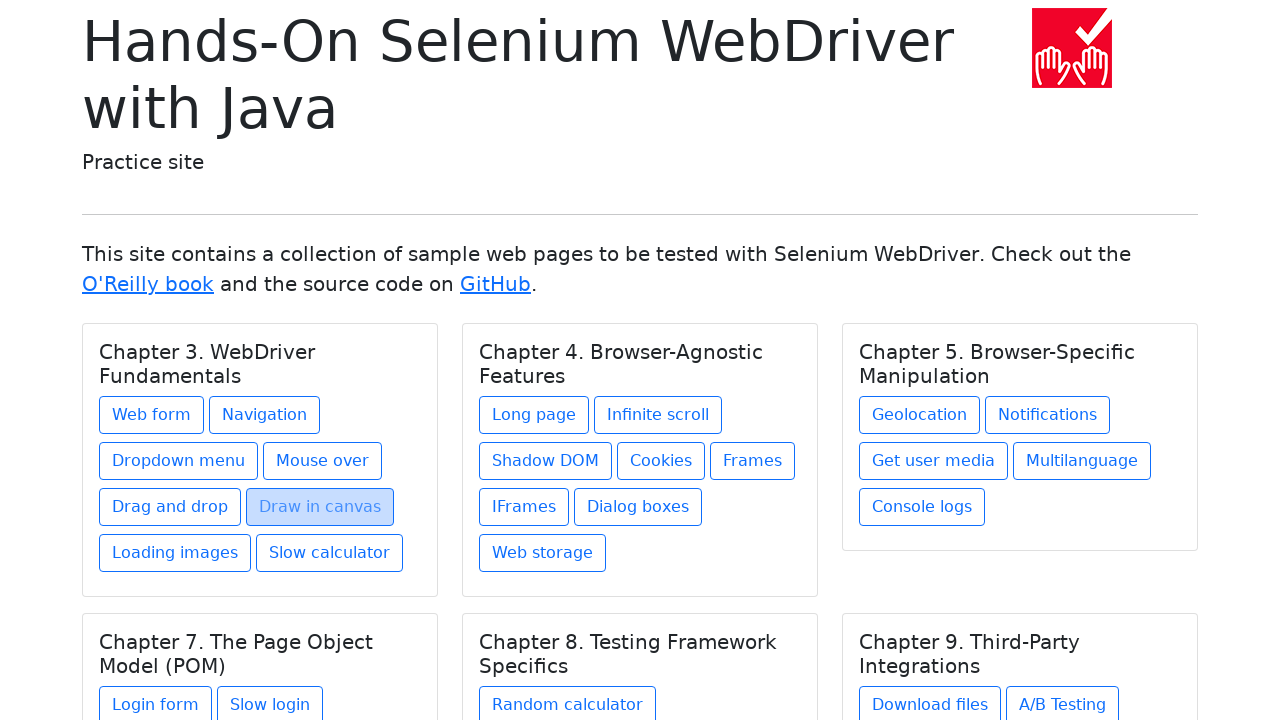

Chapter links reloaded on home page
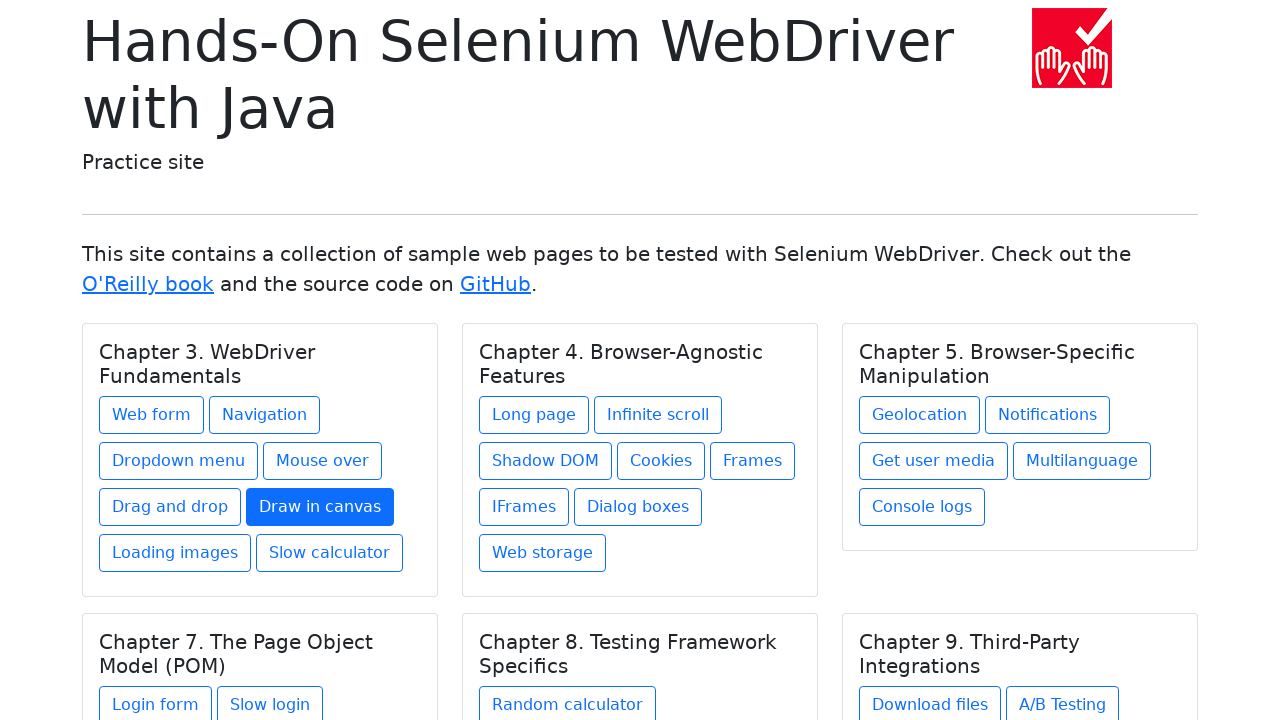

Clicked chapter link 7 of 27 at (175, 553) on .card a >> nth=6
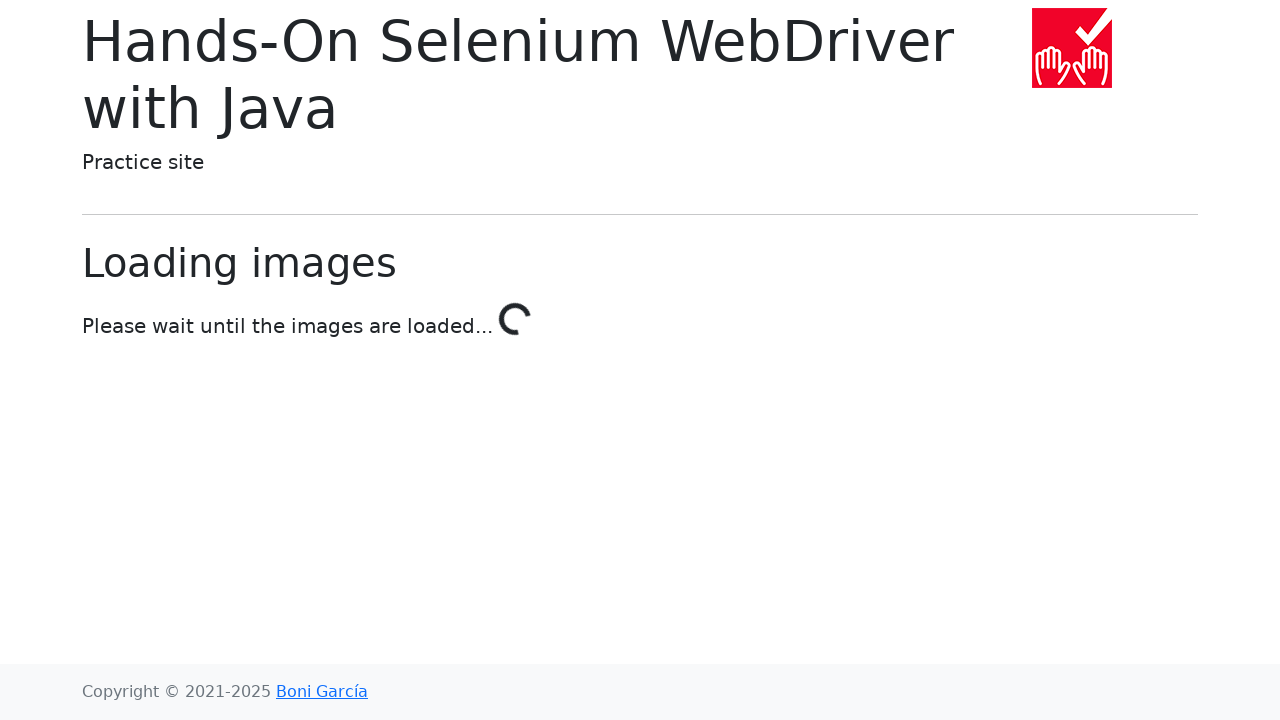

Chapter page 7 loaded completely
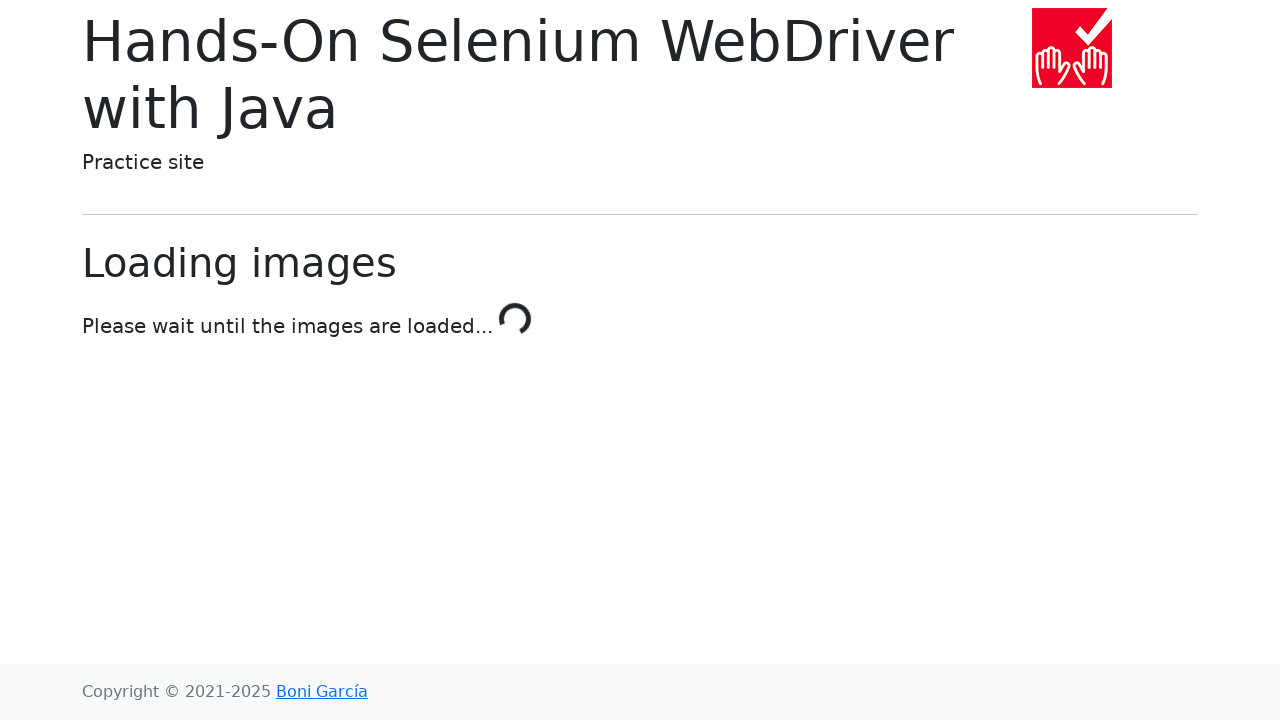

Navigated back to home page from chapter 7
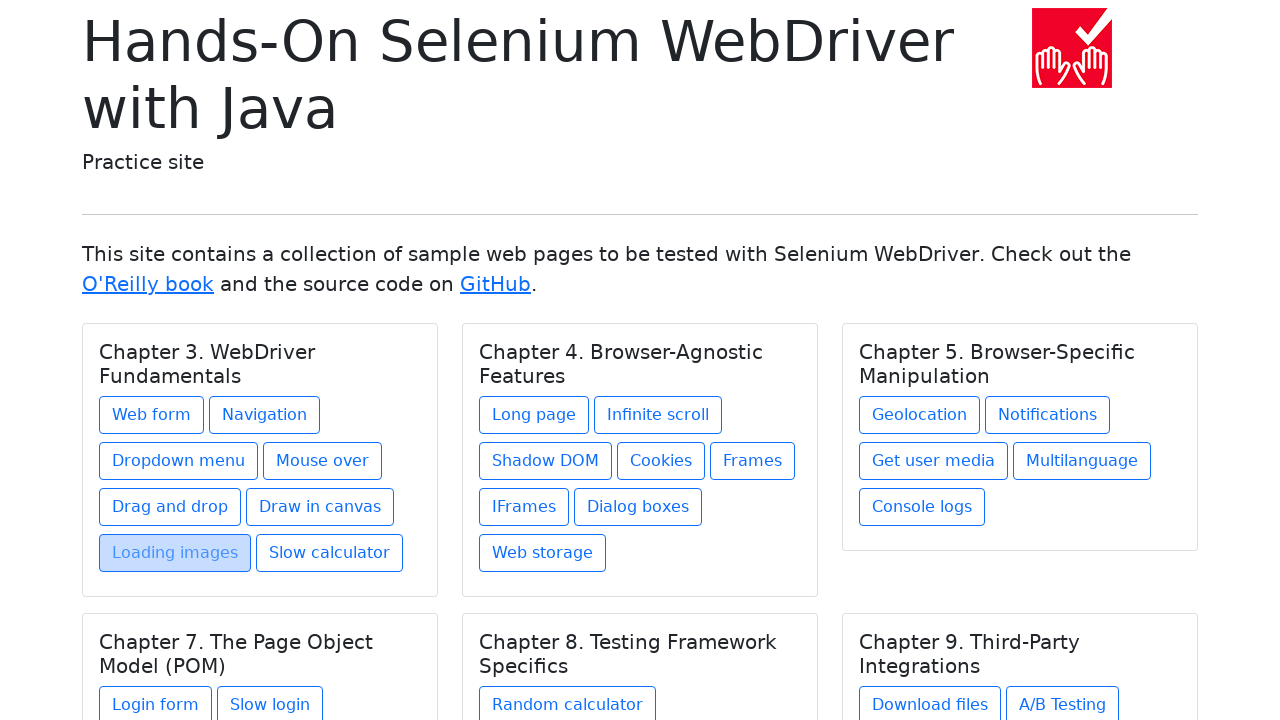

Chapter links reloaded on home page
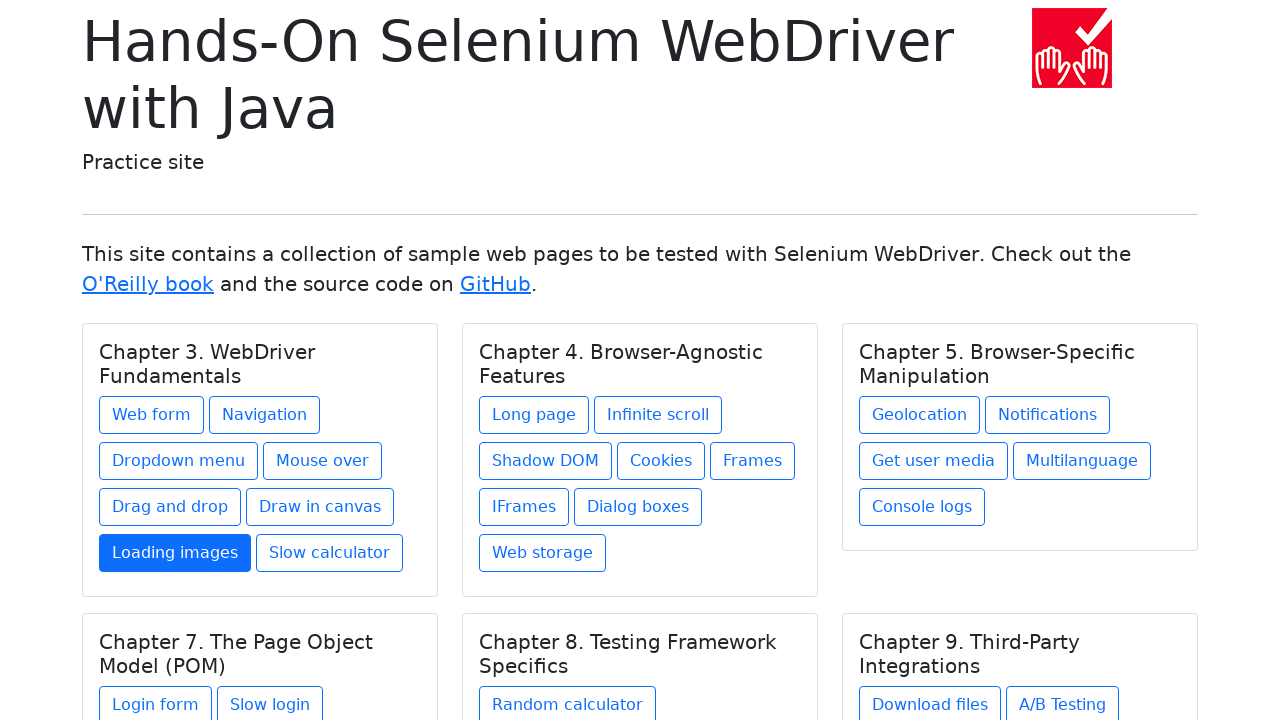

Clicked chapter link 8 of 27 at (330, 553) on .card a >> nth=7
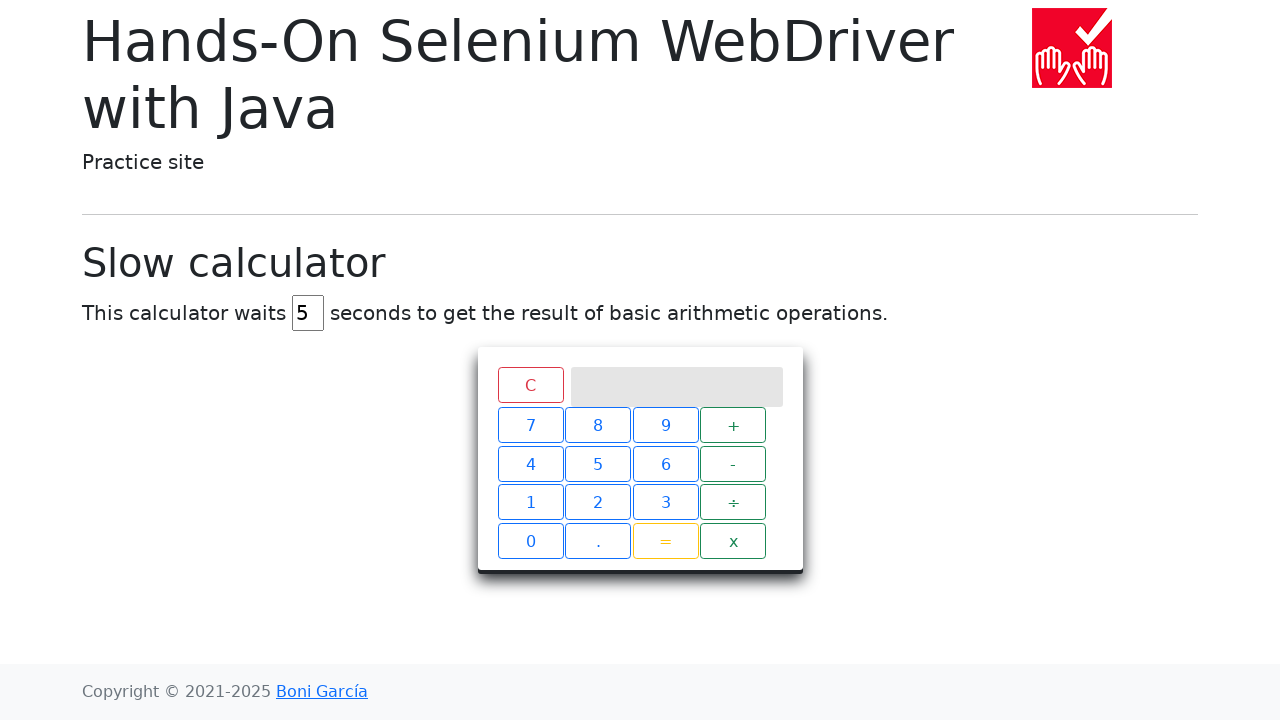

Chapter page 8 loaded completely
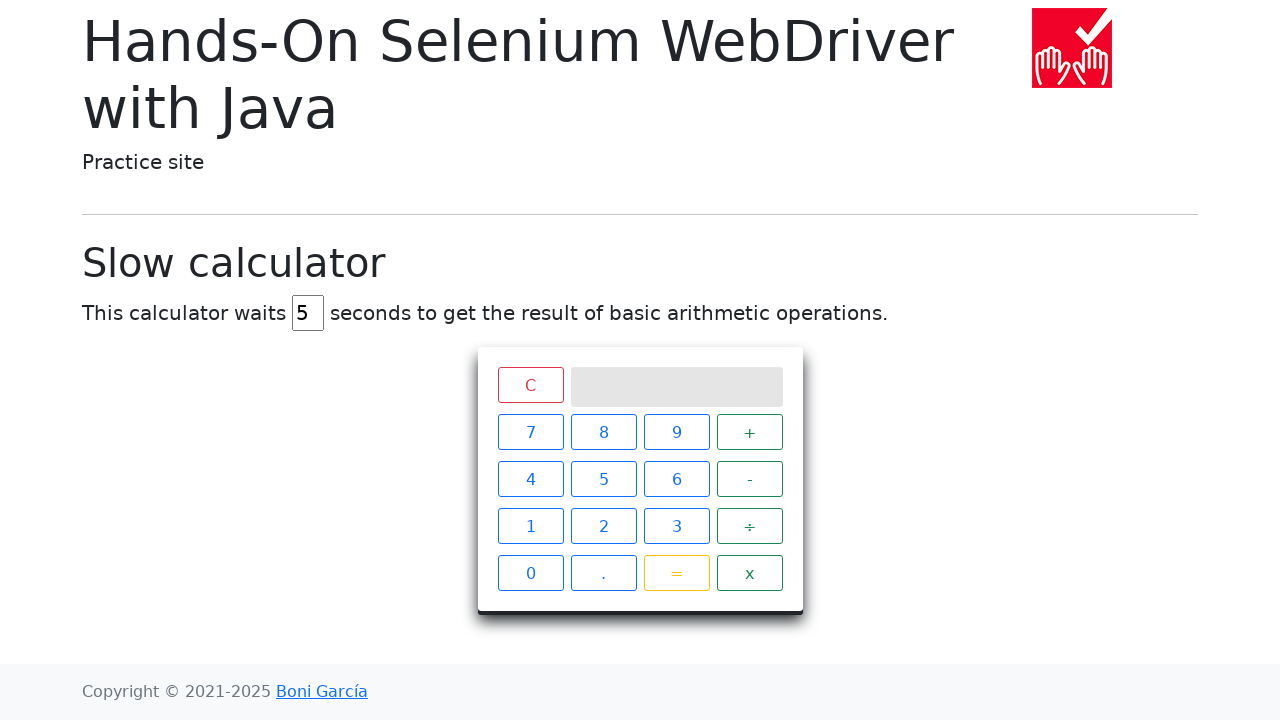

Navigated back to home page from chapter 8
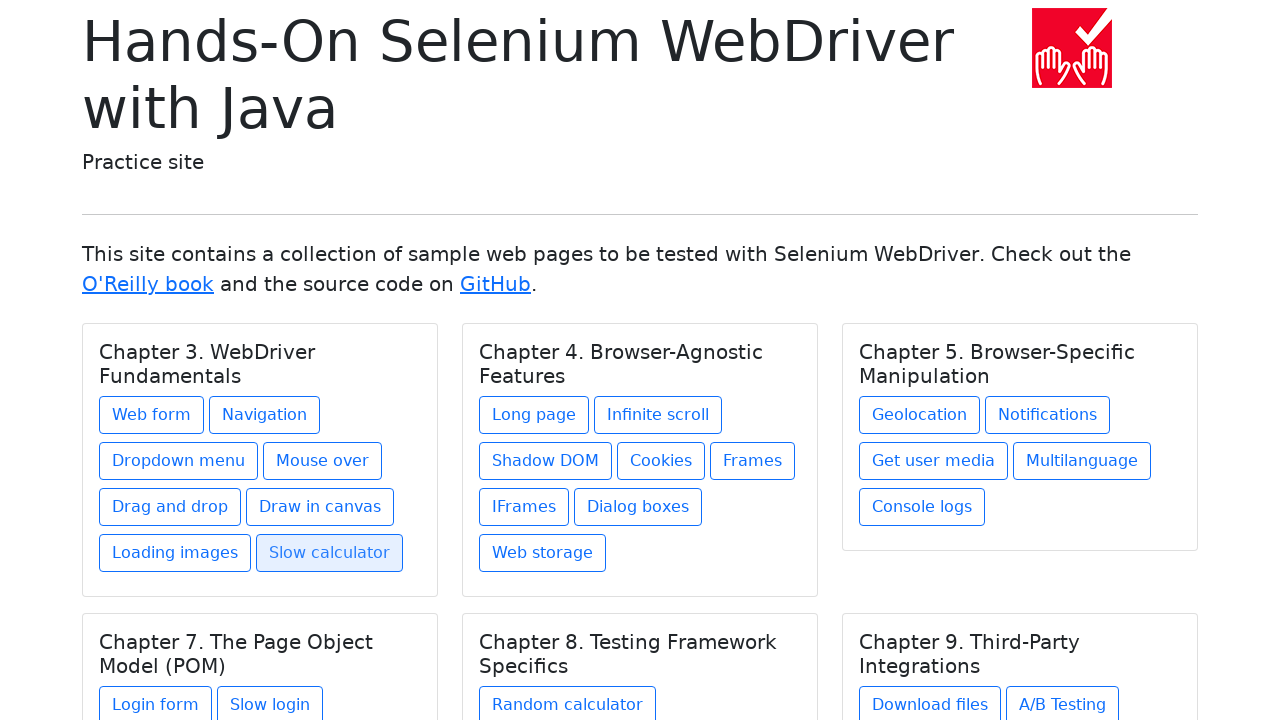

Chapter links reloaded on home page
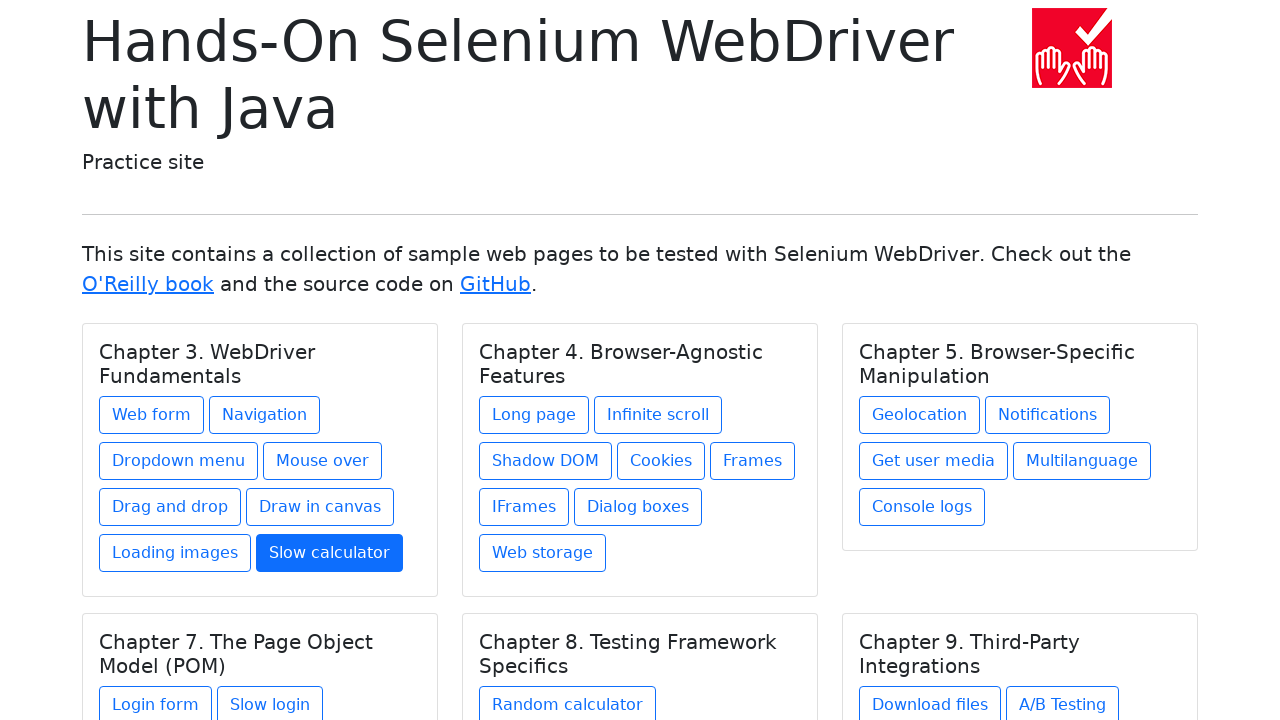

Clicked chapter link 9 of 27 at (534, 415) on .card a >> nth=8
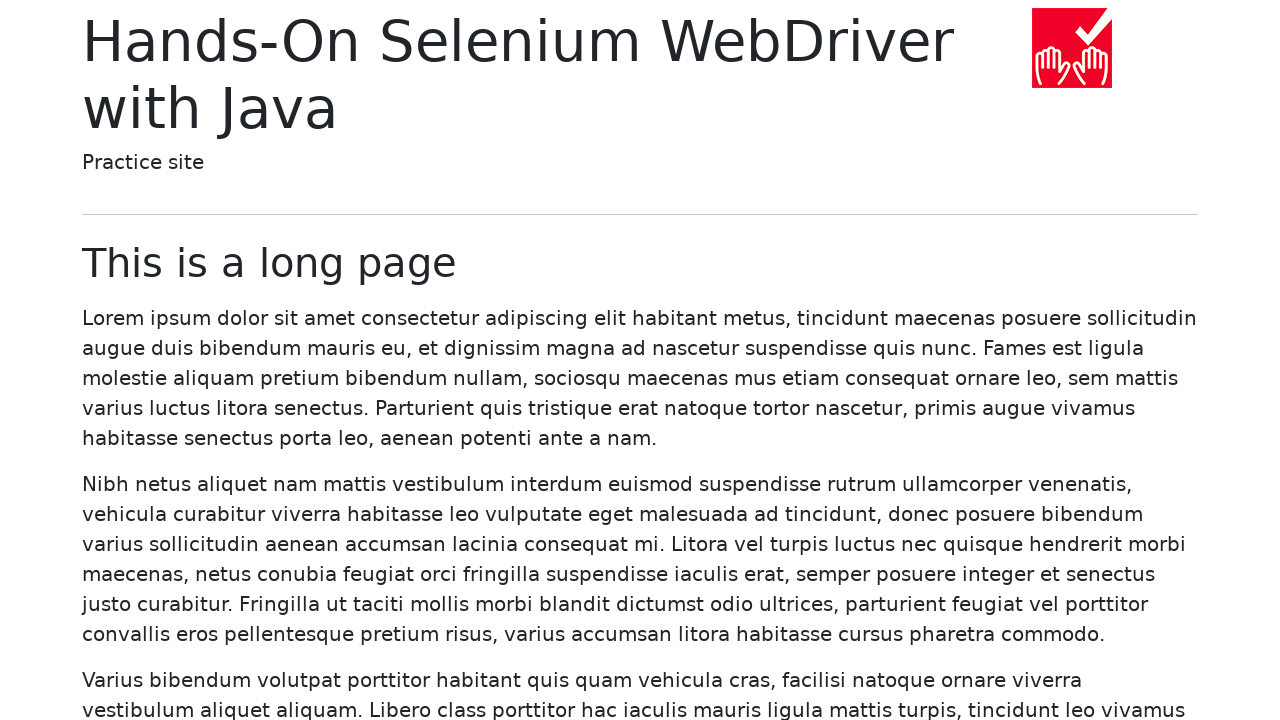

Chapter page 9 loaded completely
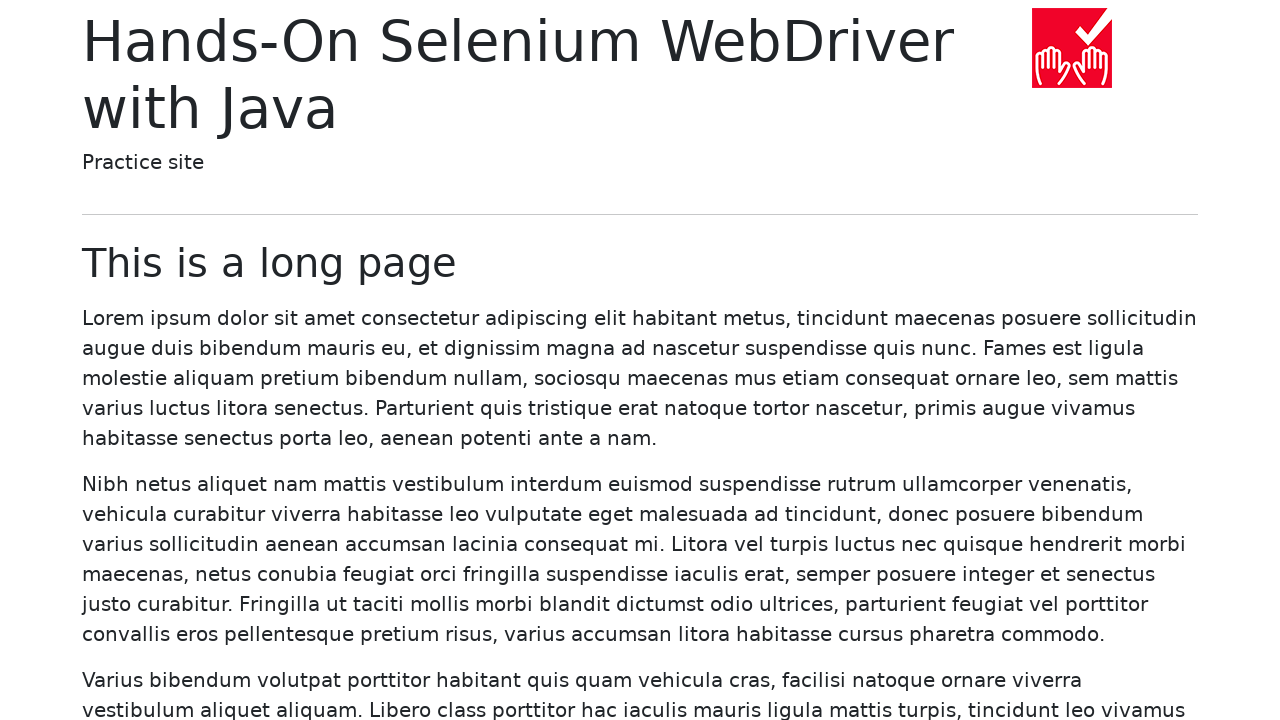

Navigated back to home page from chapter 9
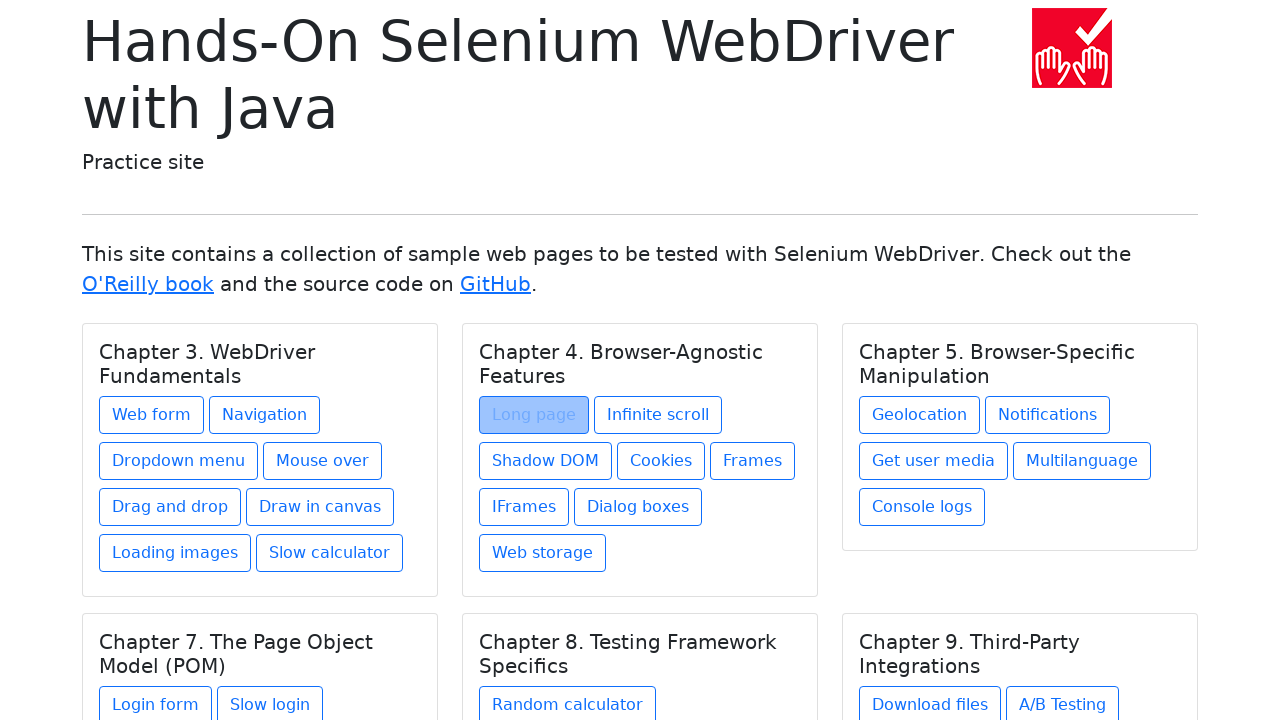

Chapter links reloaded on home page
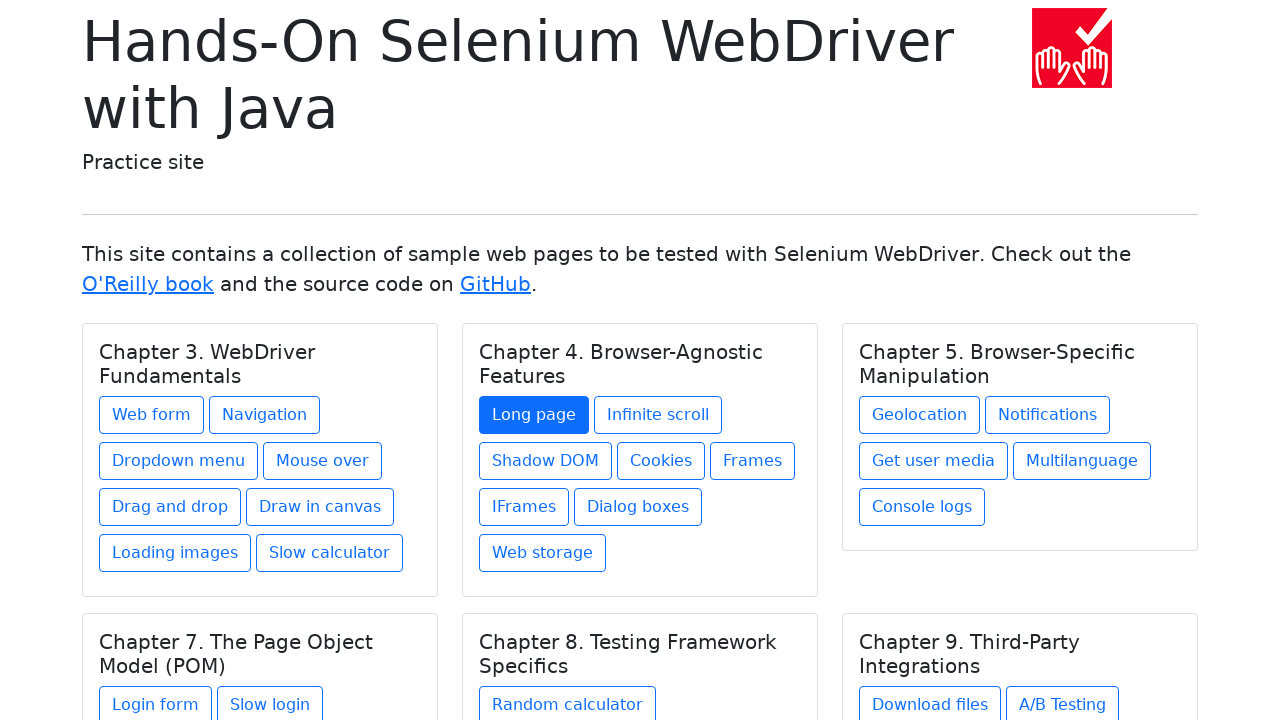

Clicked chapter link 10 of 27 at (658, 415) on .card a >> nth=9
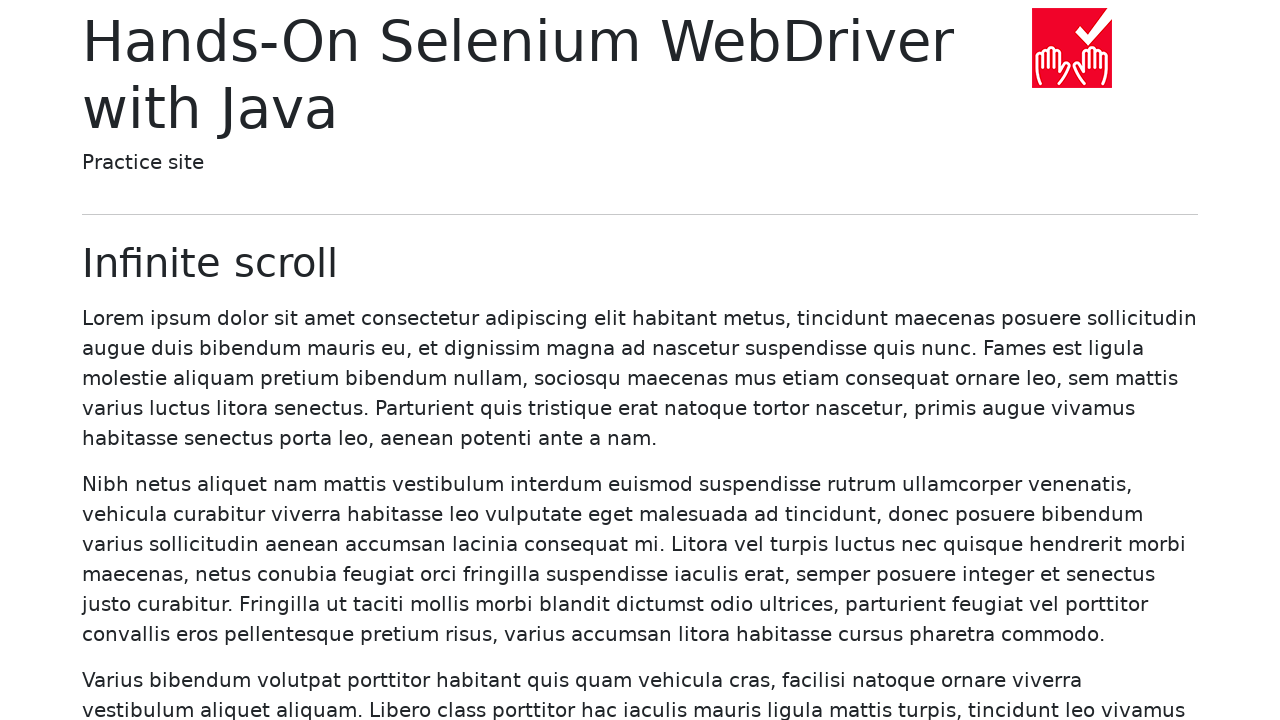

Chapter page 10 loaded completely
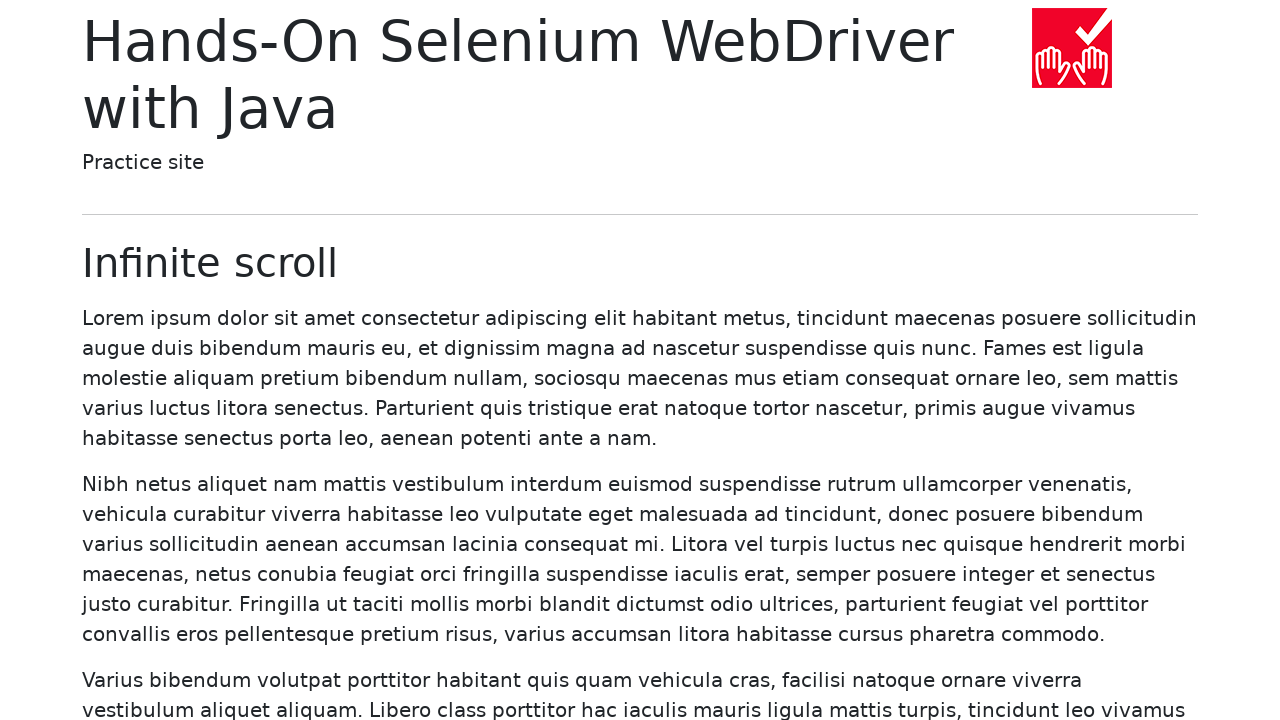

Navigated back to home page from chapter 10
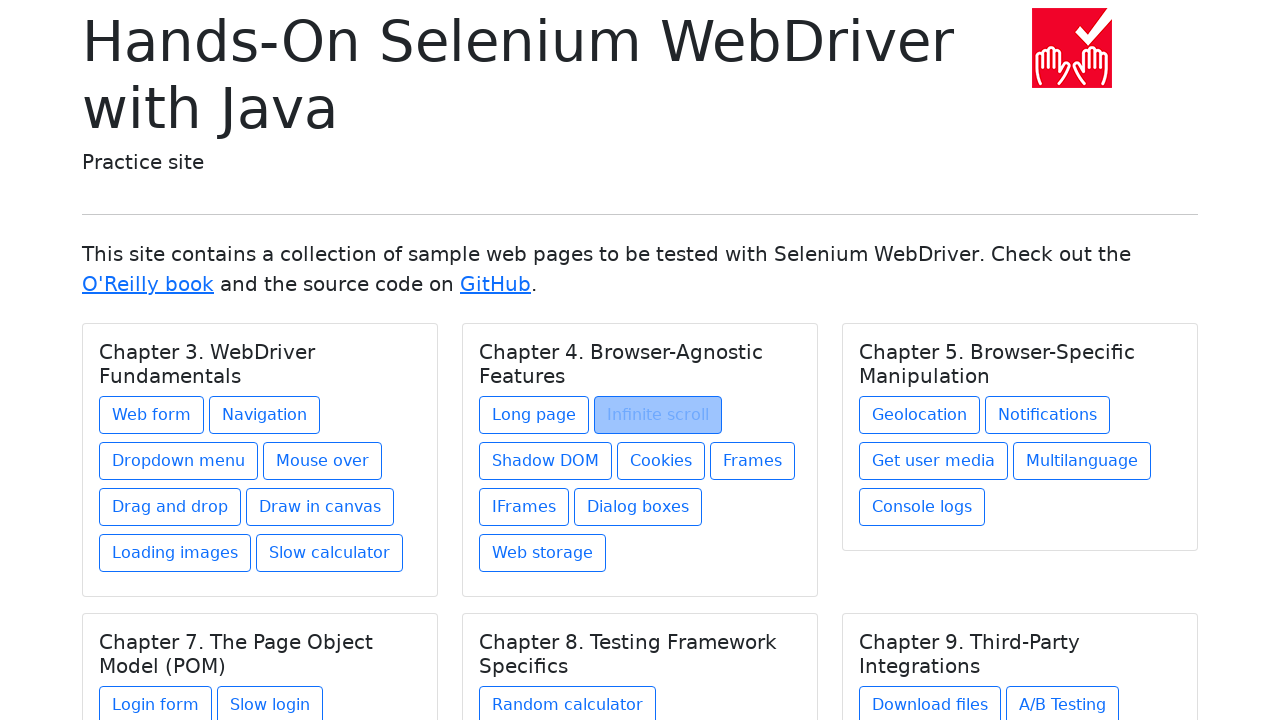

Chapter links reloaded on home page
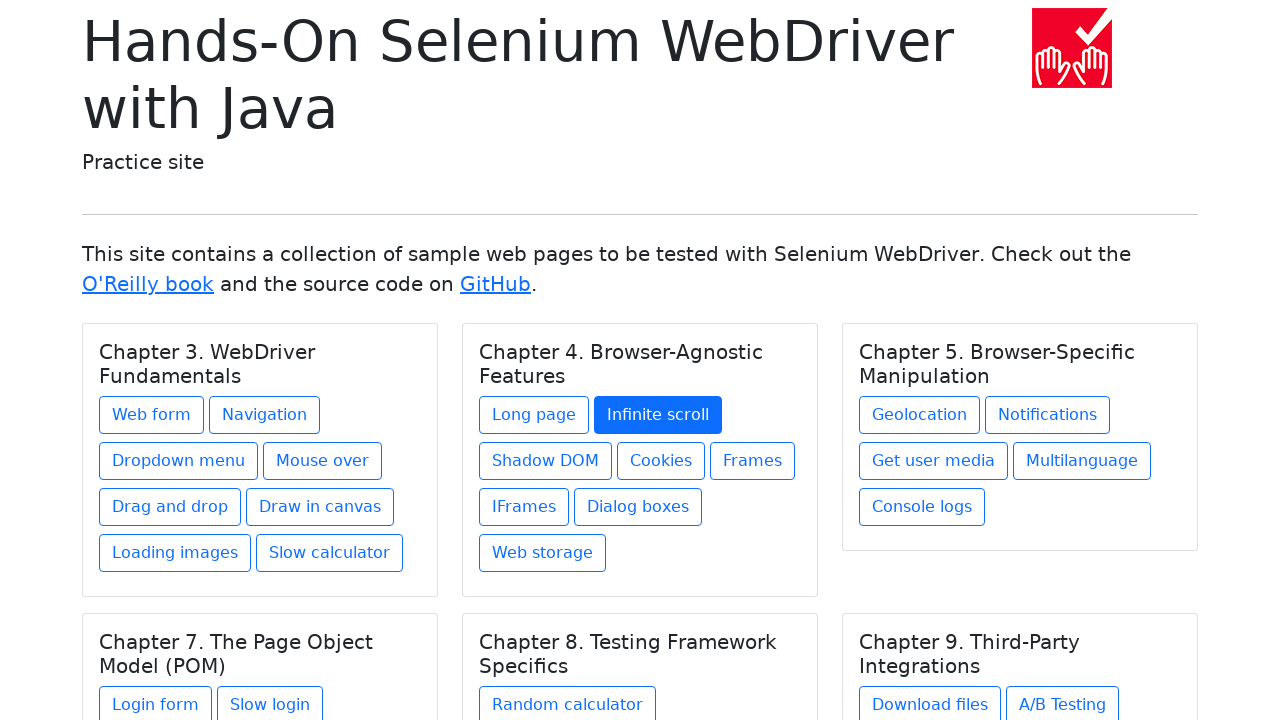

Clicked chapter link 11 of 27 at (546, 461) on .card a >> nth=10
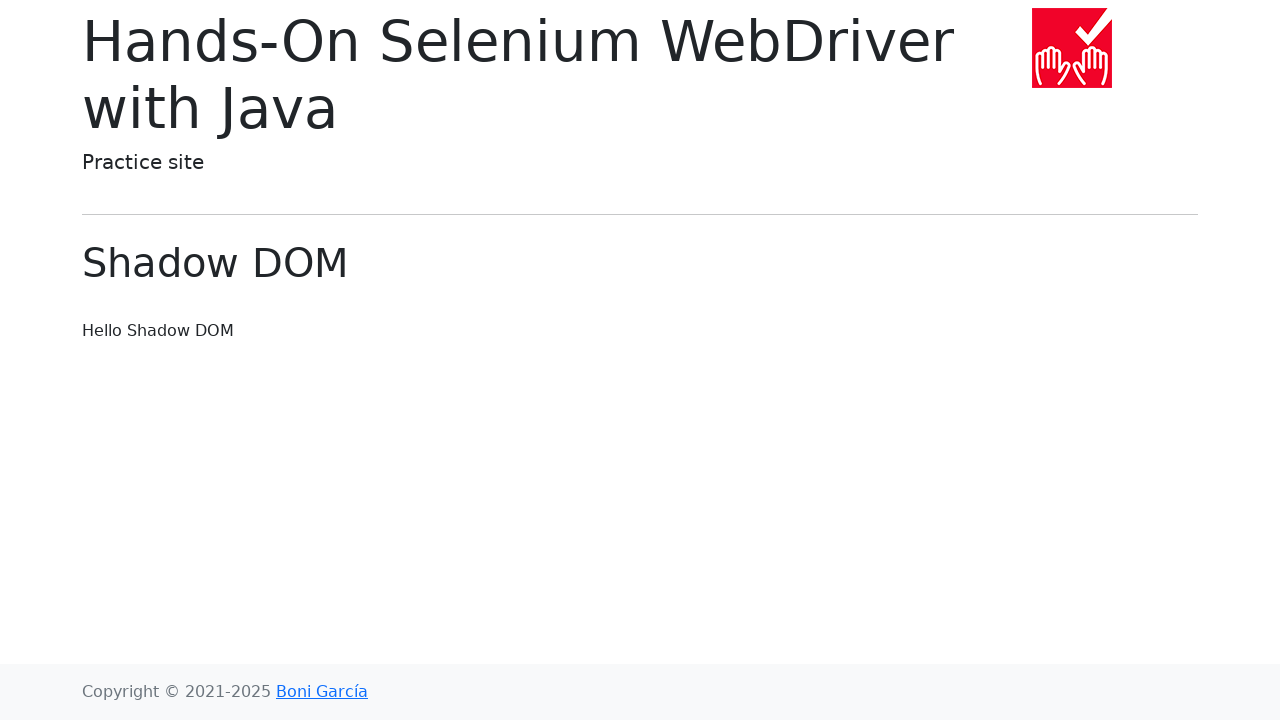

Chapter page 11 loaded completely
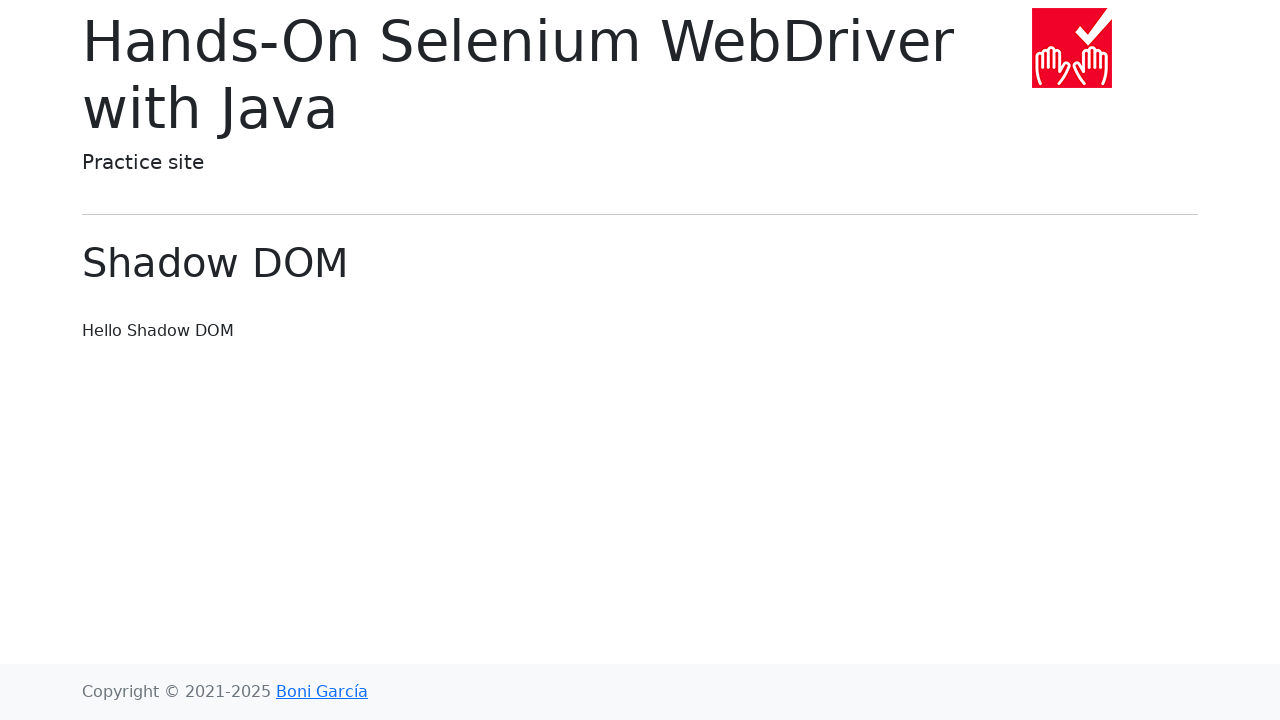

Navigated back to home page from chapter 11
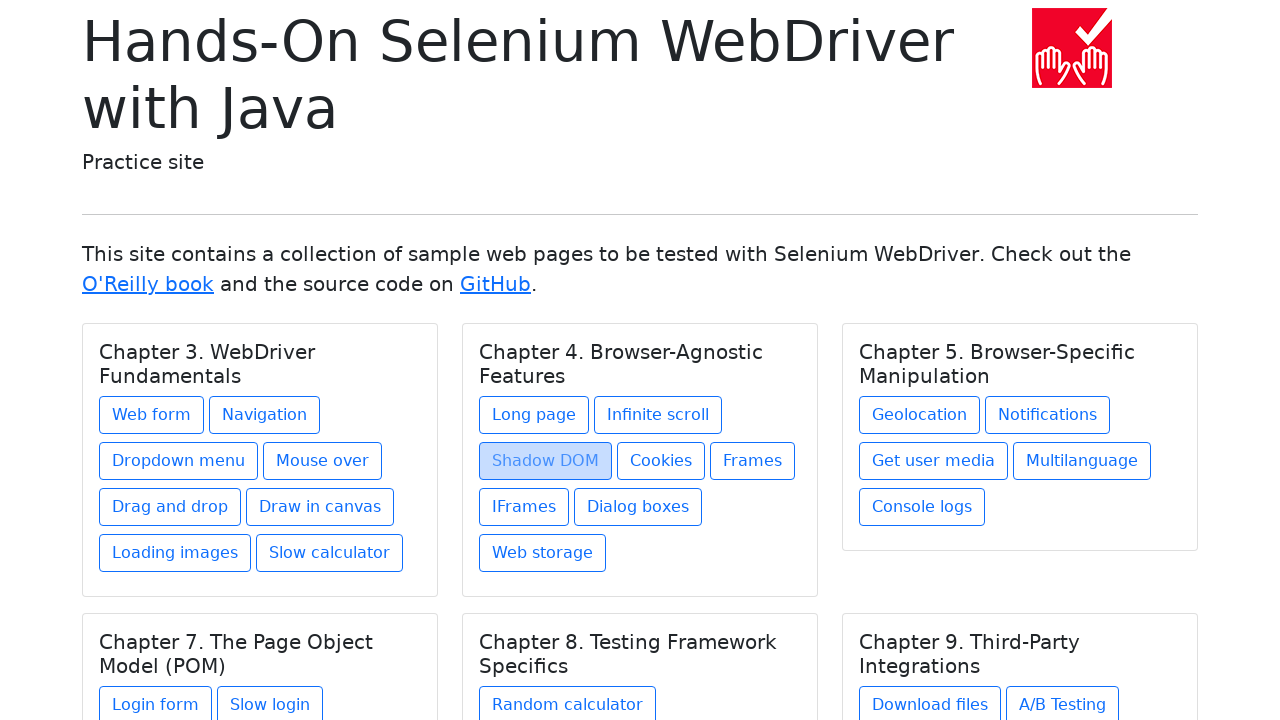

Chapter links reloaded on home page
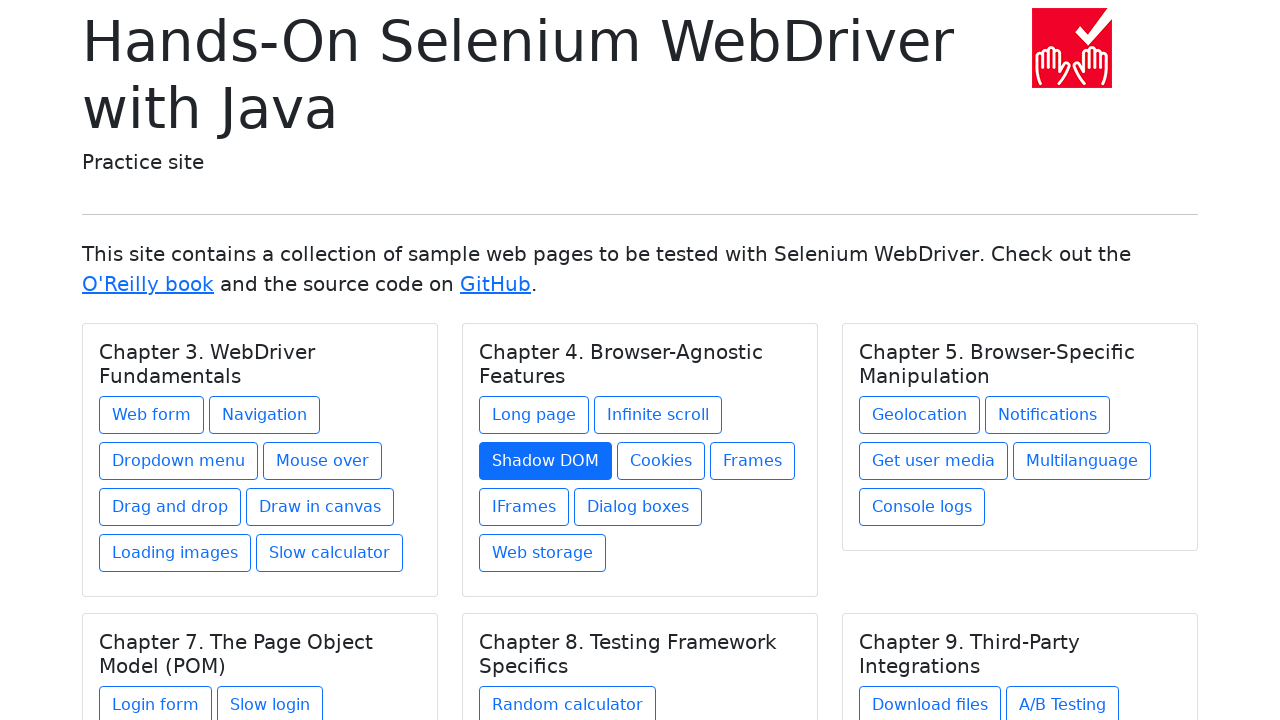

Clicked chapter link 12 of 27 at (661, 461) on .card a >> nth=11
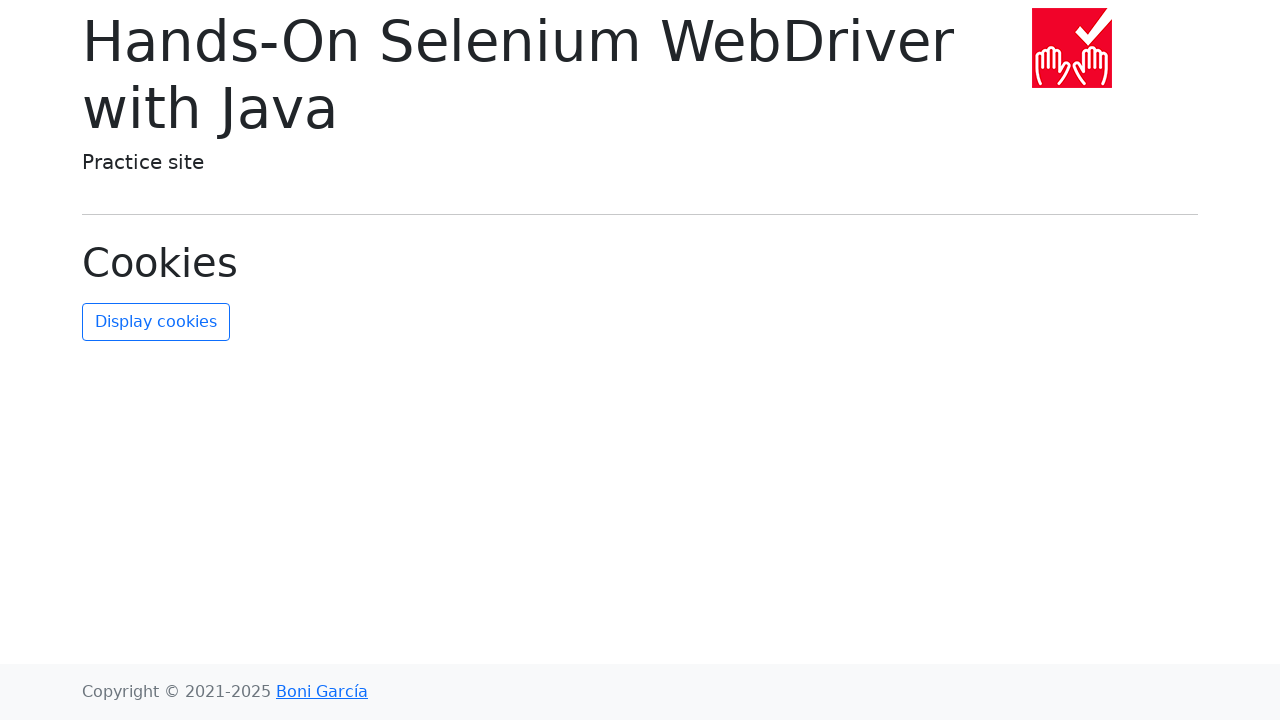

Chapter page 12 loaded completely
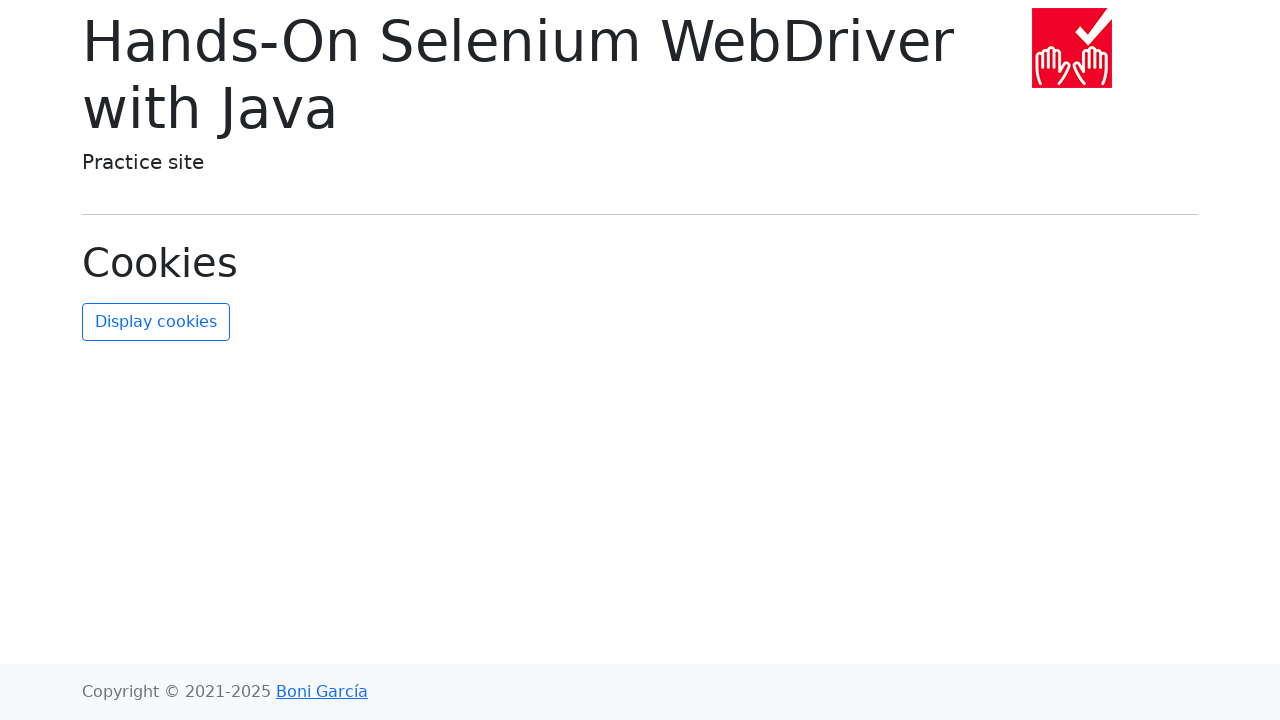

Navigated back to home page from chapter 12
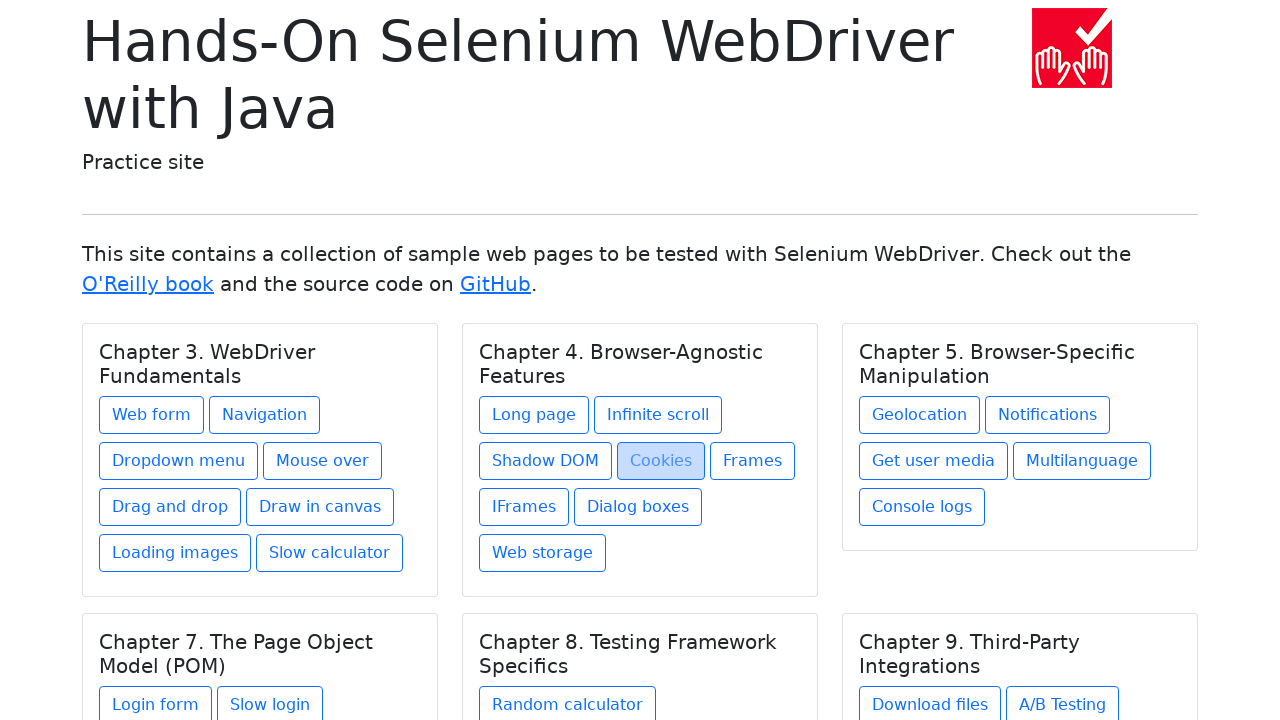

Chapter links reloaded on home page
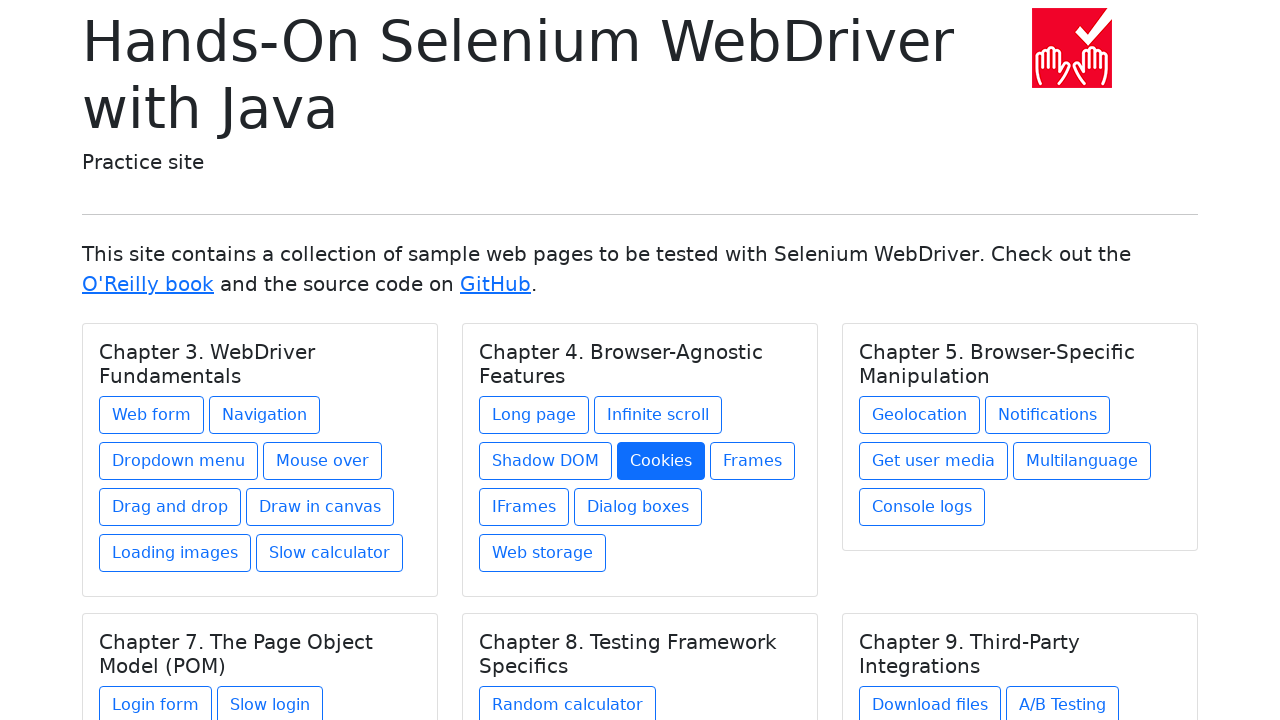

Clicked chapter link 13 of 27 at (752, 461) on .card a >> nth=12
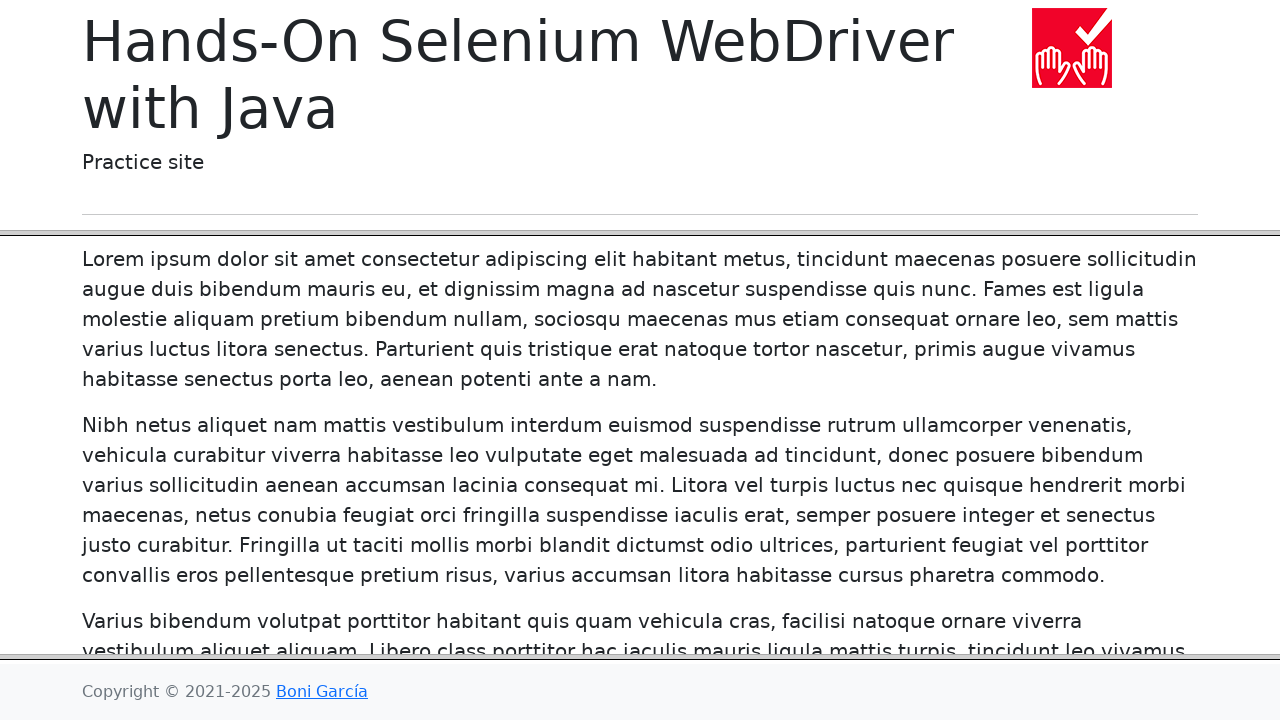

Chapter page 13 loaded completely
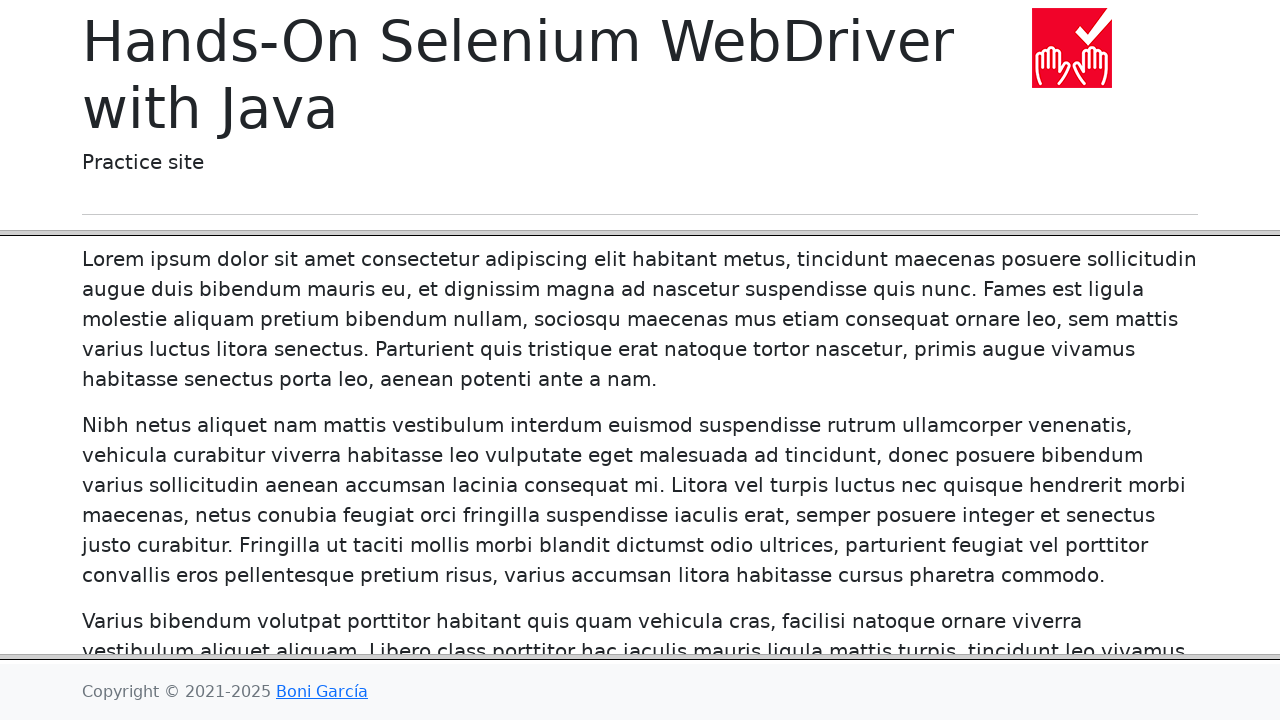

Navigated back to home page from chapter 13
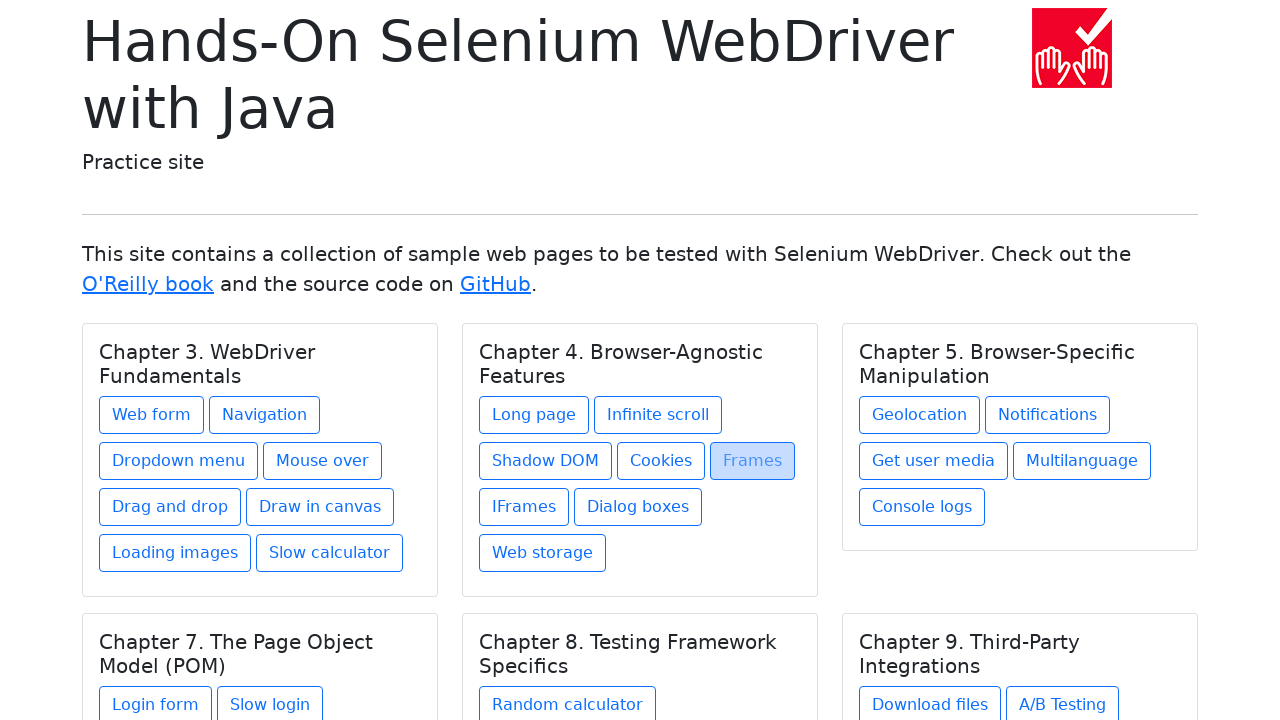

Chapter links reloaded on home page
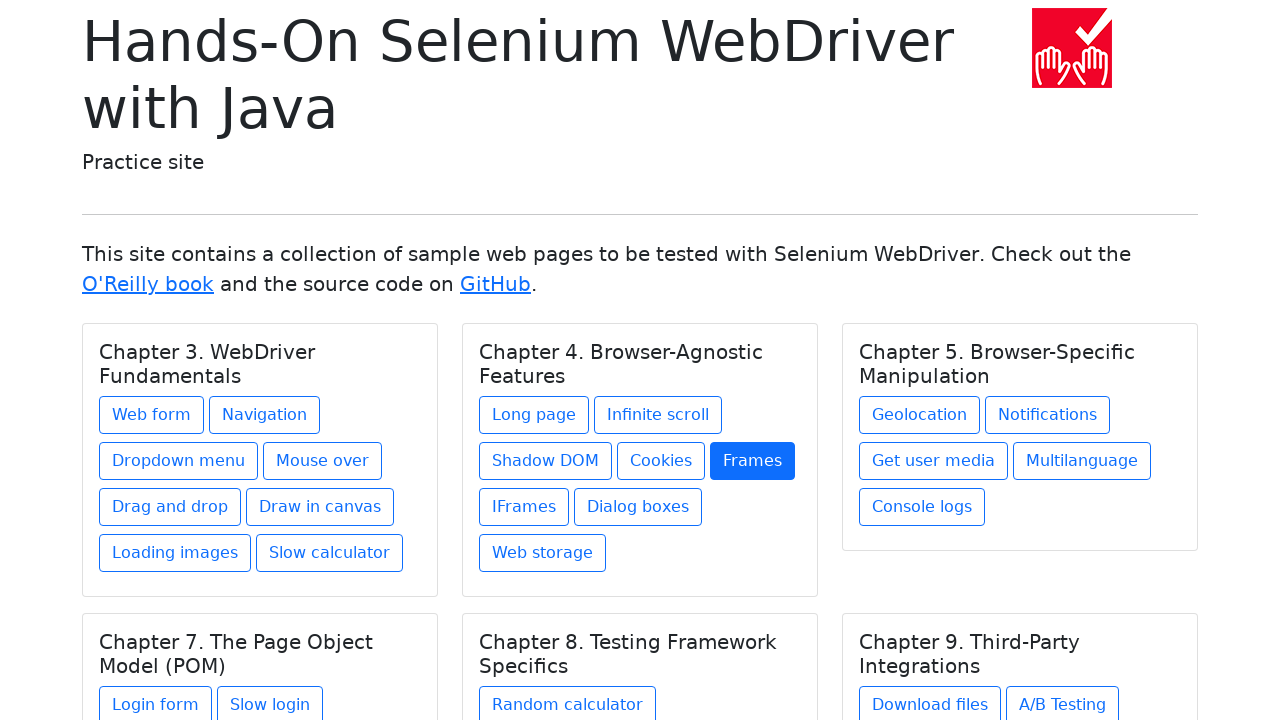

Clicked chapter link 14 of 27 at (524, 507) on .card a >> nth=13
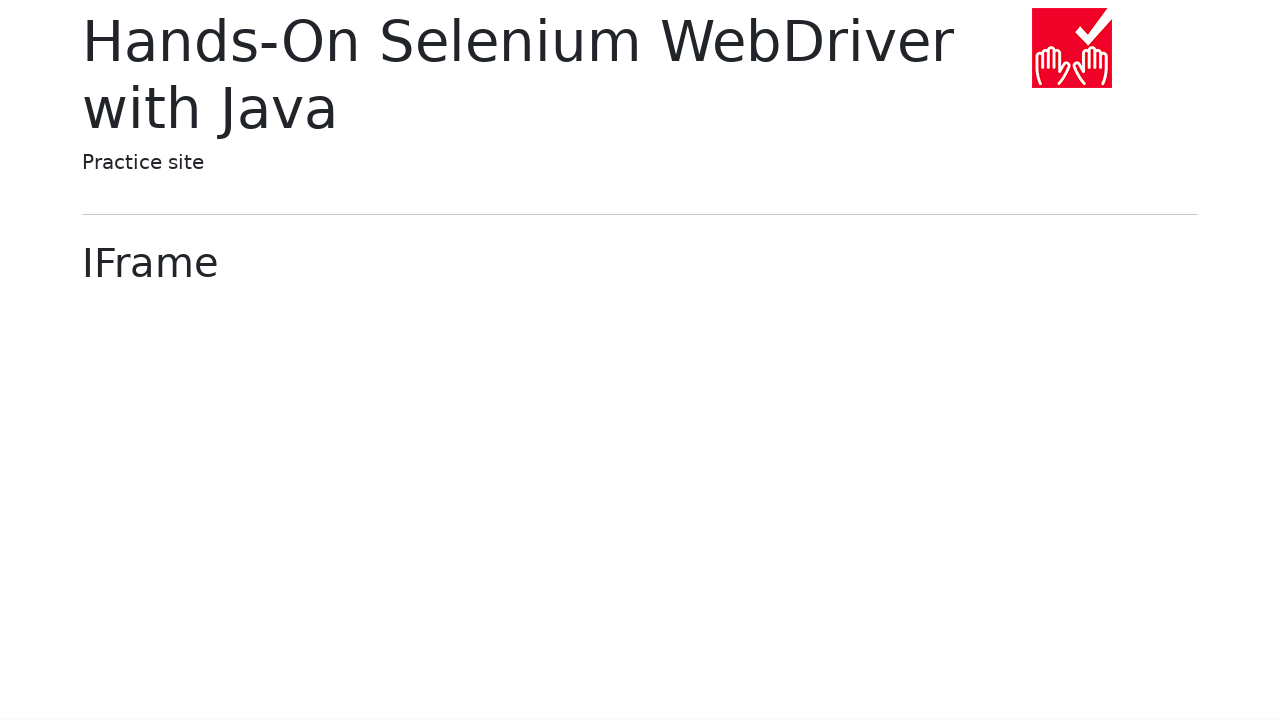

Chapter page 14 loaded completely
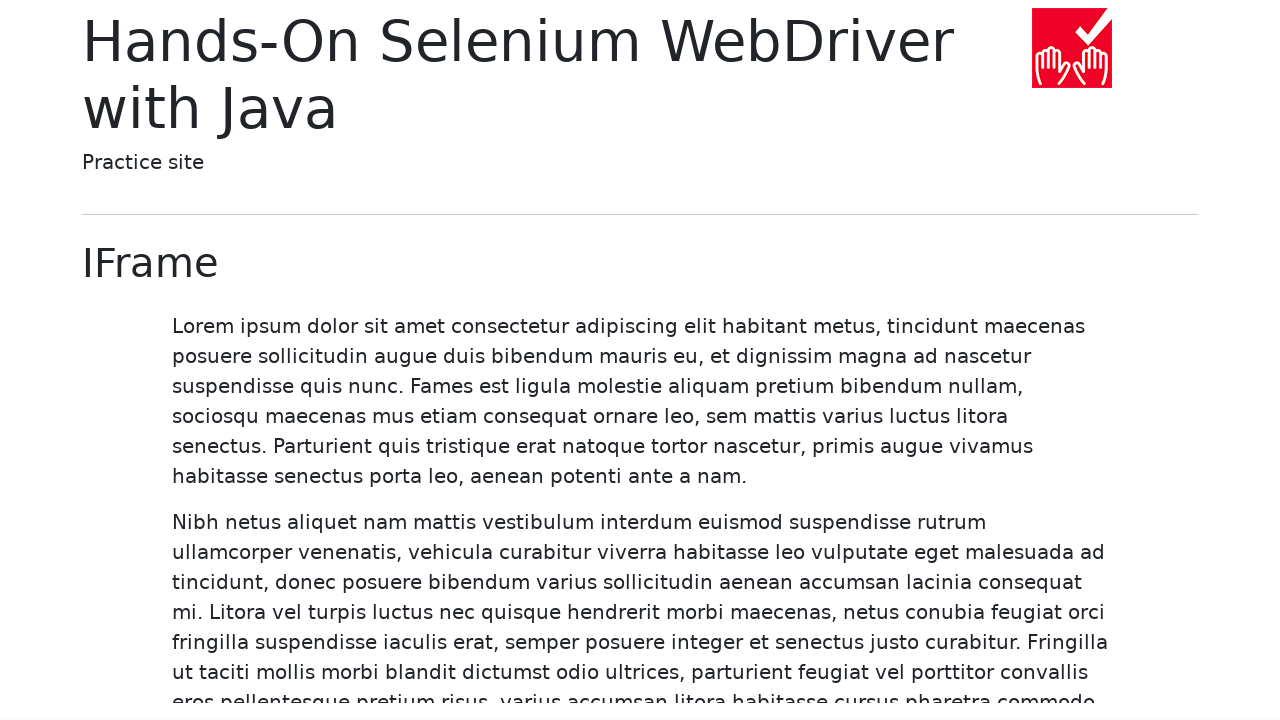

Navigated back to home page from chapter 14
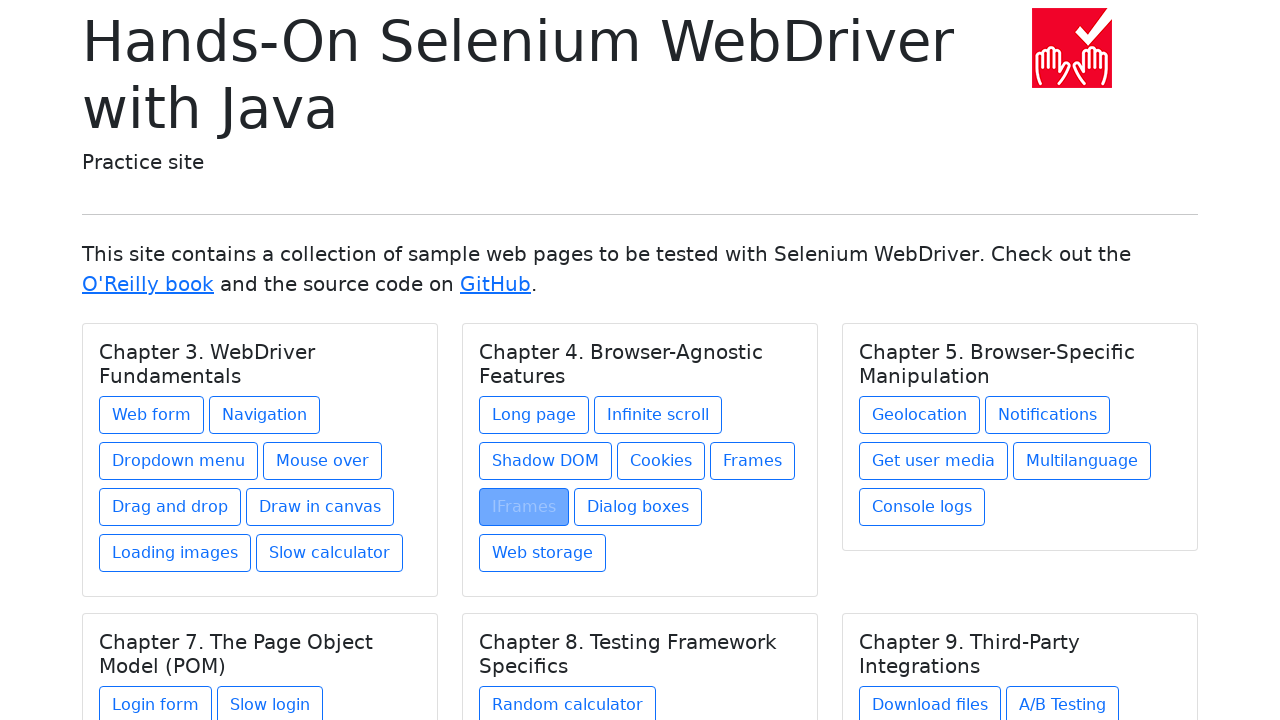

Chapter links reloaded on home page
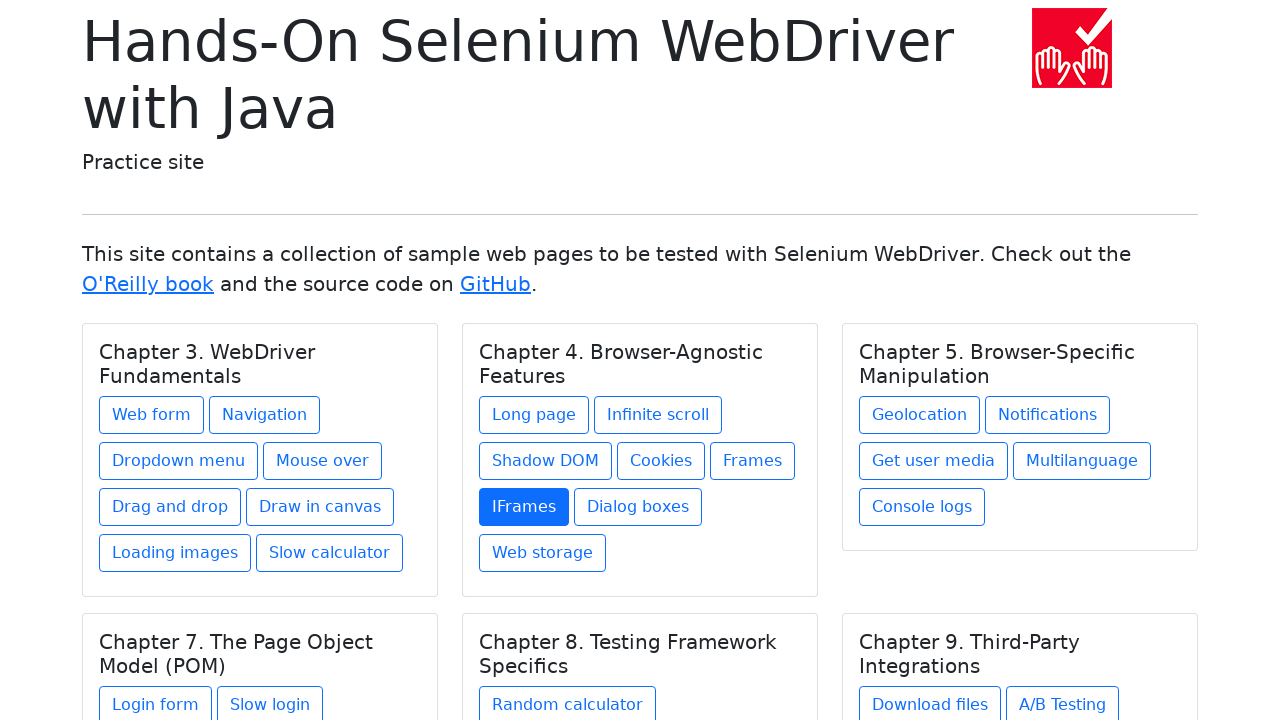

Clicked chapter link 15 of 27 at (638, 507) on .card a >> nth=14
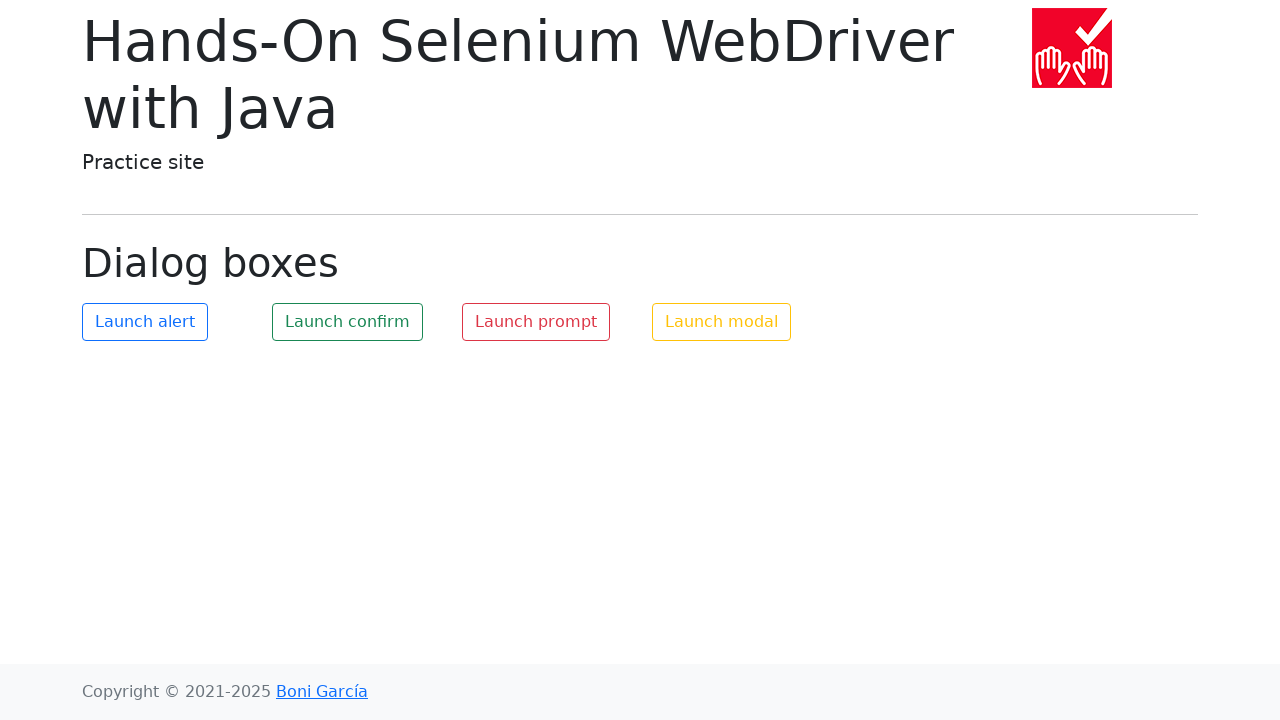

Chapter page 15 loaded completely
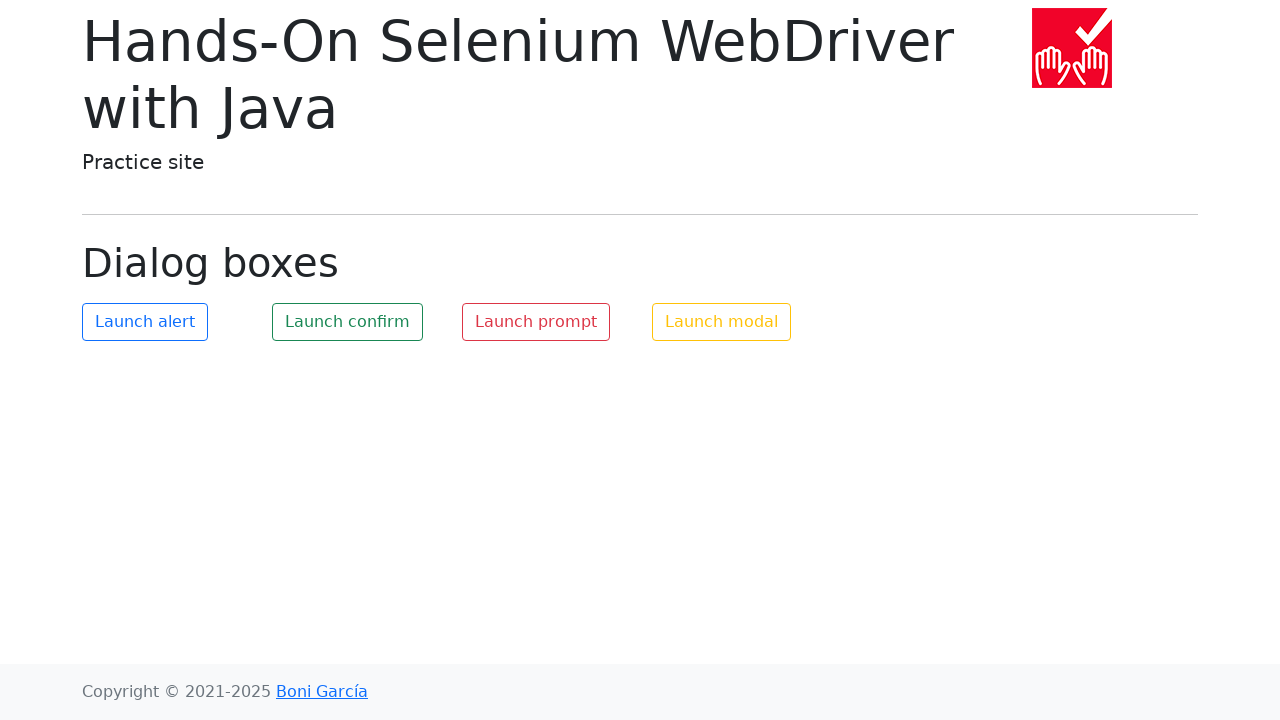

Navigated back to home page from chapter 15
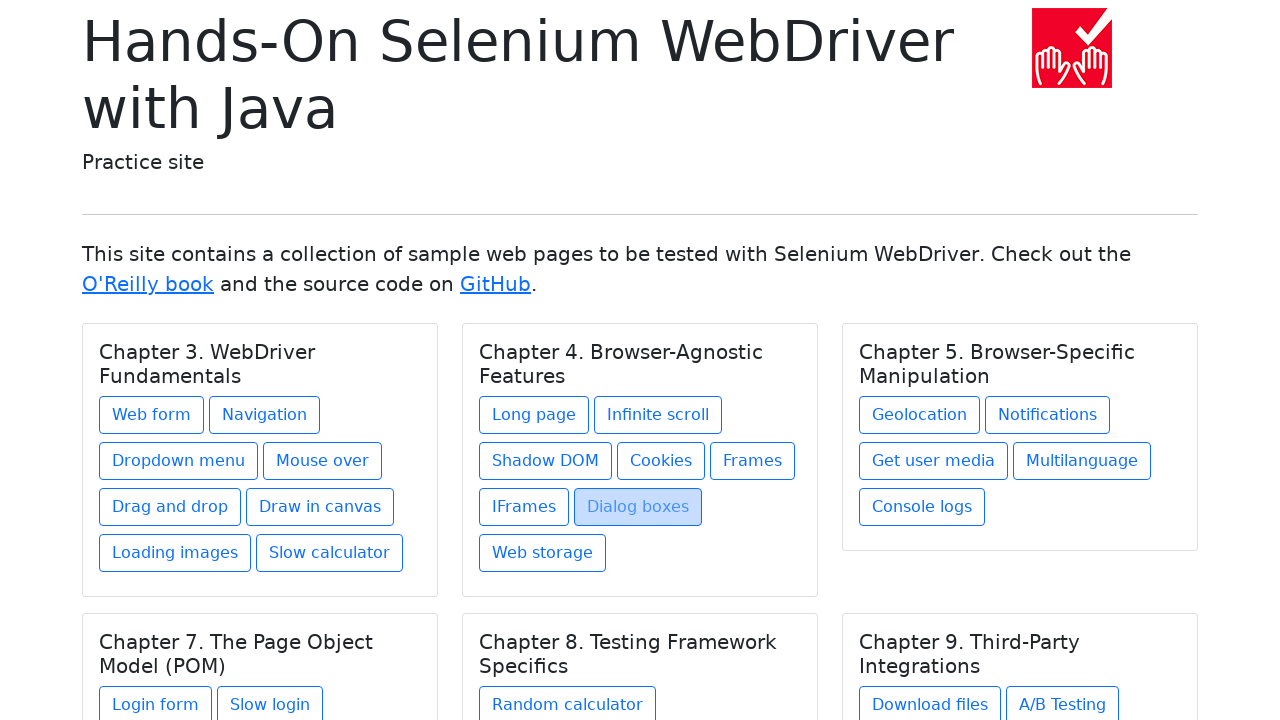

Chapter links reloaded on home page
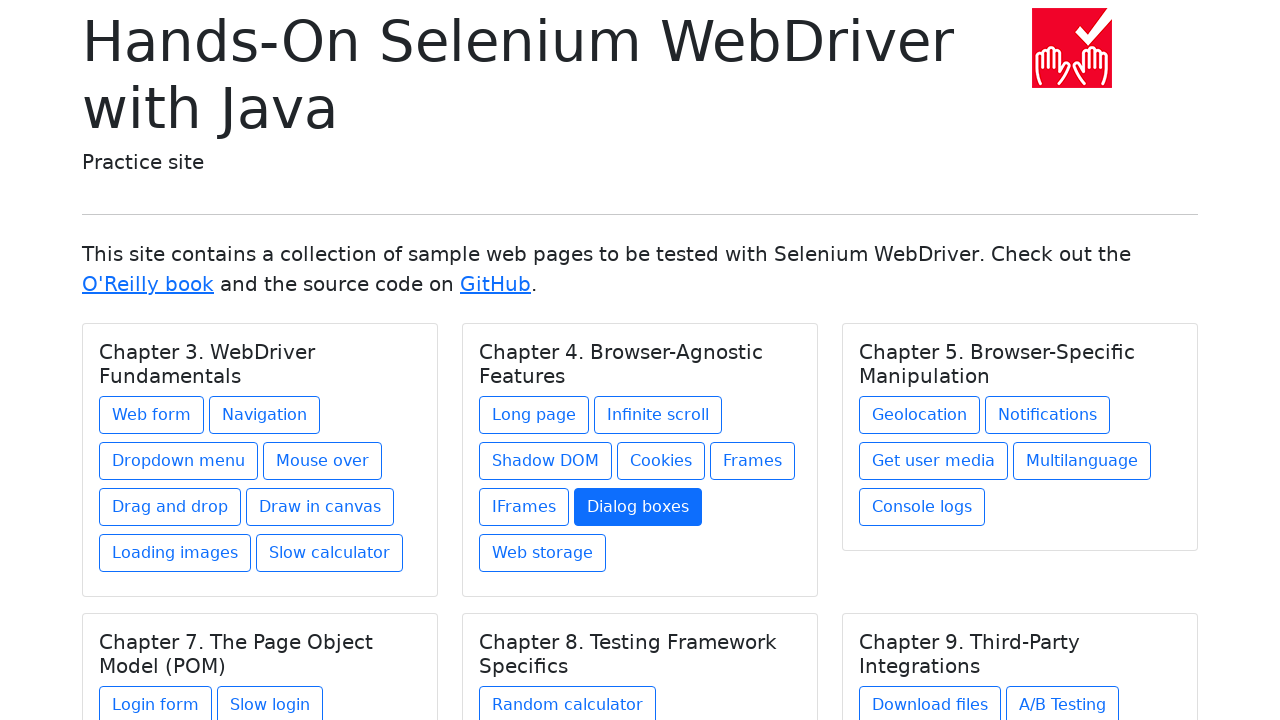

Clicked chapter link 16 of 27 at (542, 553) on .card a >> nth=15
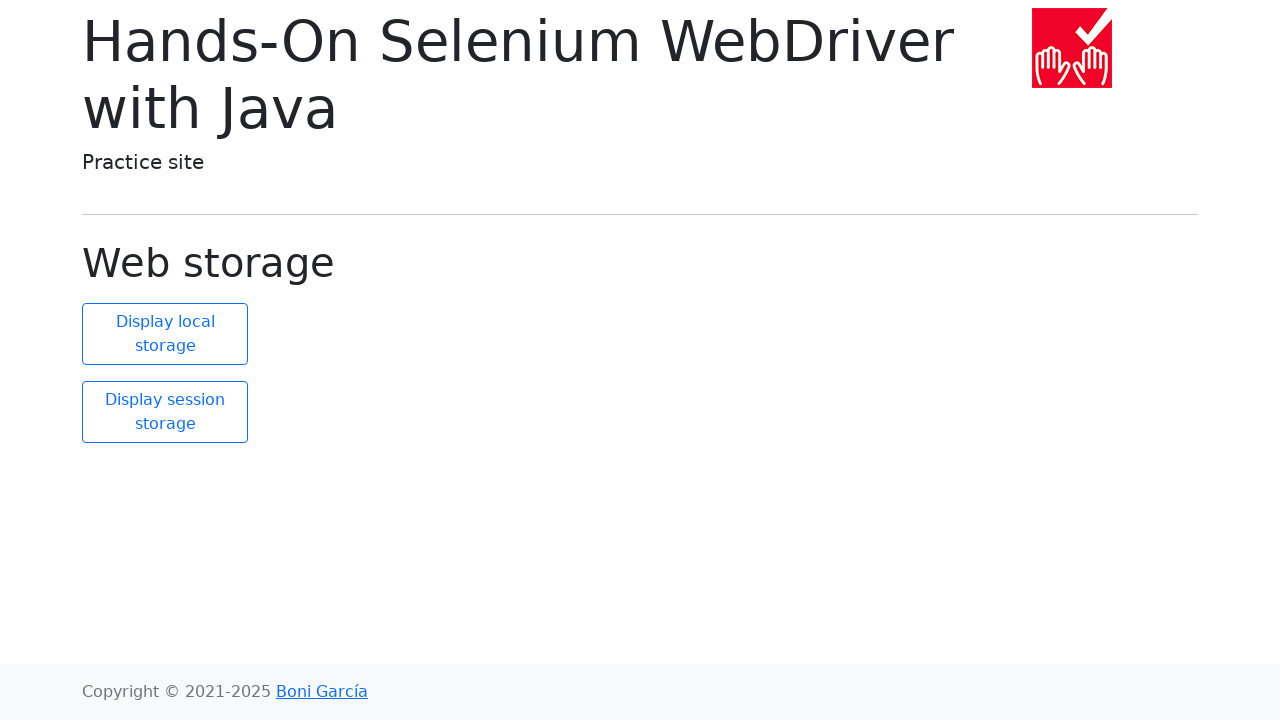

Chapter page 16 loaded completely
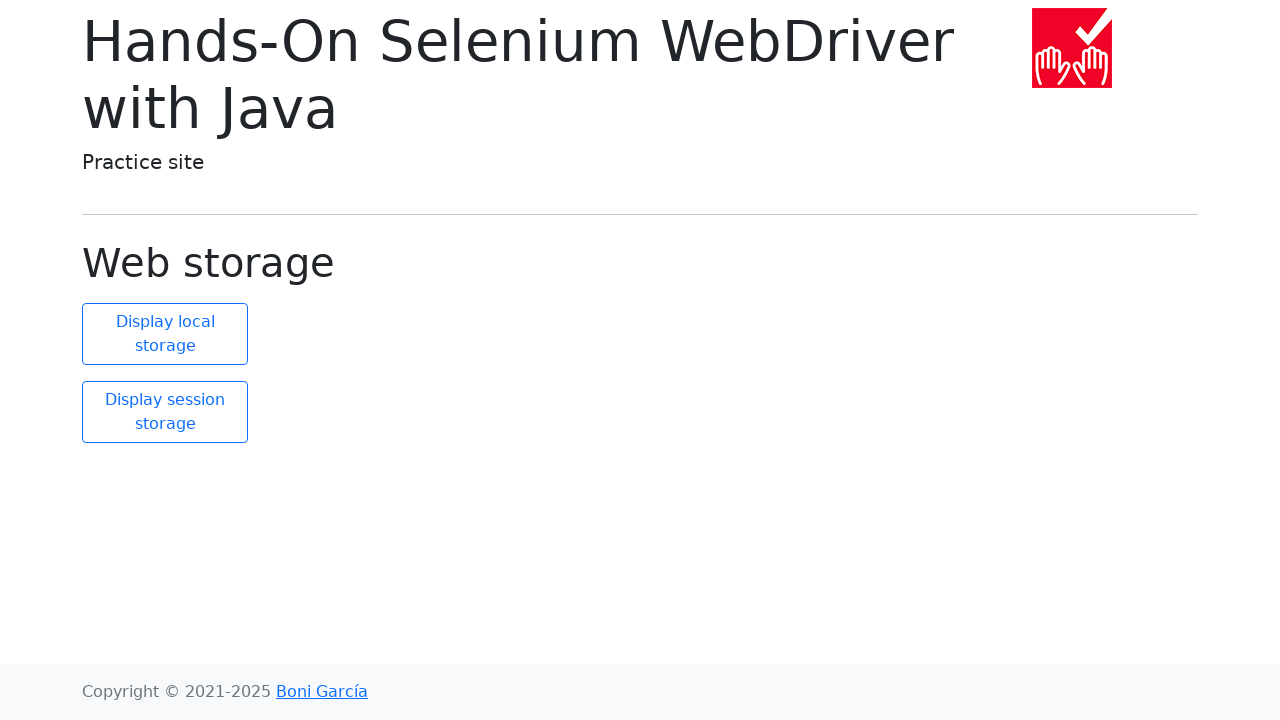

Navigated back to home page from chapter 16
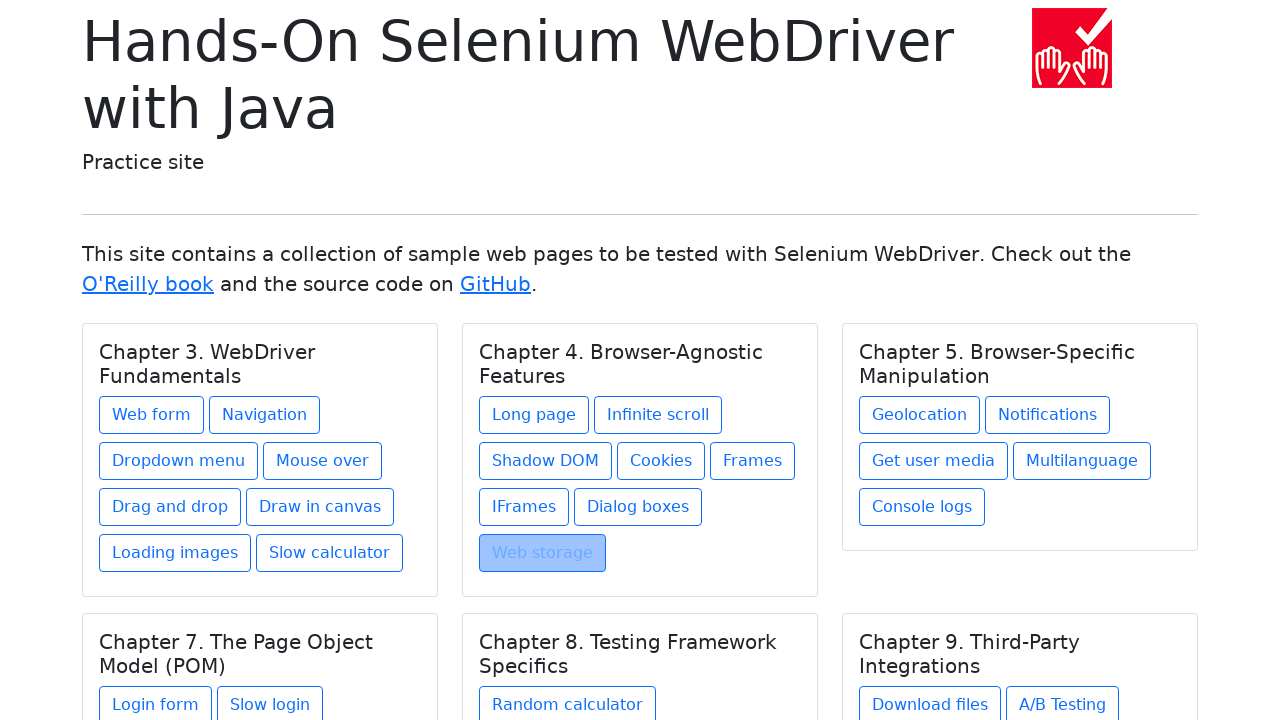

Chapter links reloaded on home page
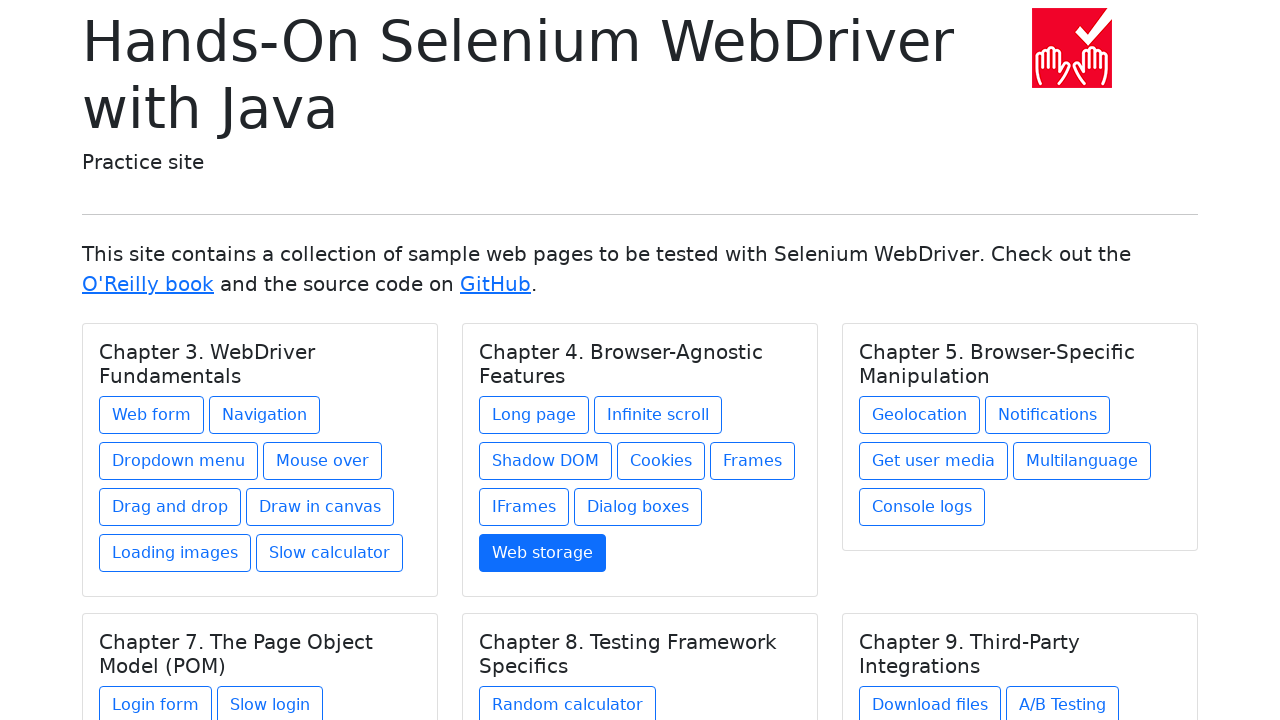

Clicked chapter link 17 of 27 at (920, 415) on .card a >> nth=16
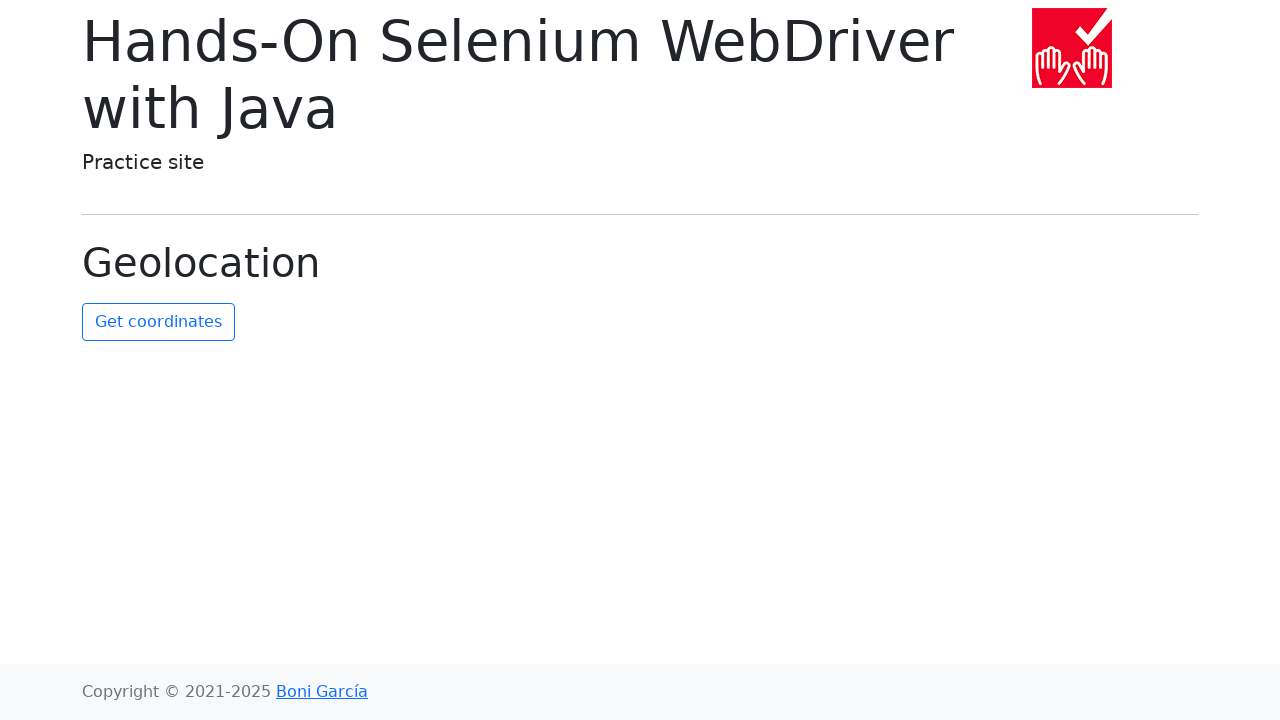

Chapter page 17 loaded completely
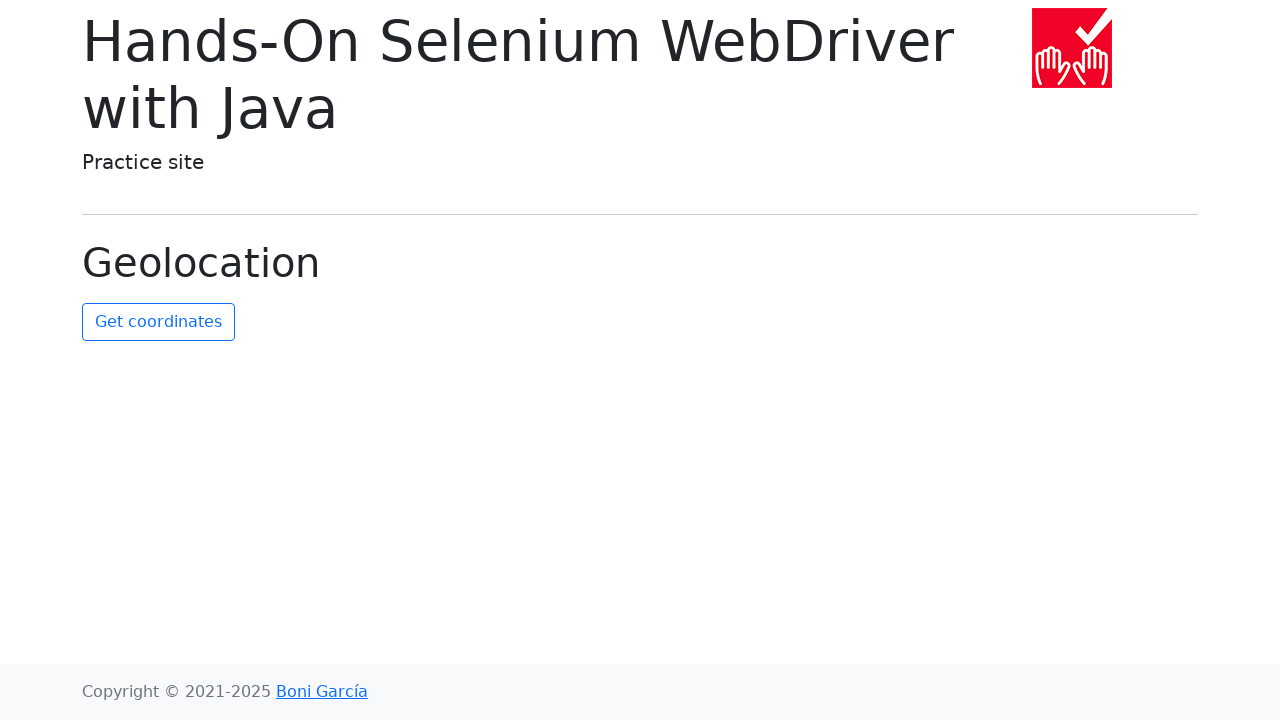

Navigated back to home page from chapter 17
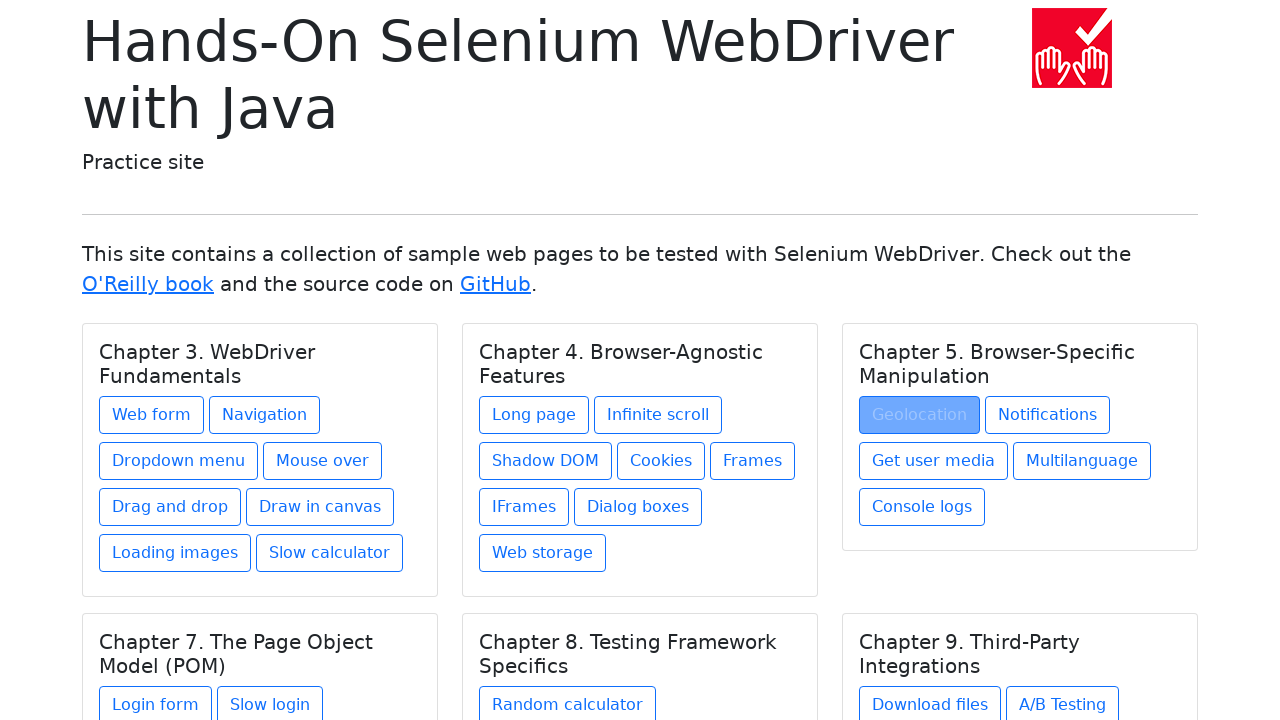

Chapter links reloaded on home page
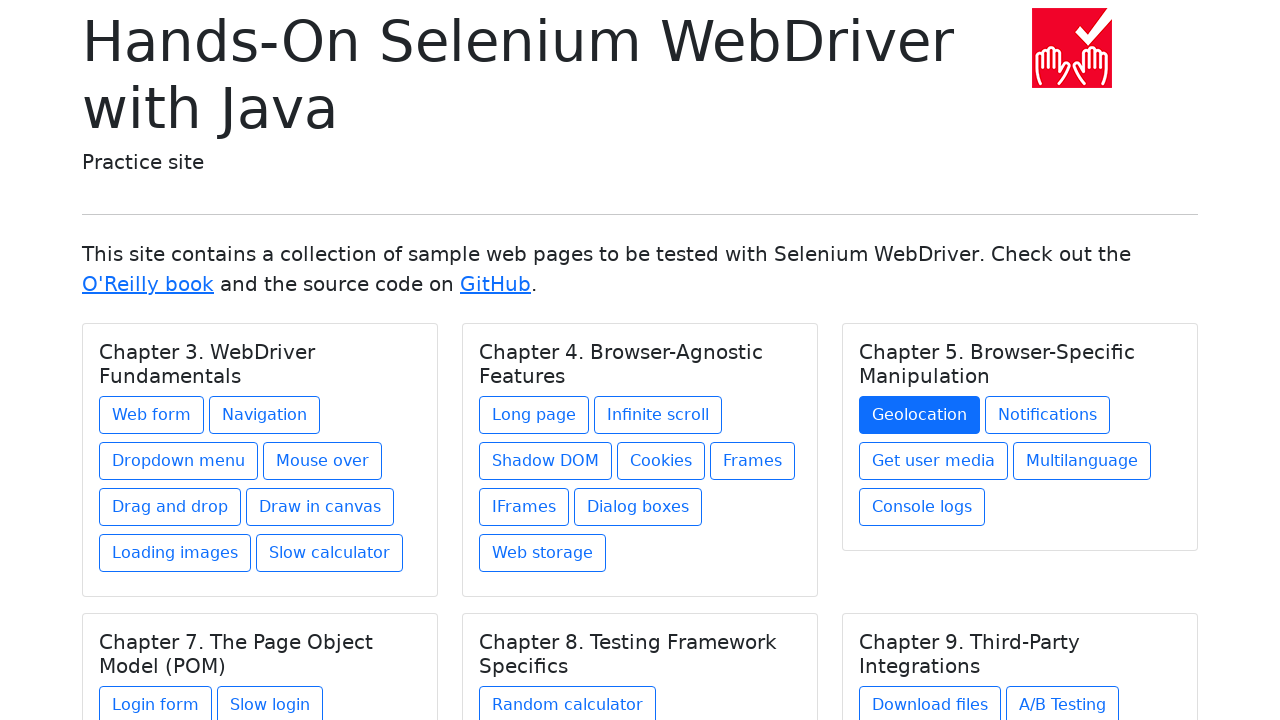

Clicked chapter link 18 of 27 at (1048, 415) on .card a >> nth=17
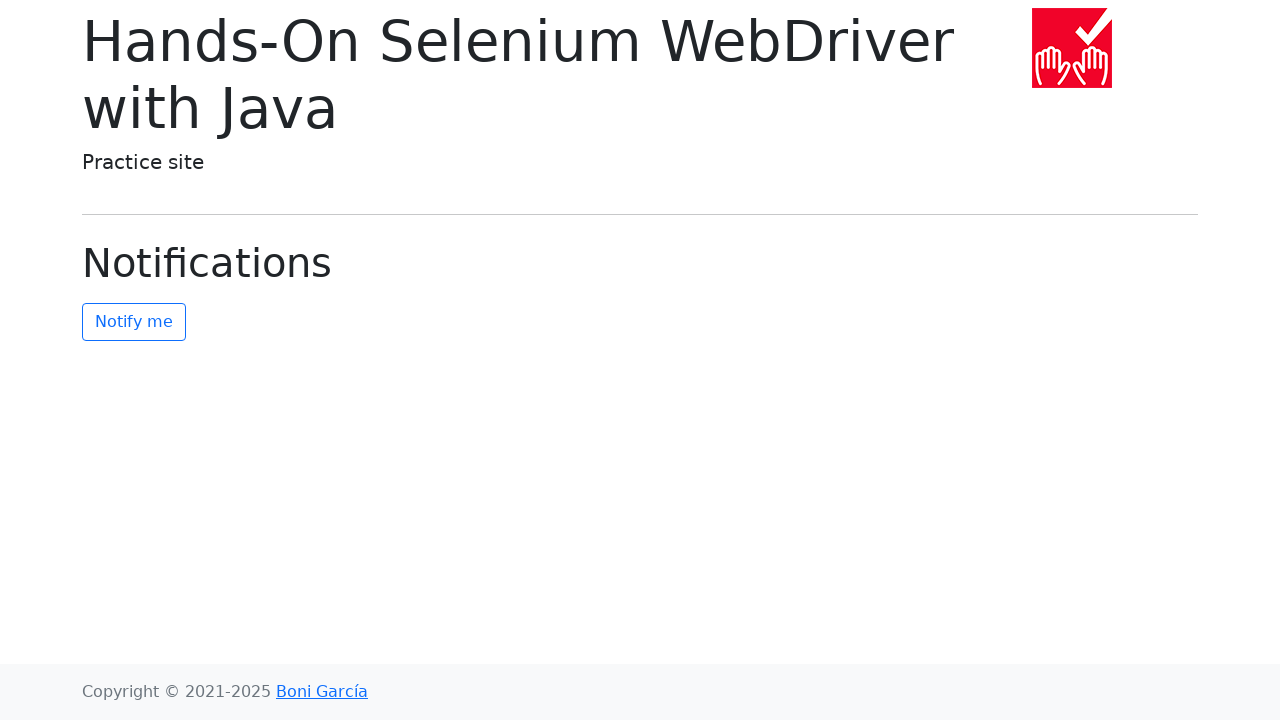

Chapter page 18 loaded completely
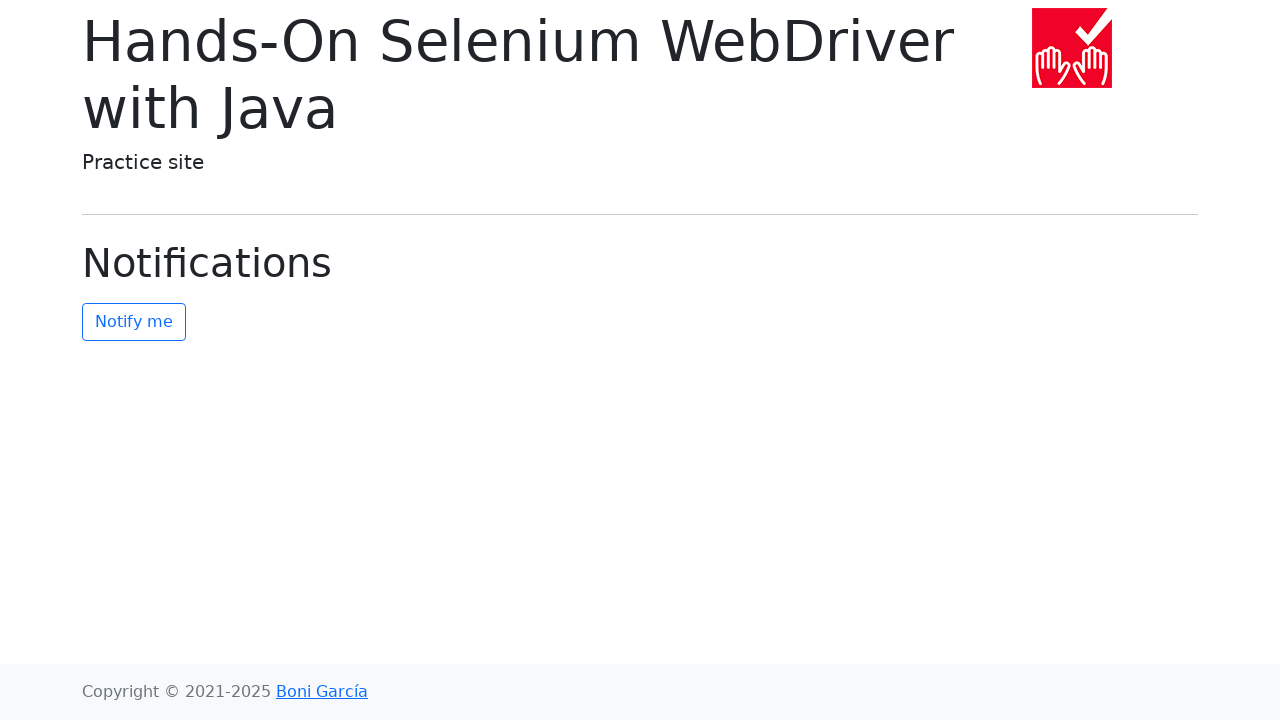

Navigated back to home page from chapter 18
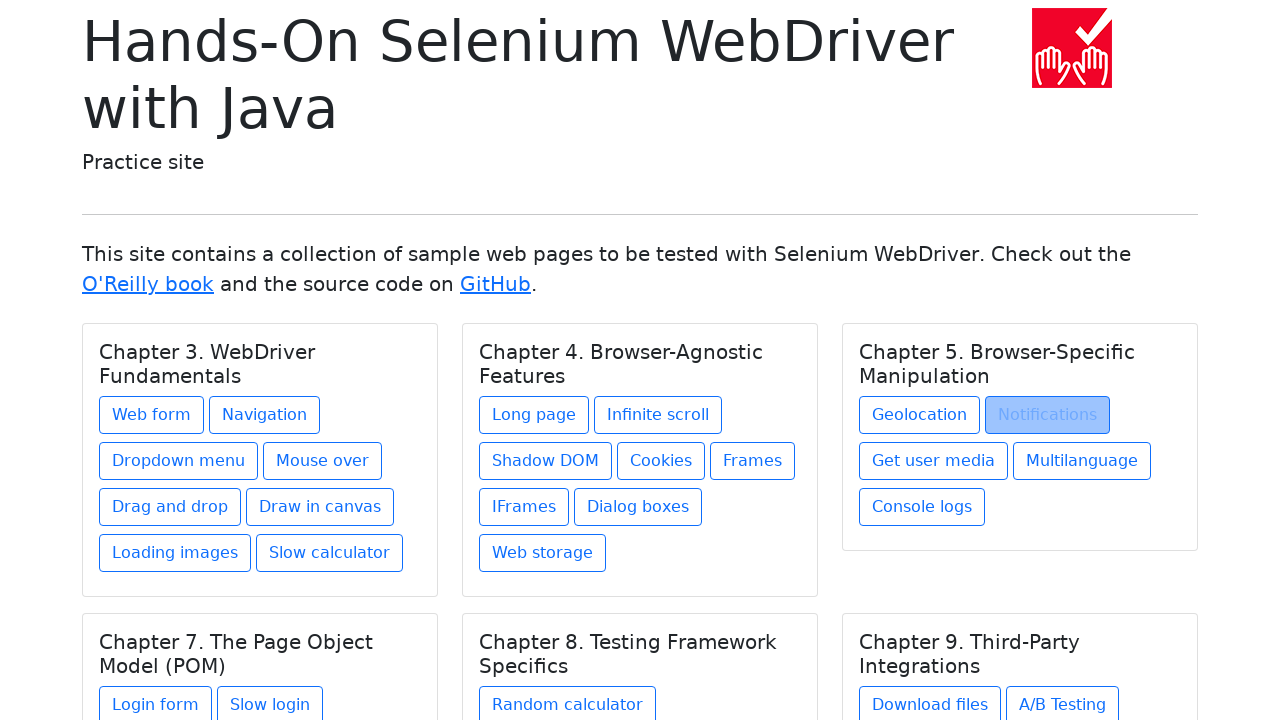

Chapter links reloaded on home page
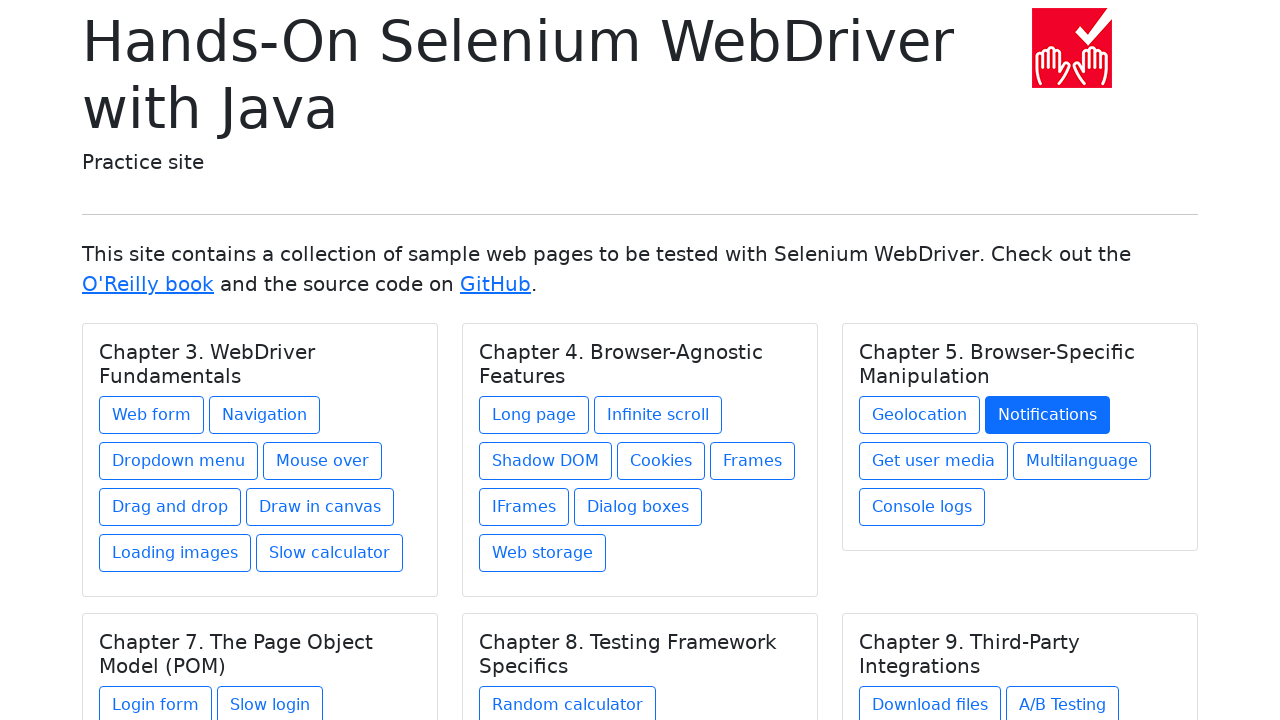

Clicked chapter link 19 of 27 at (934, 461) on .card a >> nth=18
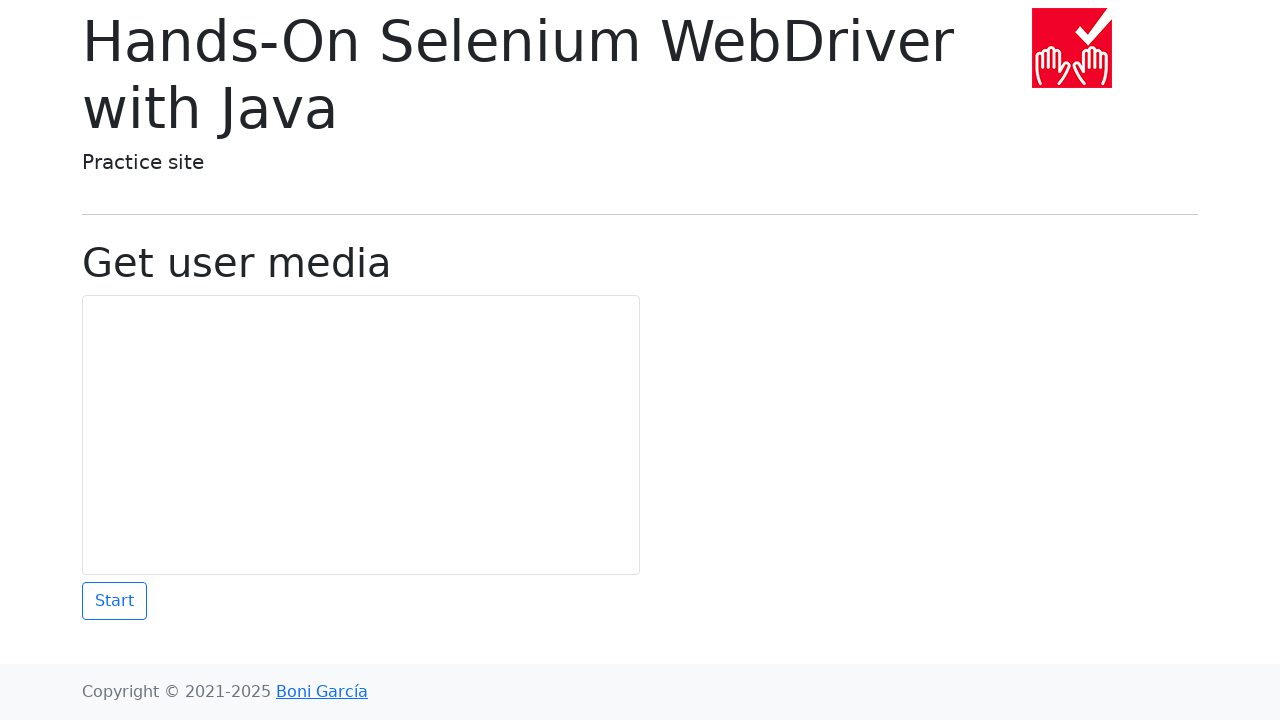

Chapter page 19 loaded completely
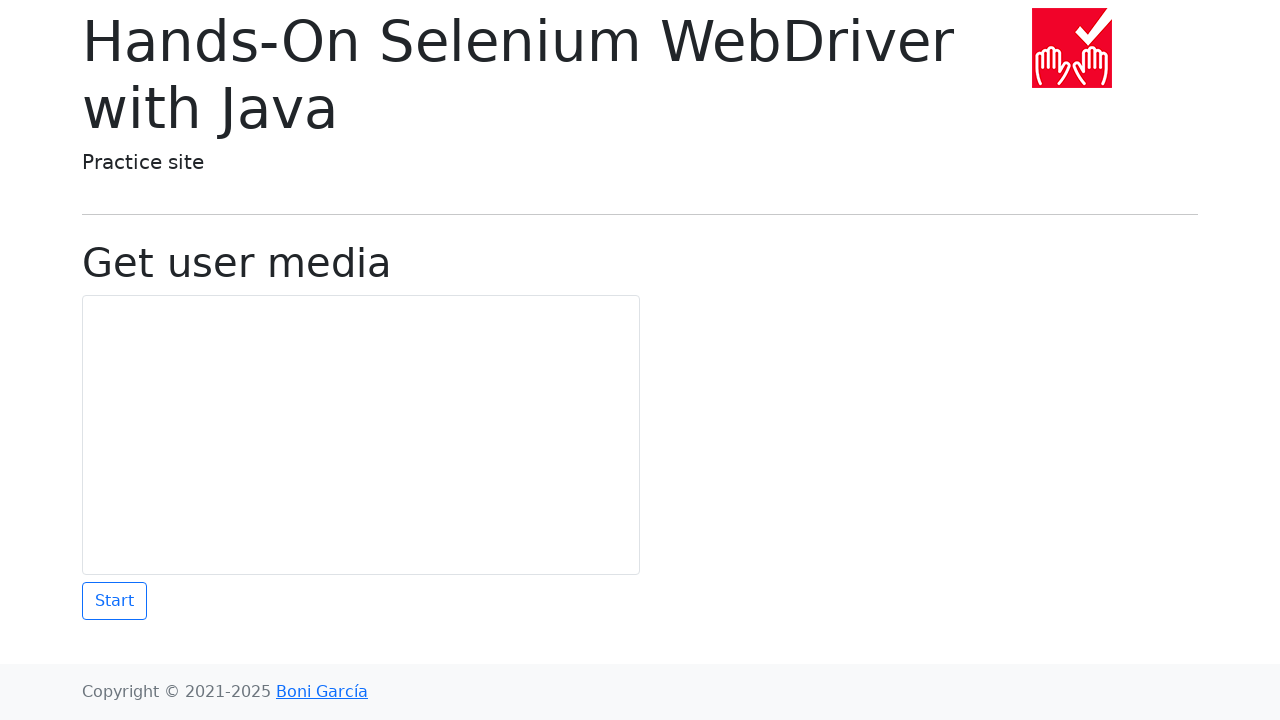

Navigated back to home page from chapter 19
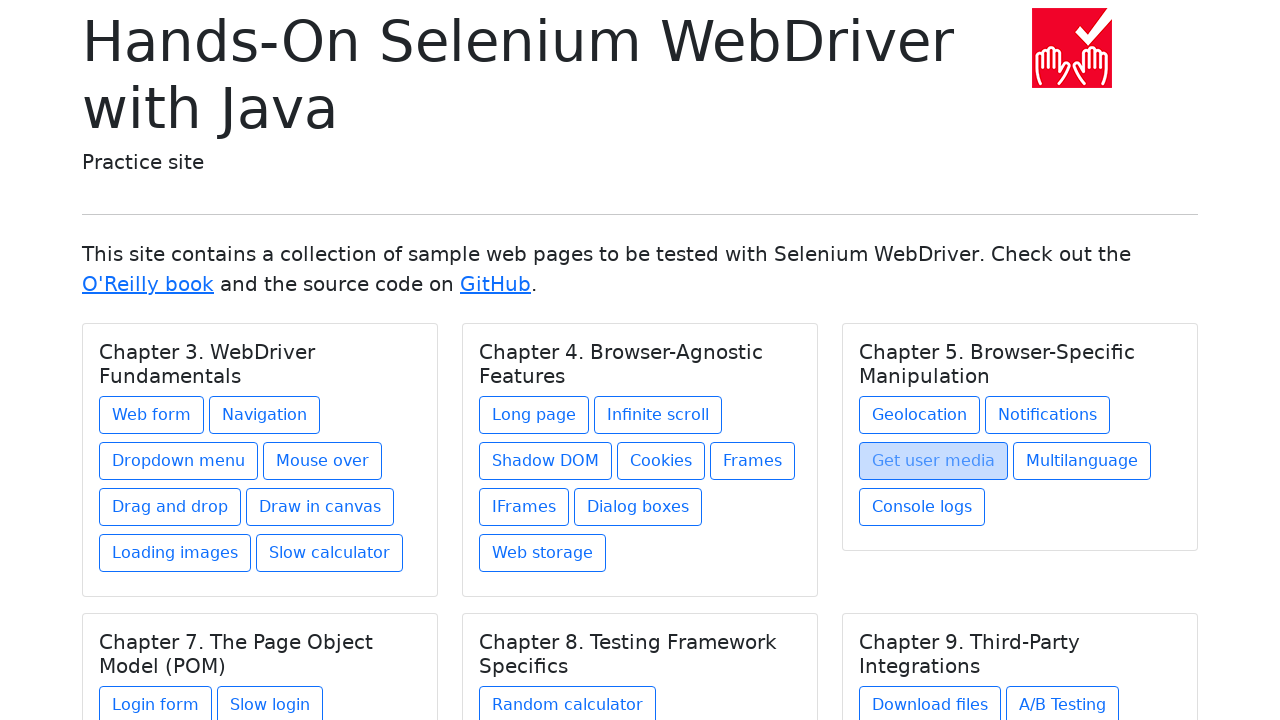

Chapter links reloaded on home page
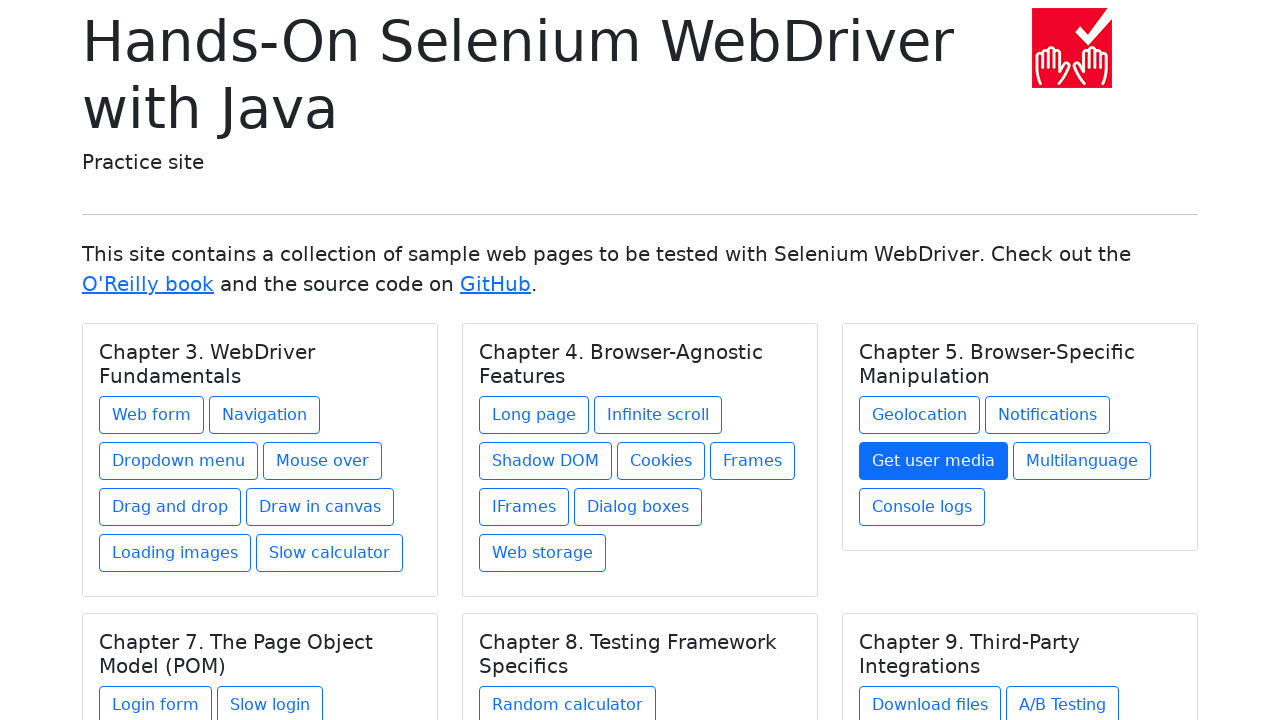

Clicked chapter link 20 of 27 at (1082, 461) on .card a >> nth=19
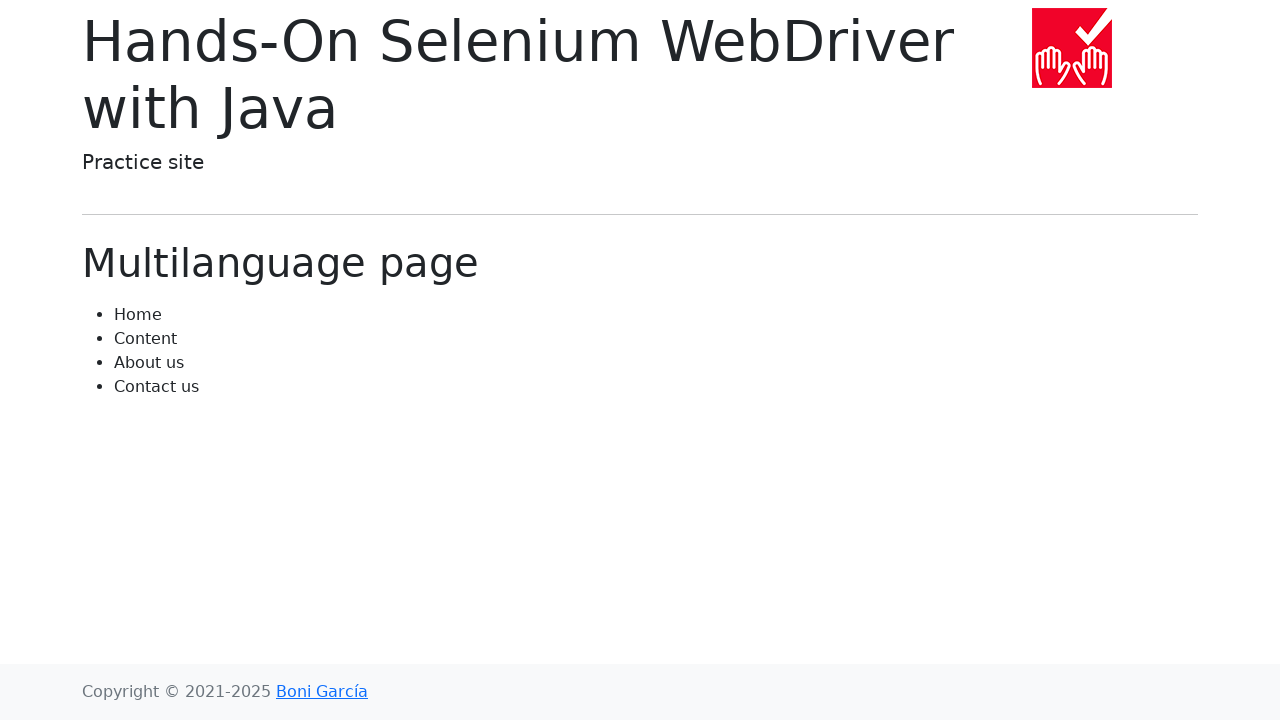

Chapter page 20 loaded completely
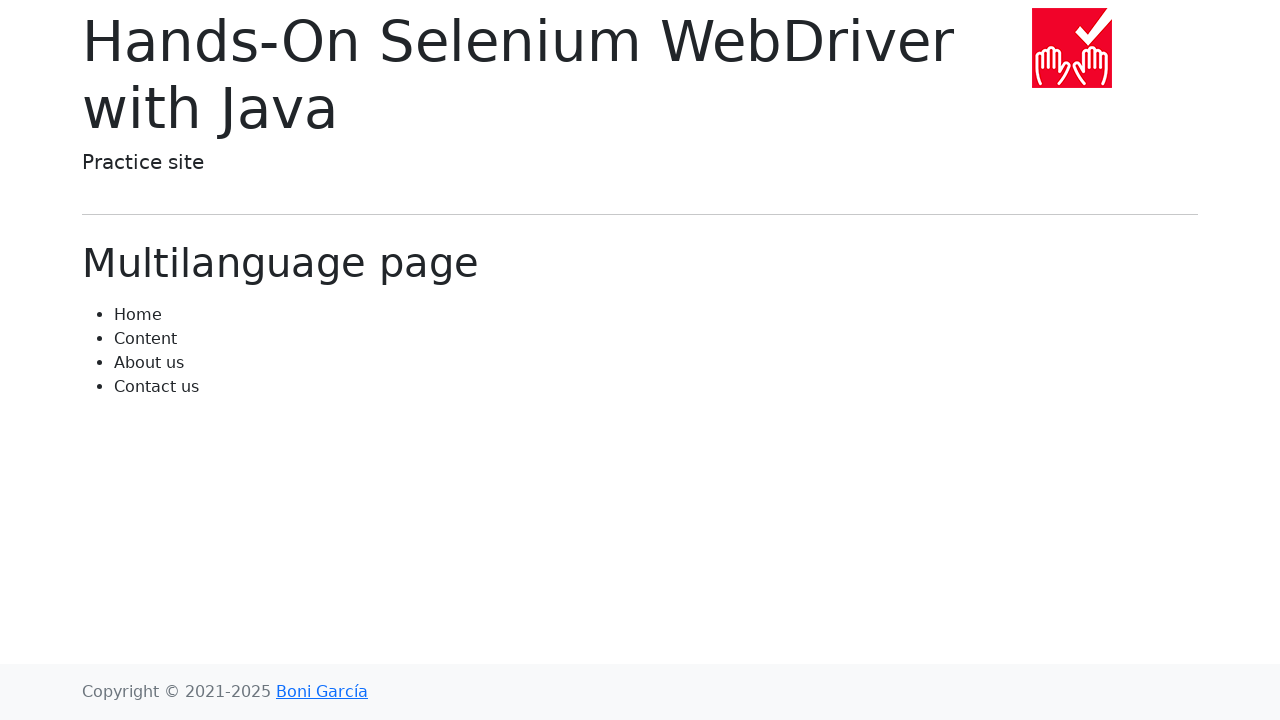

Navigated back to home page from chapter 20
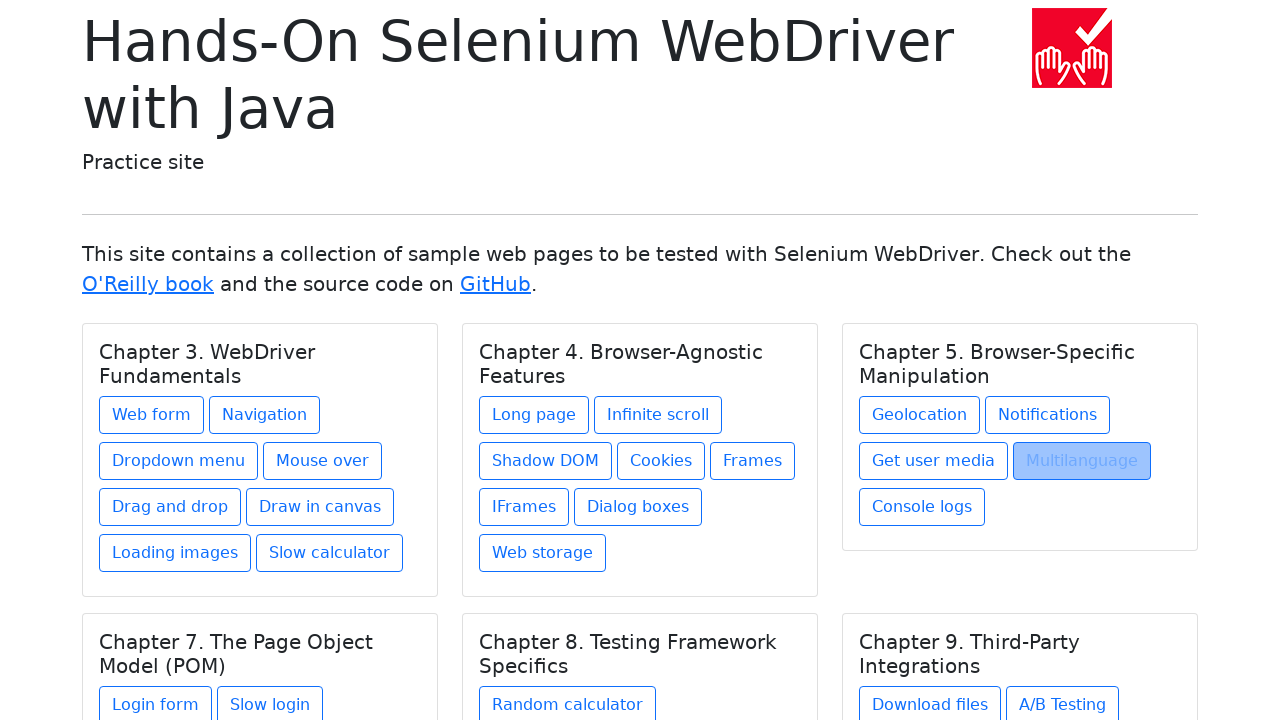

Chapter links reloaded on home page
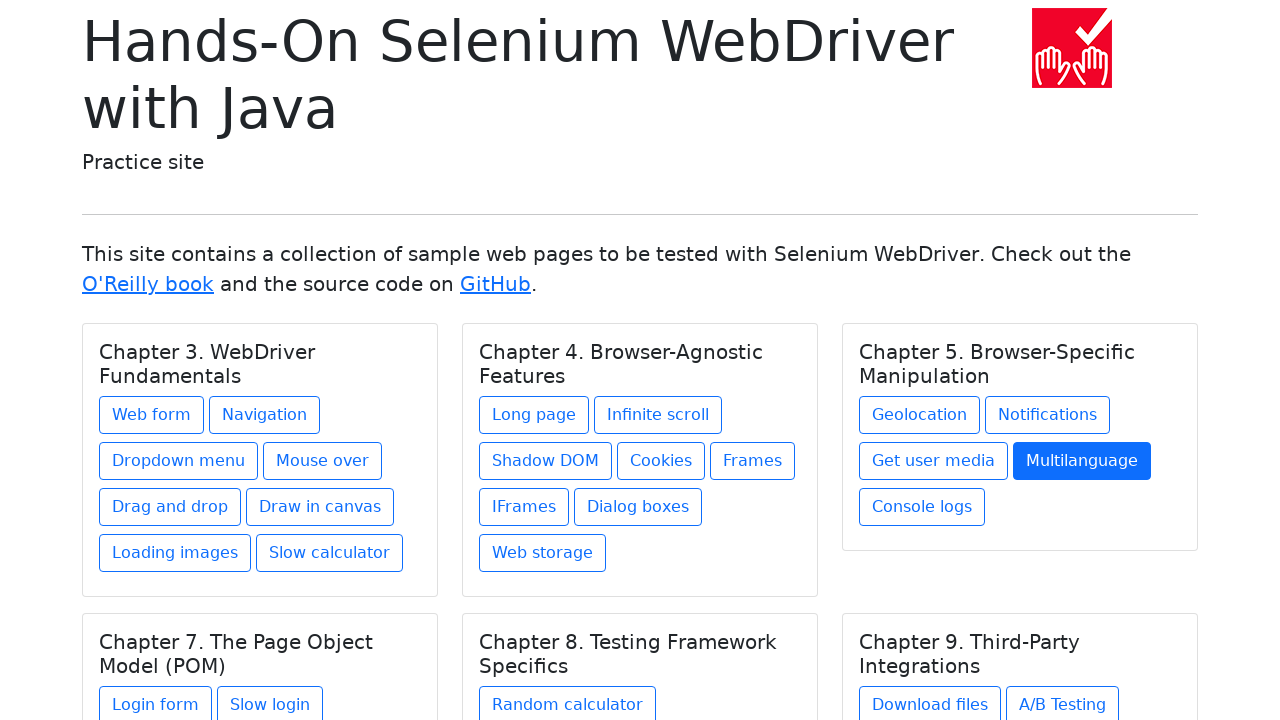

Clicked chapter link 21 of 27 at (922, 507) on .card a >> nth=20
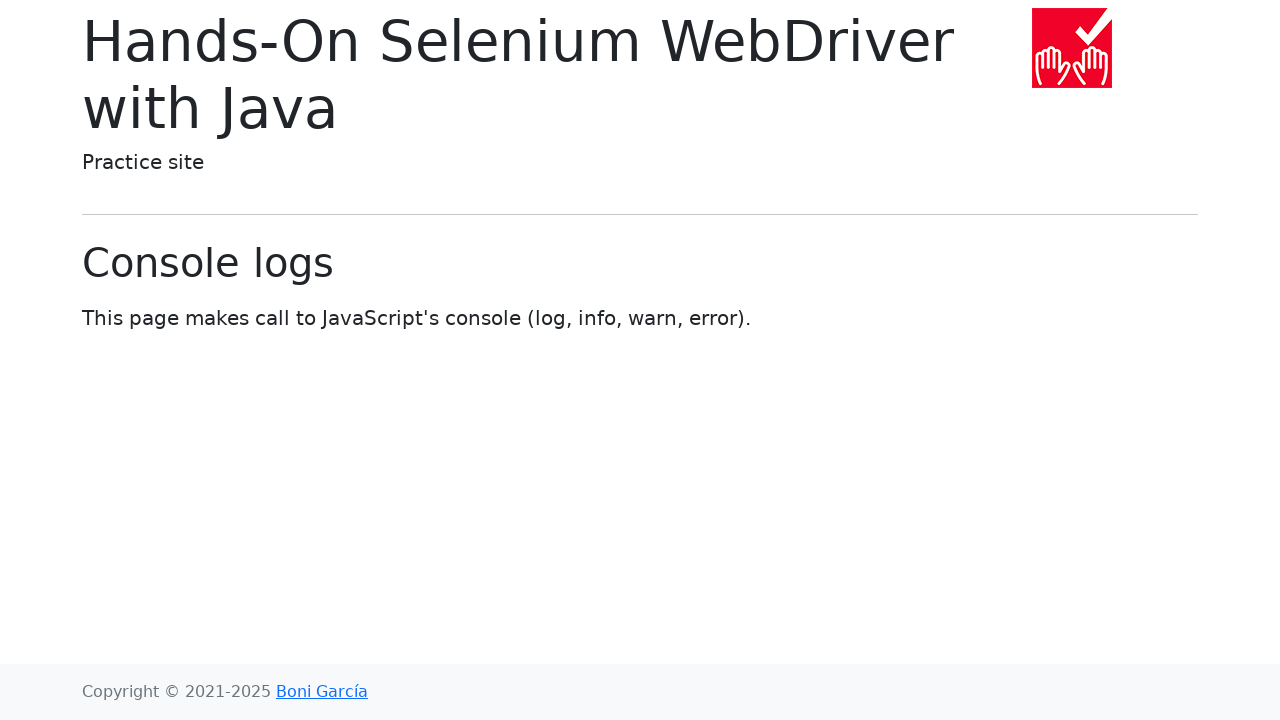

Chapter page 21 loaded completely
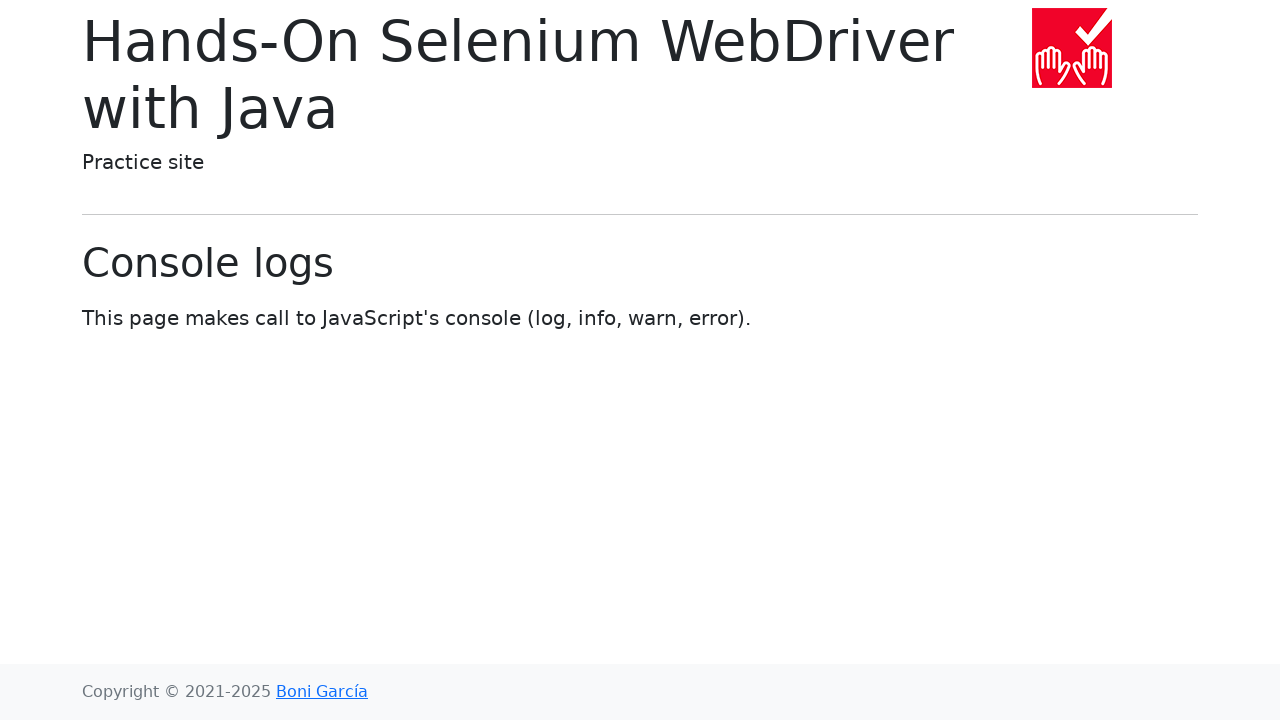

Navigated back to home page from chapter 21
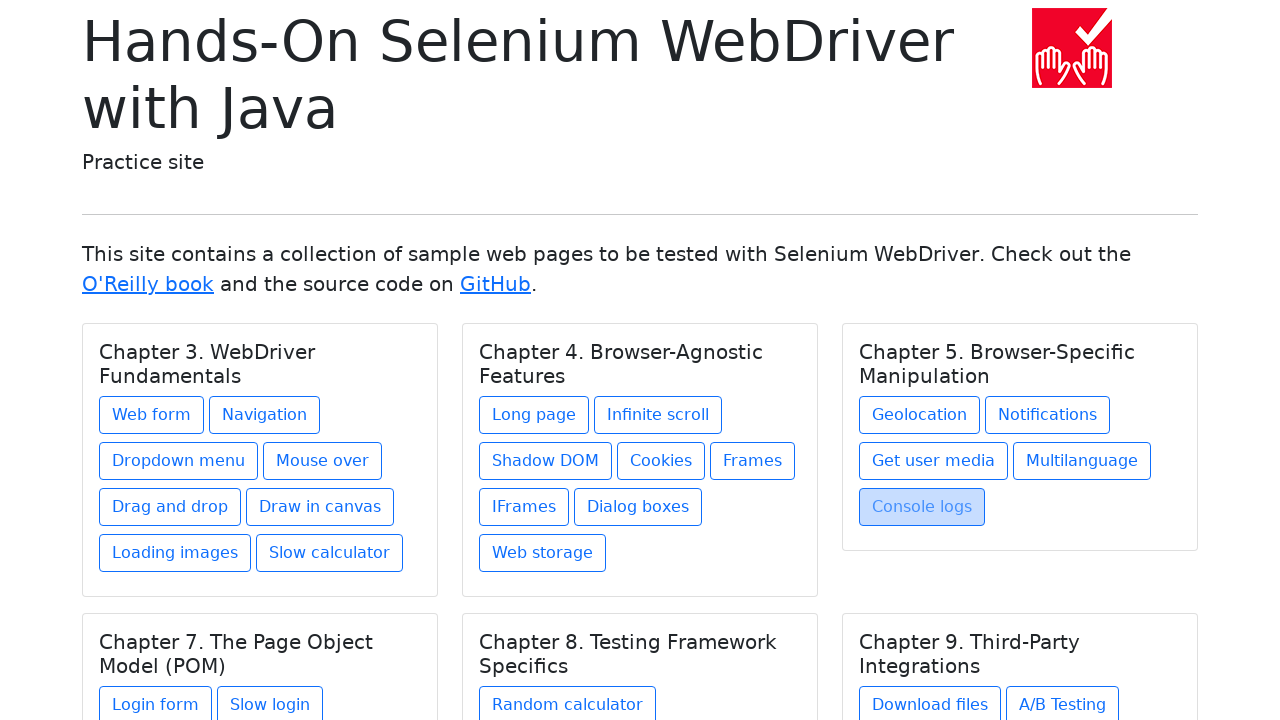

Chapter links reloaded on home page
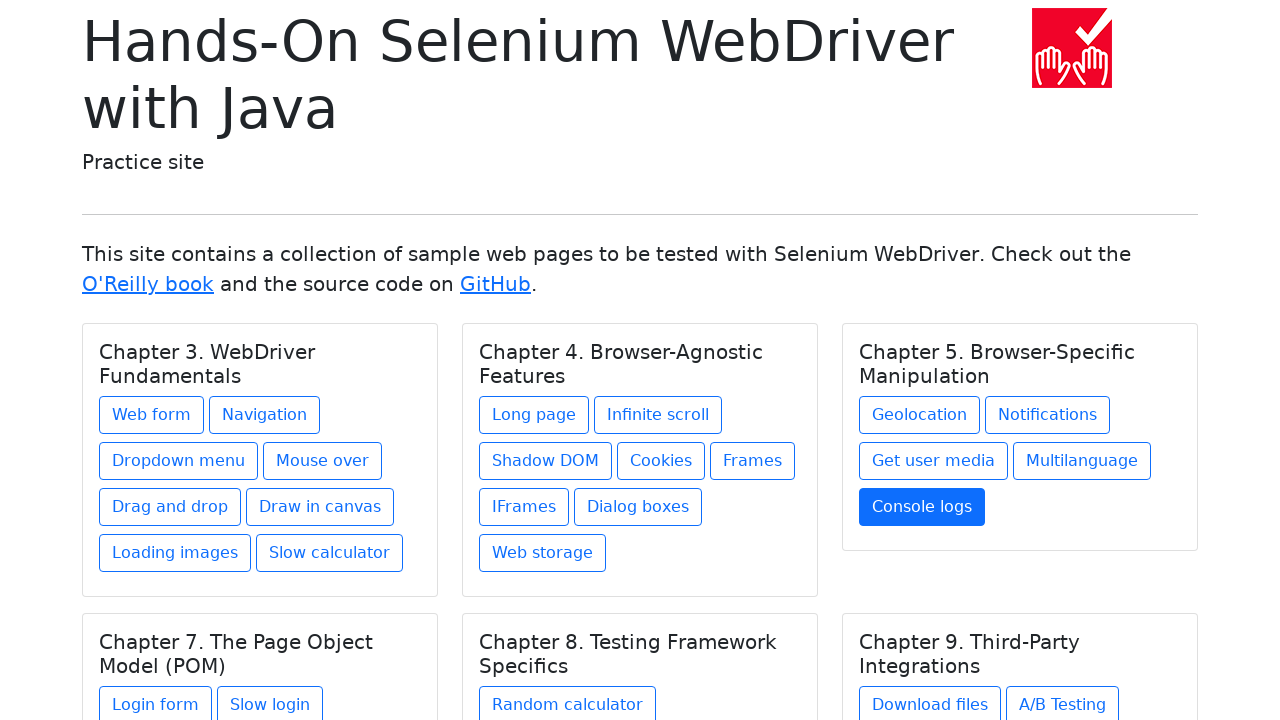

Clicked chapter link 22 of 27 at (156, 701) on .card a >> nth=21
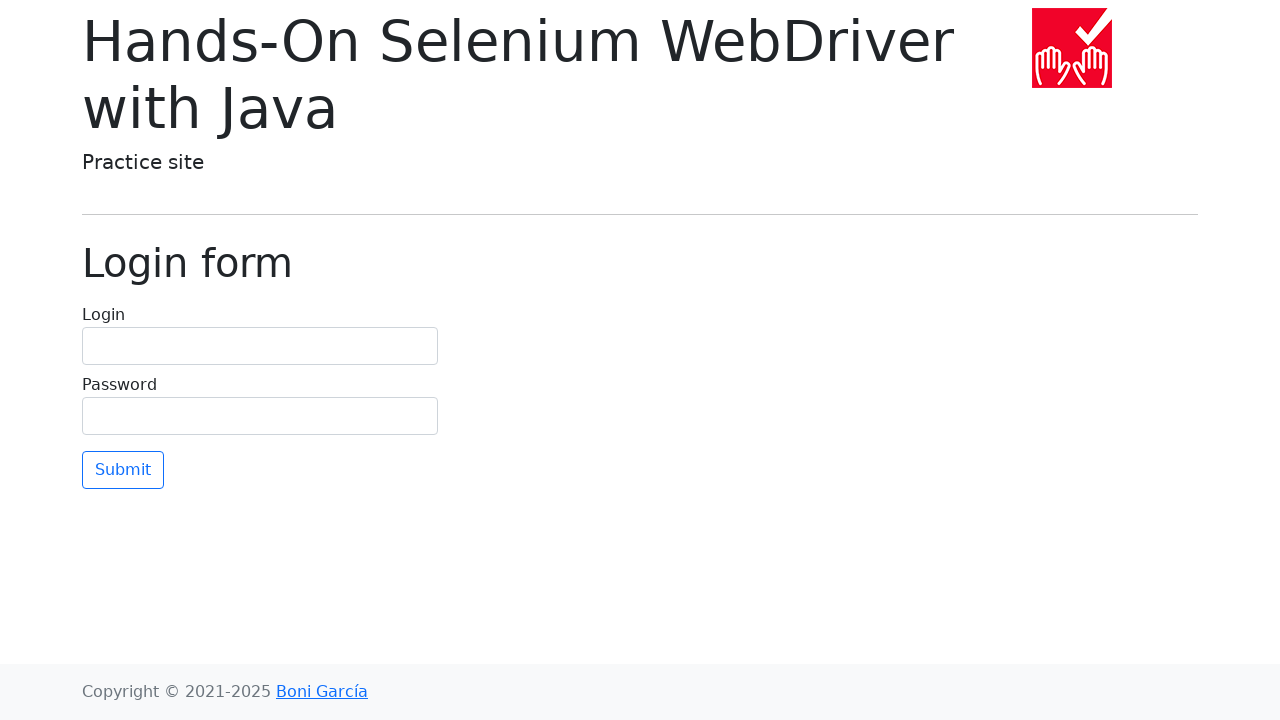

Chapter page 22 loaded completely
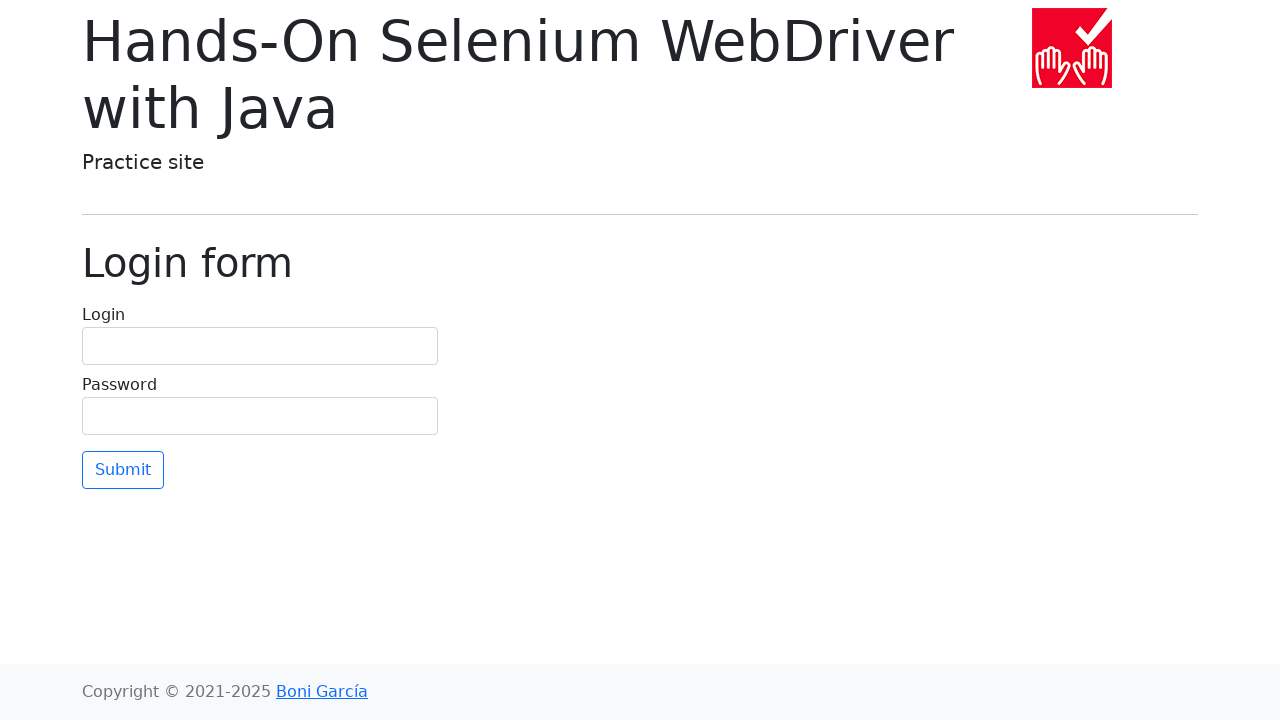

Navigated back to home page from chapter 22
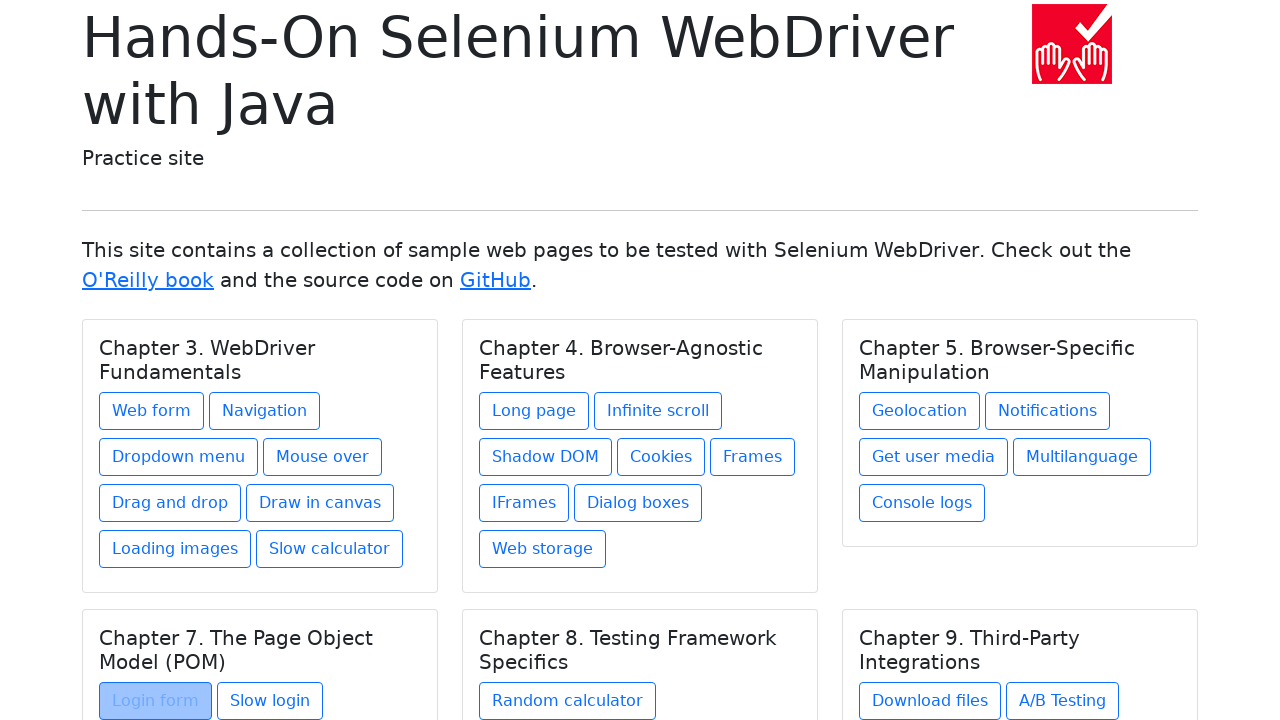

Chapter links reloaded on home page
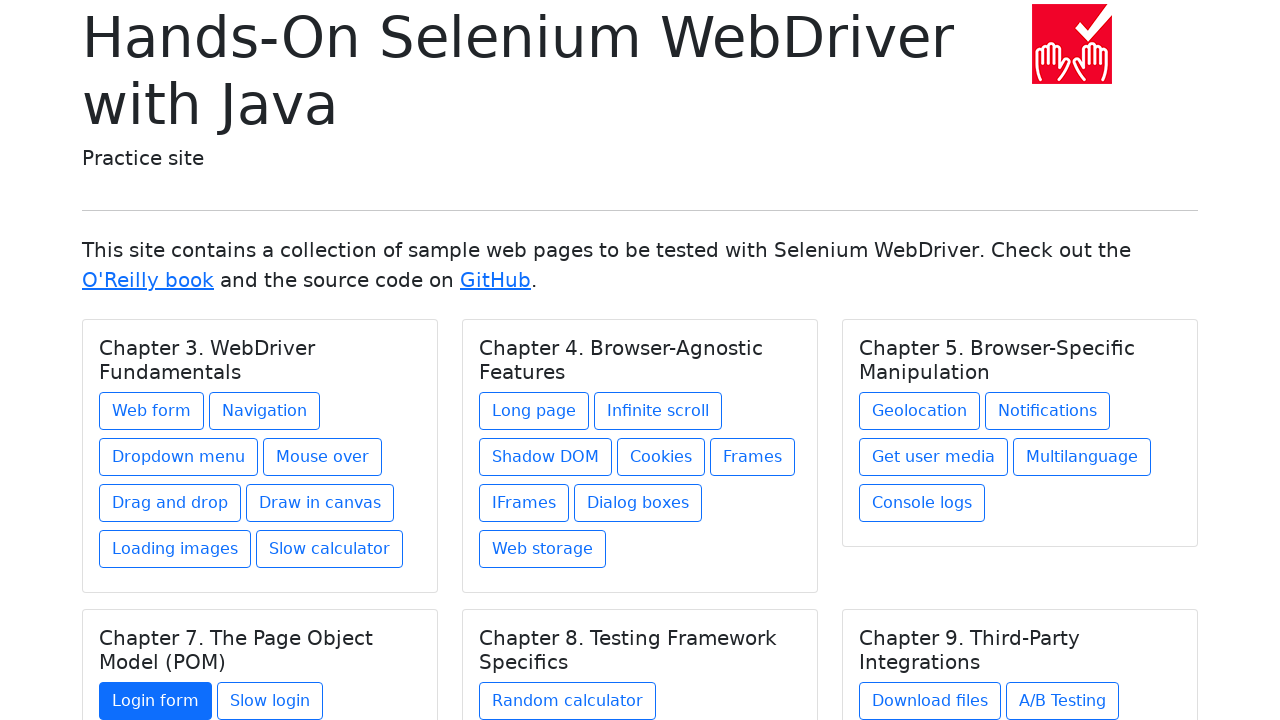

Clicked chapter link 23 of 27 at (270, 701) on .card a >> nth=22
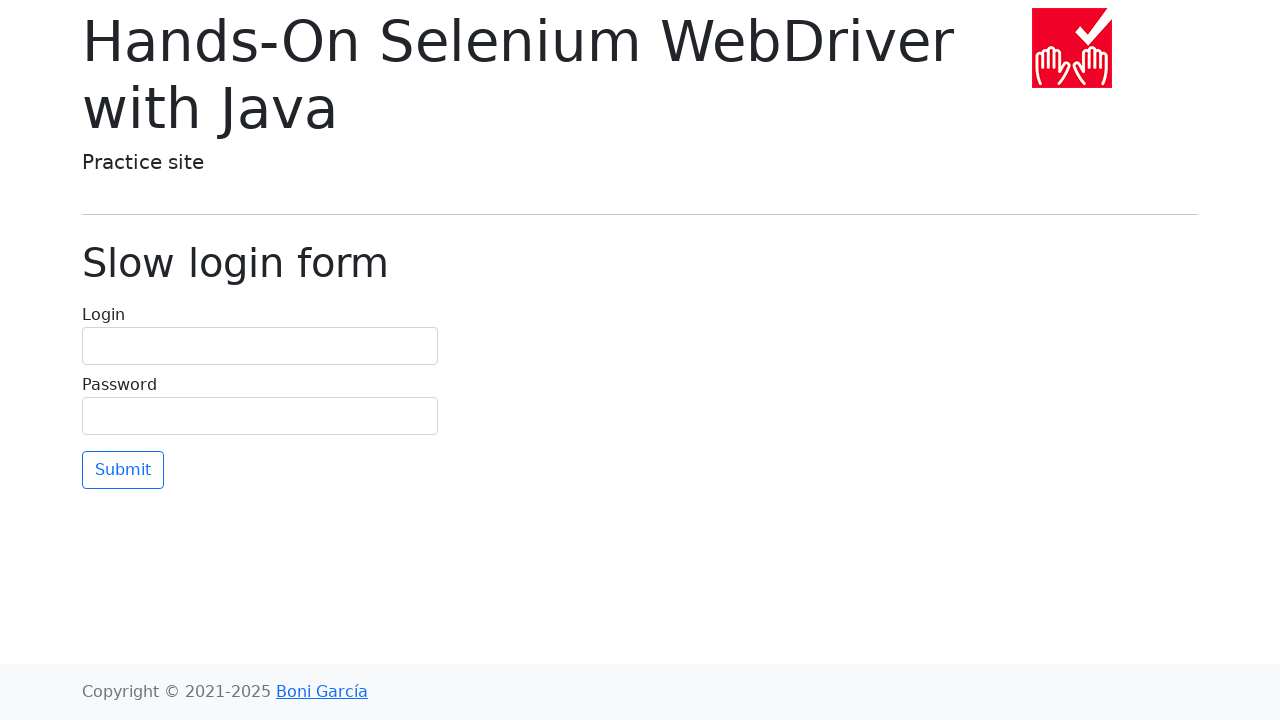

Chapter page 23 loaded completely
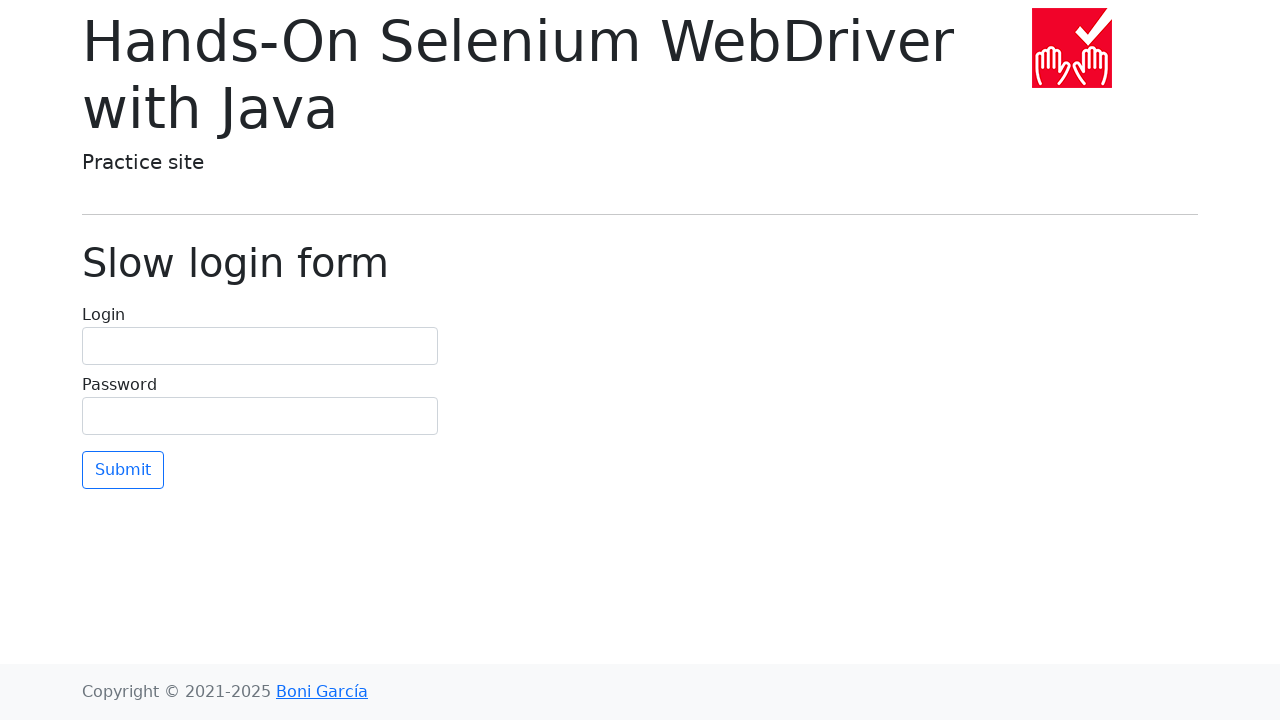

Navigated back to home page from chapter 23
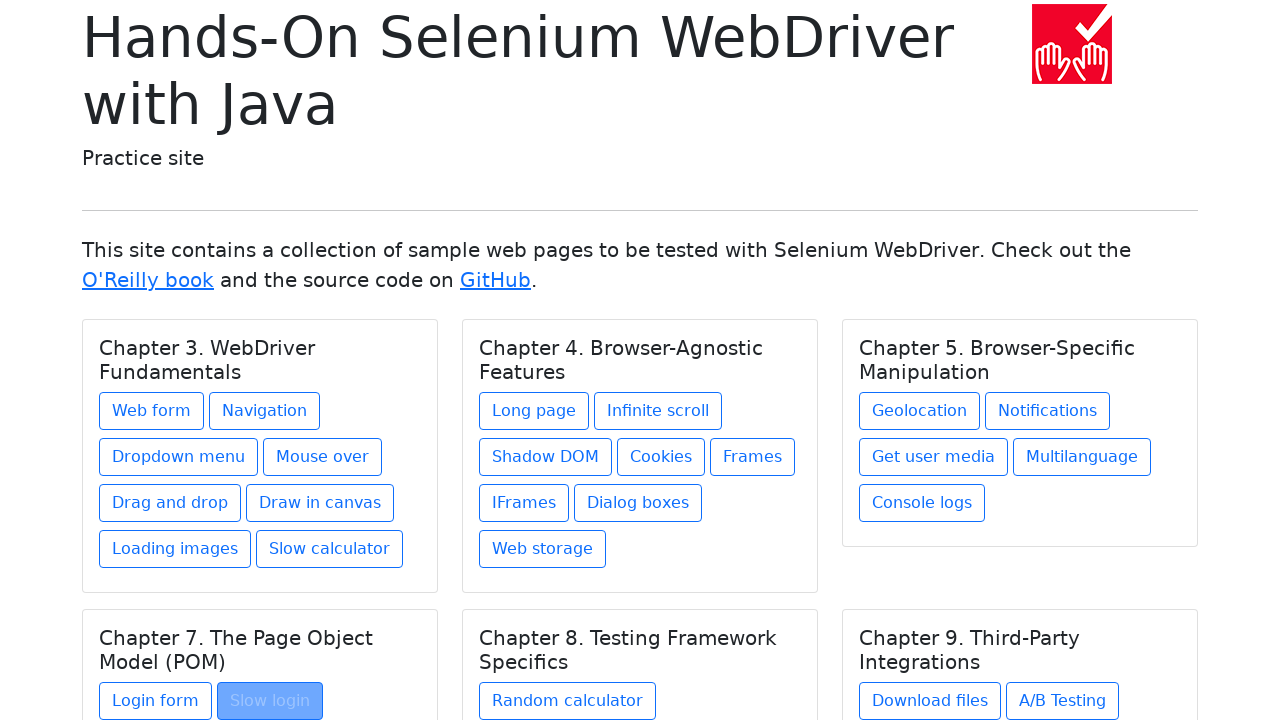

Chapter links reloaded on home page
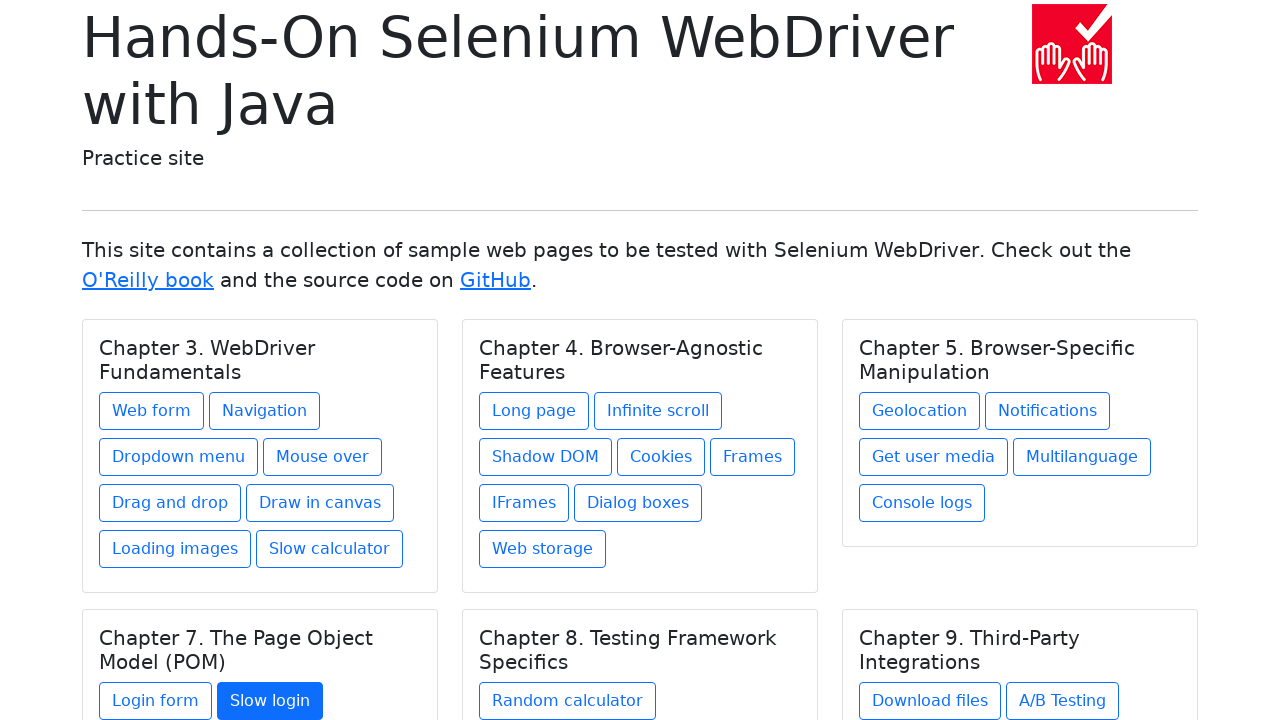

Clicked chapter link 24 of 27 at (568, 701) on .card a >> nth=23
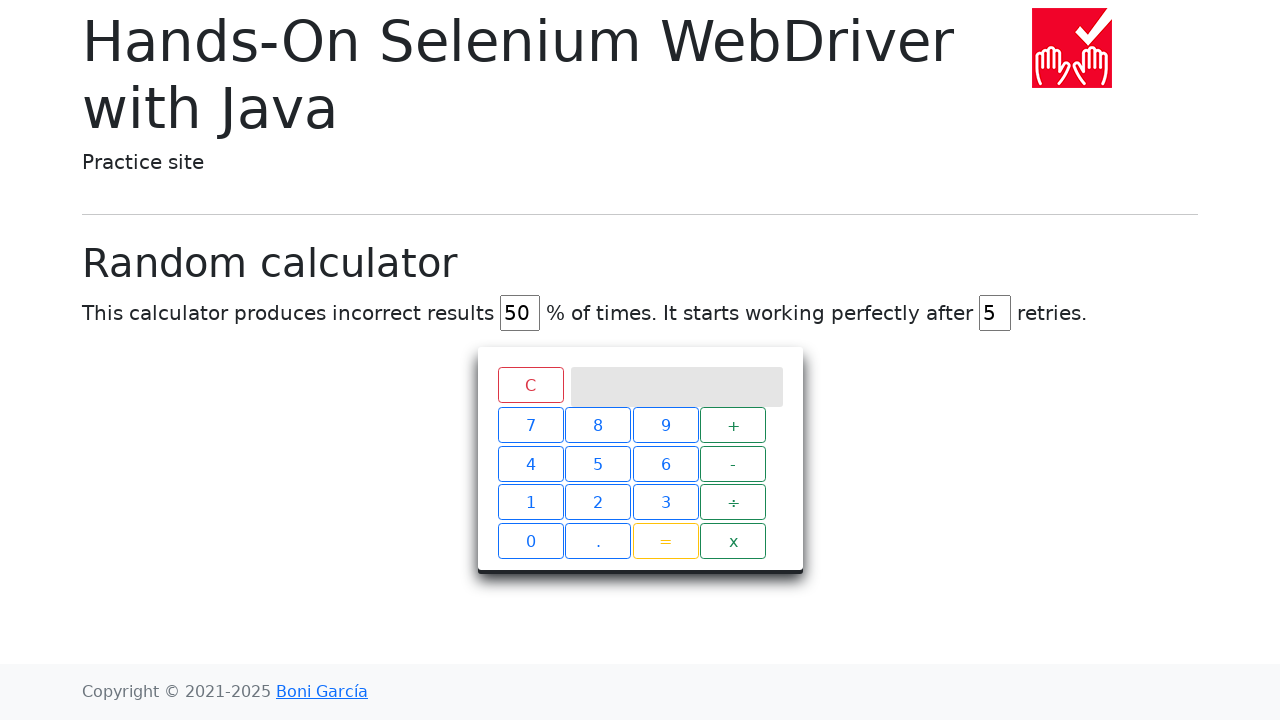

Chapter page 24 loaded completely
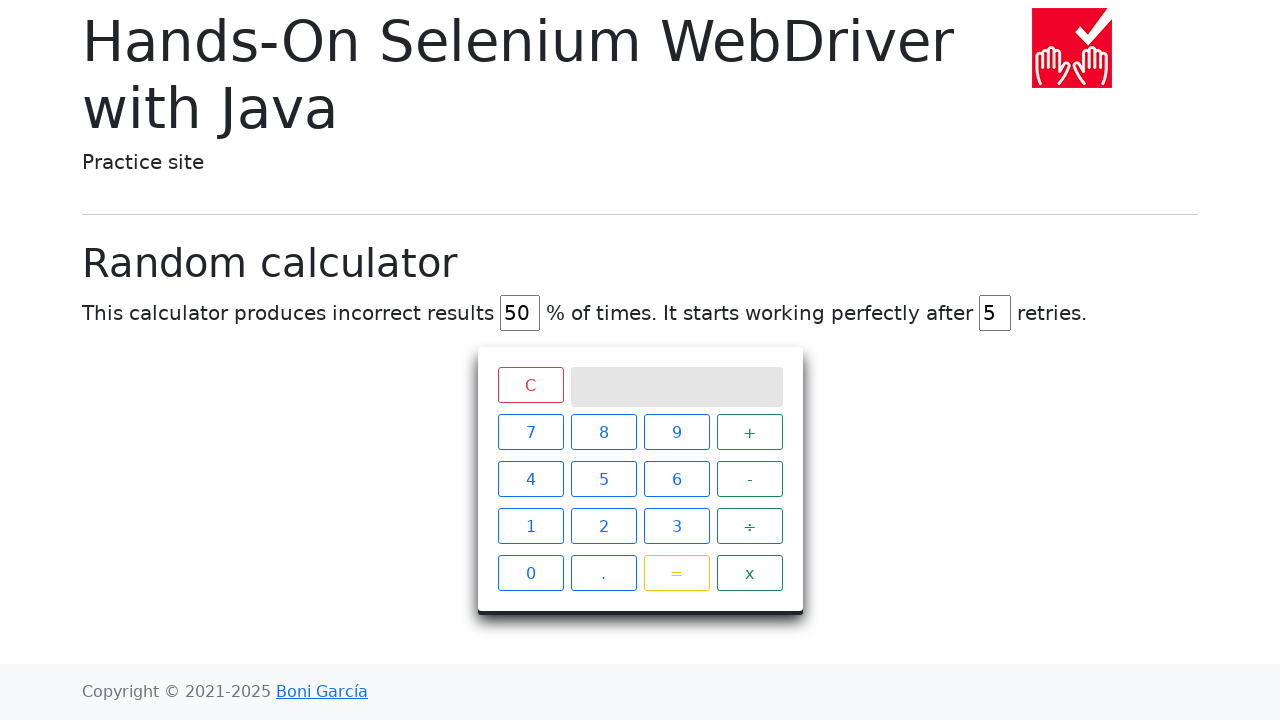

Navigated back to home page from chapter 24
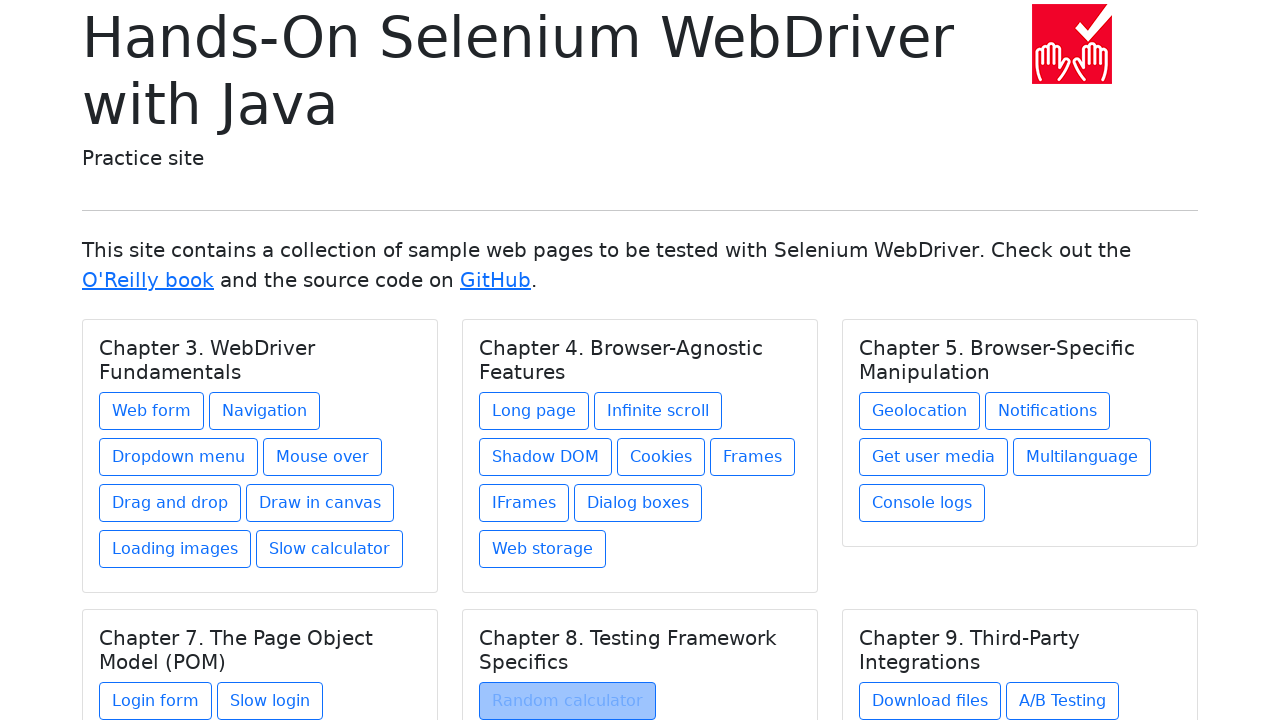

Chapter links reloaded on home page
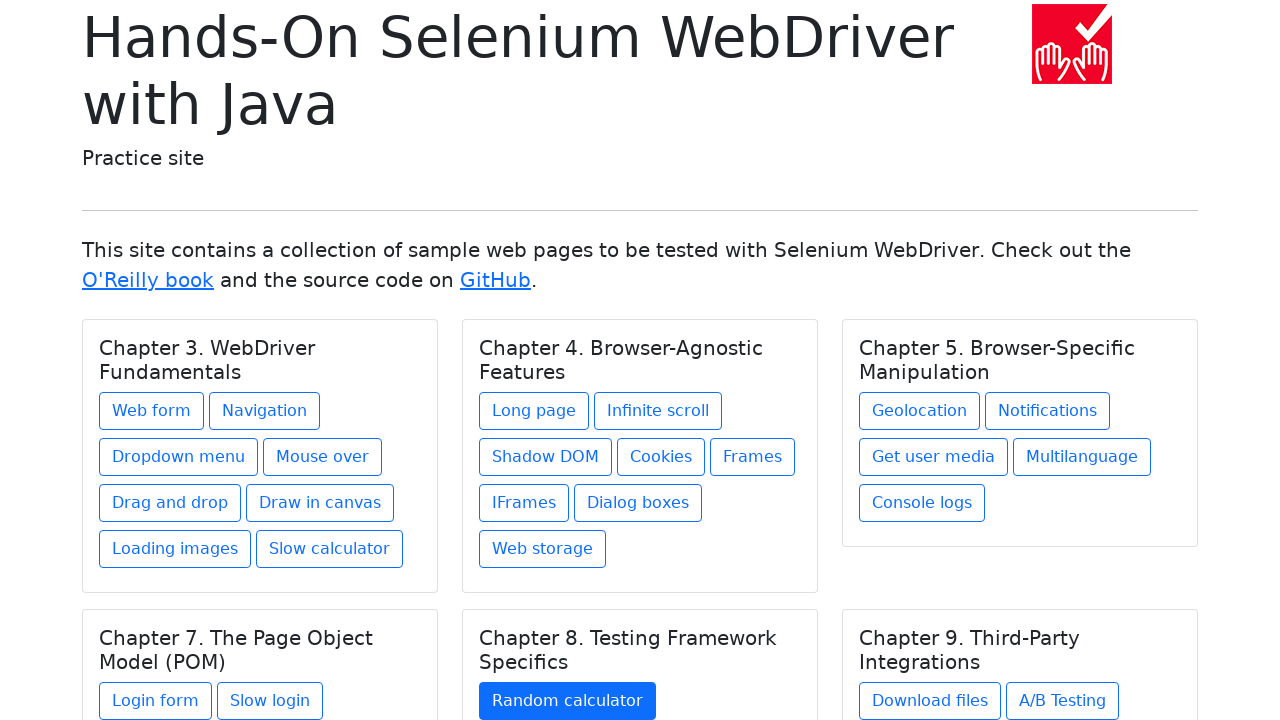

Clicked chapter link 25 of 27 at (930, 701) on .card a >> nth=24
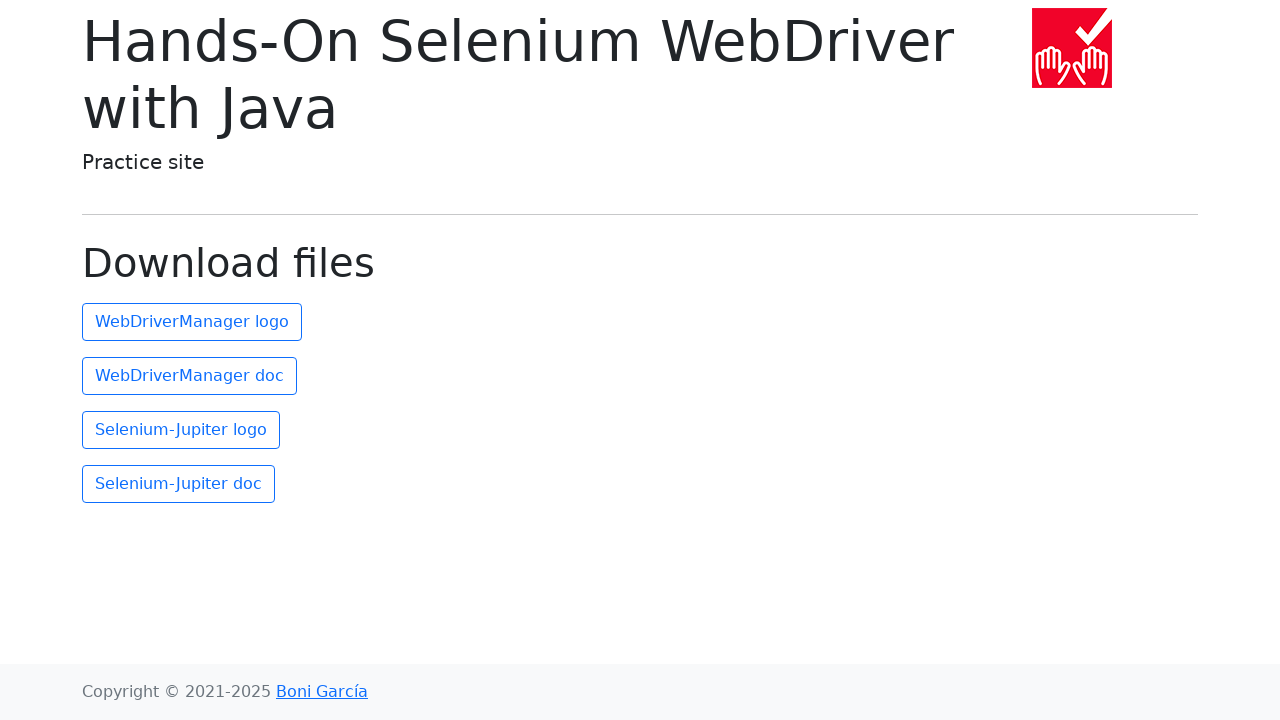

Chapter page 25 loaded completely
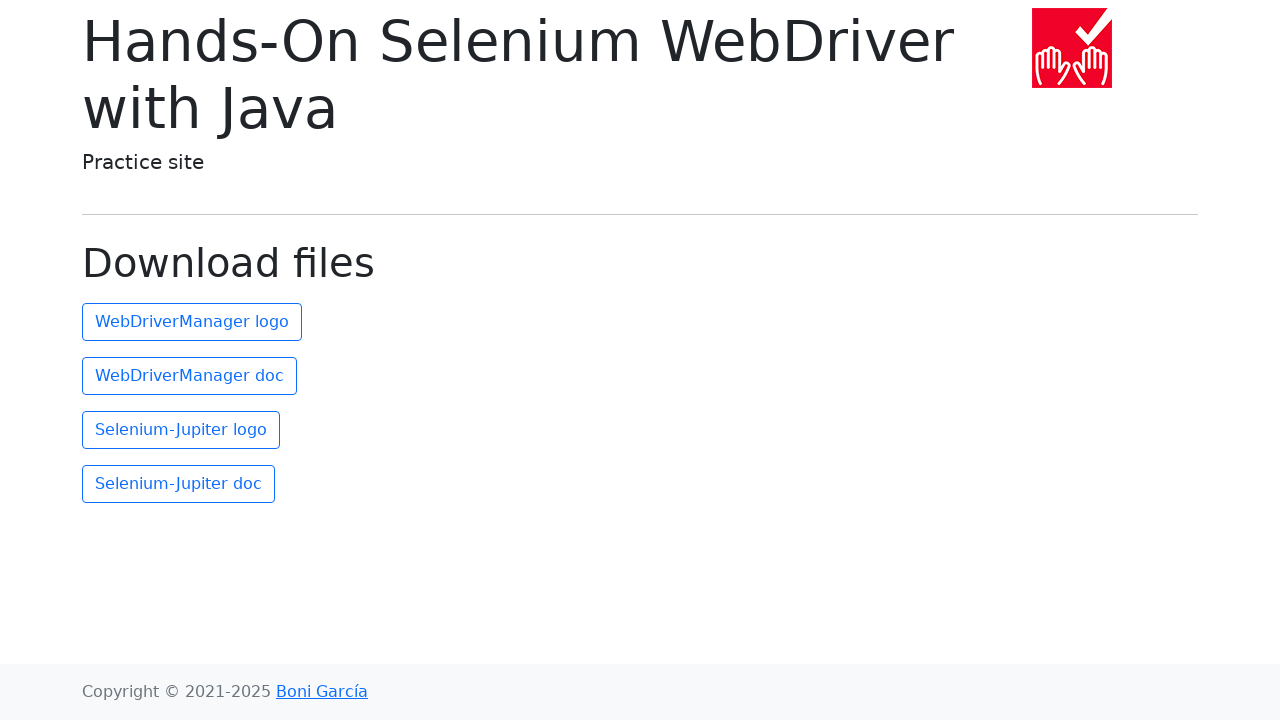

Navigated back to home page from chapter 25
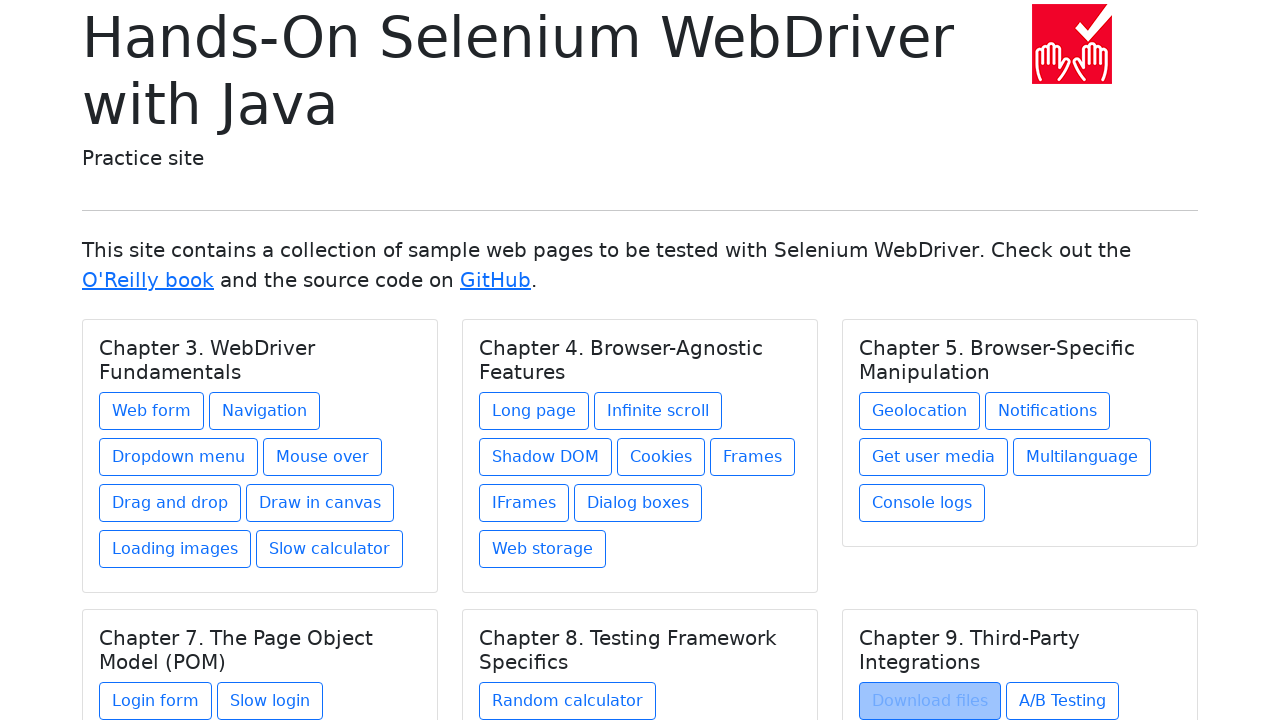

Chapter links reloaded on home page
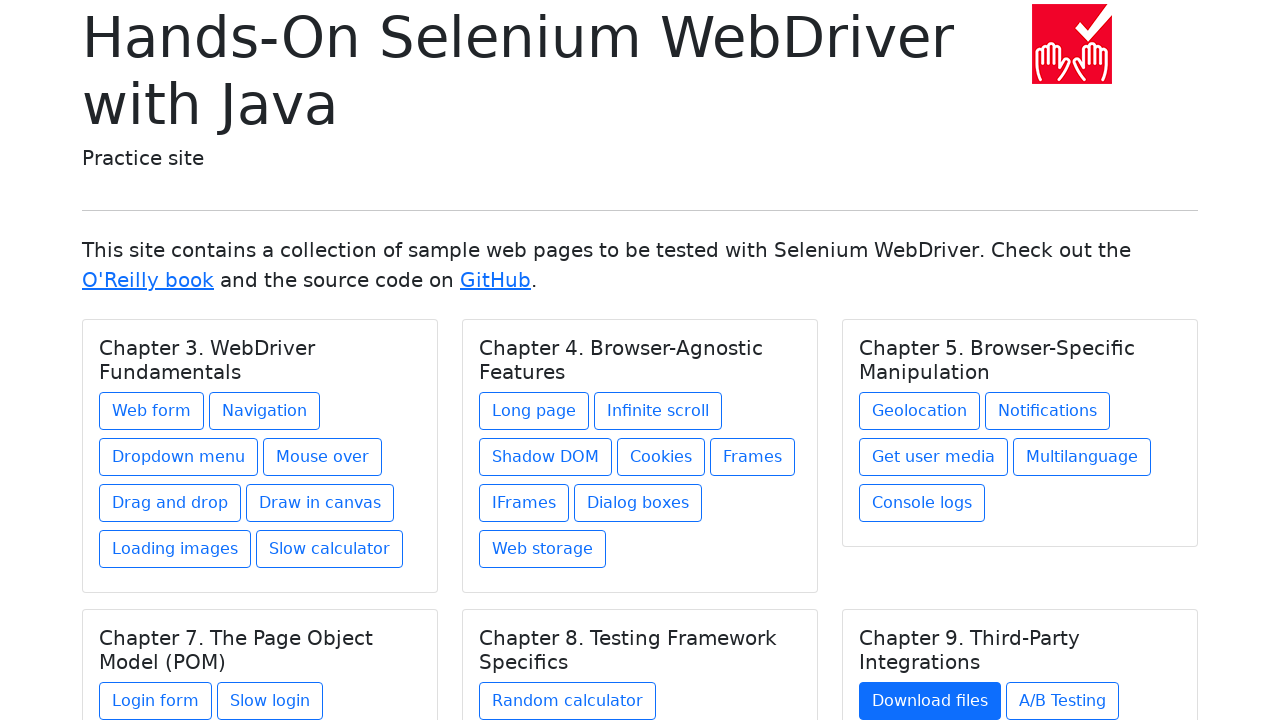

Clicked chapter link 26 of 27 at (1062, 701) on .card a >> nth=25
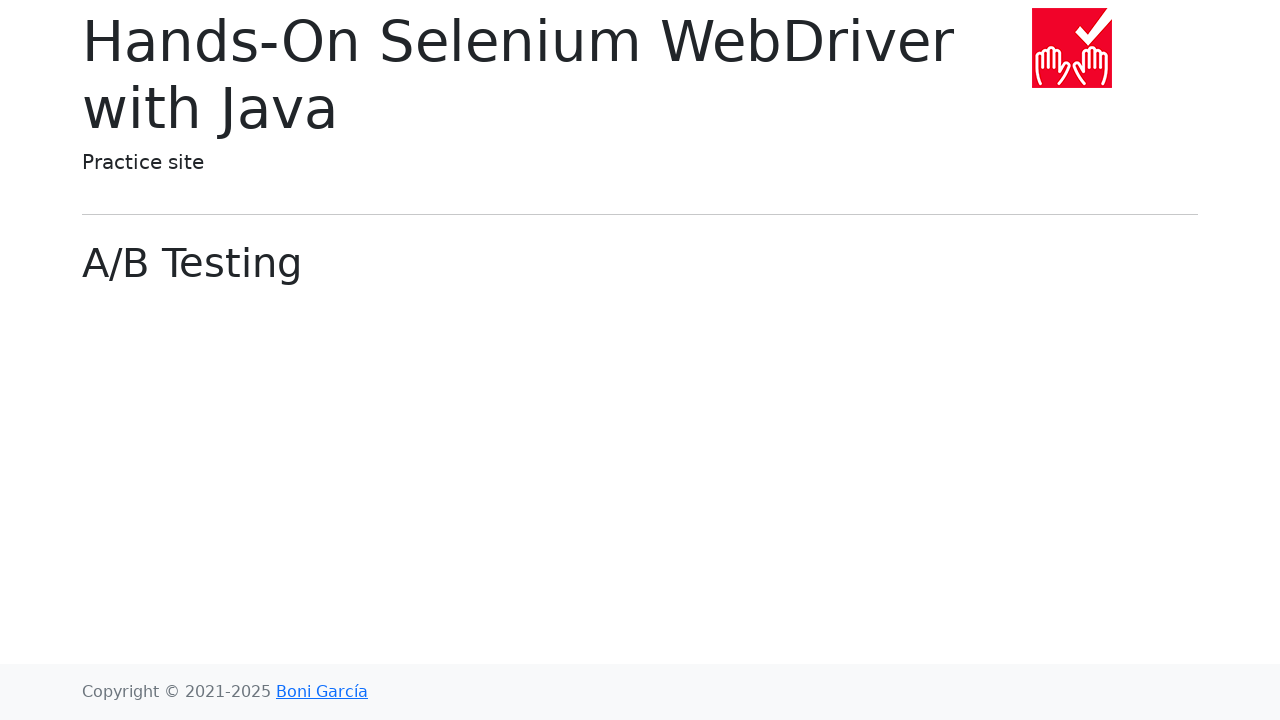

Chapter page 26 loaded completely
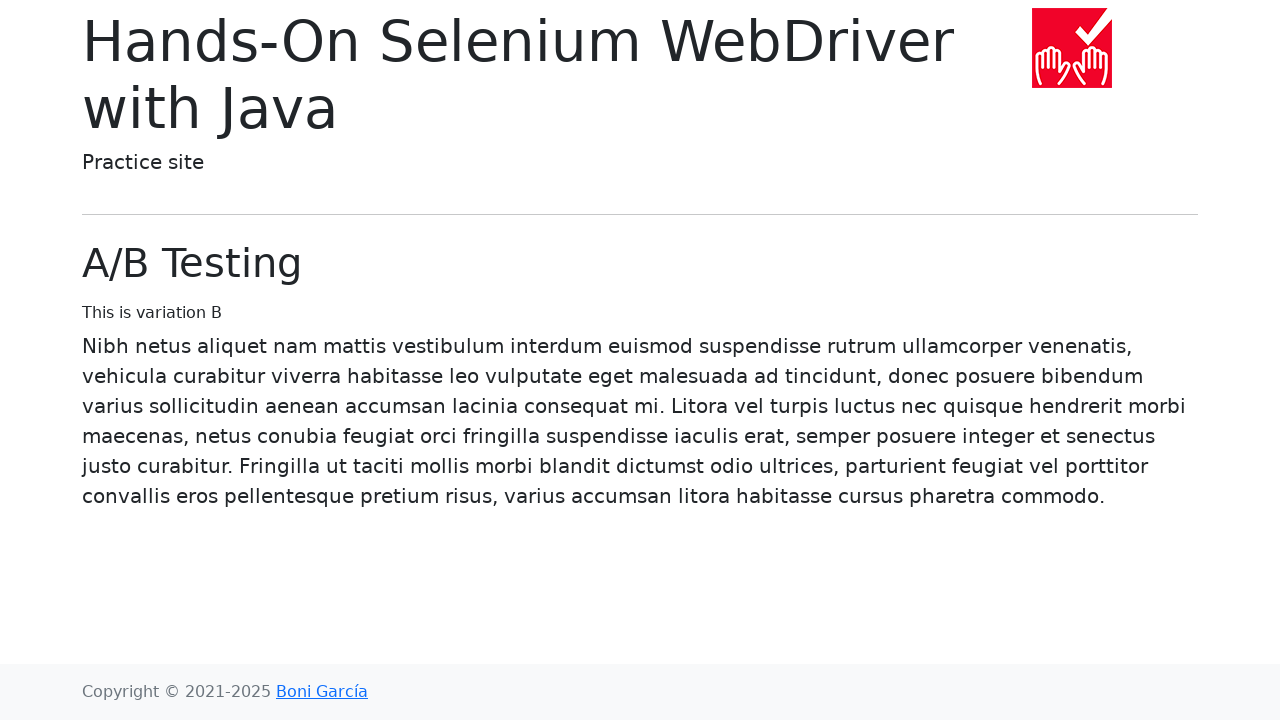

Navigated back to home page from chapter 26
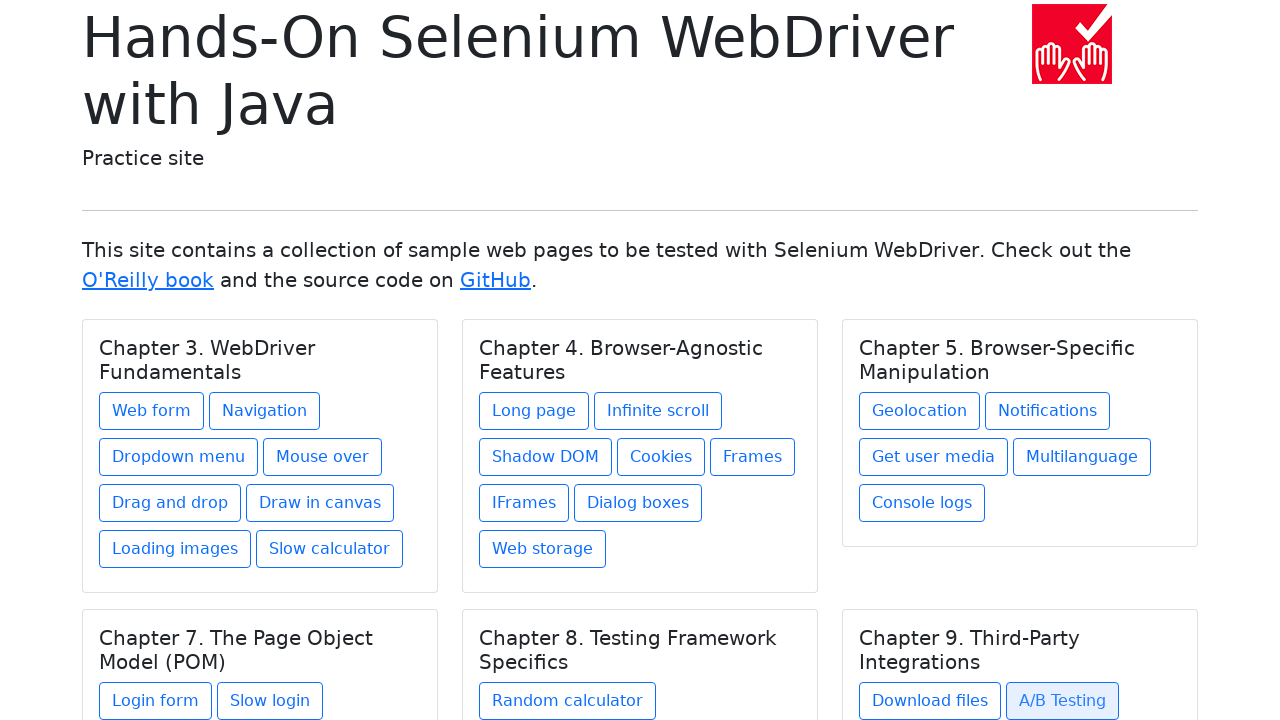

Chapter links reloaded on home page
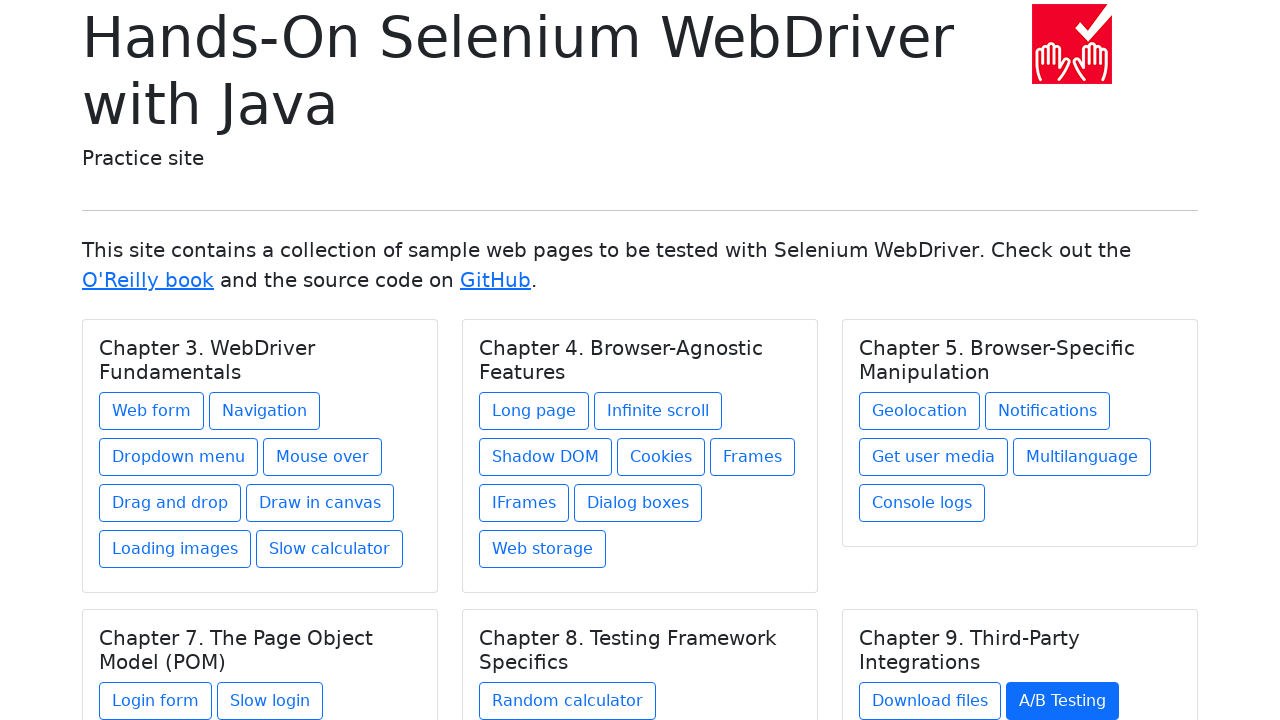

Clicked chapter link 27 of 27 at (915, 612) on .card a >> nth=26
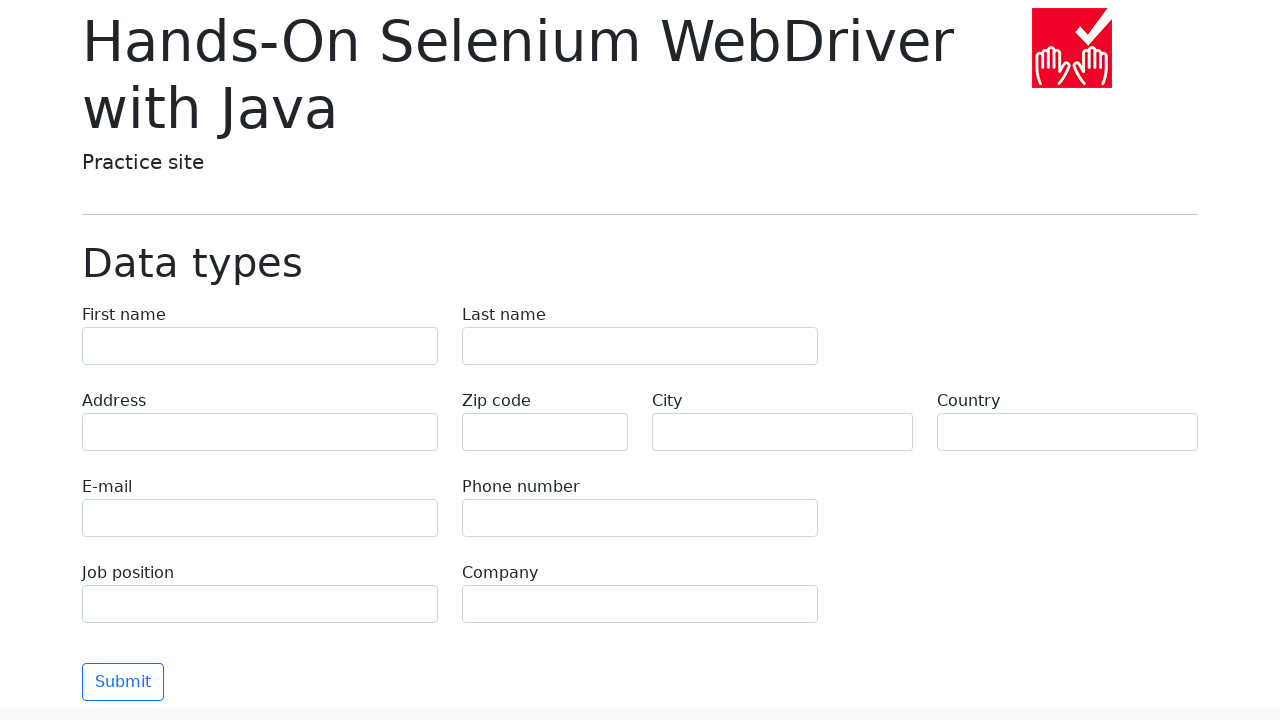

Chapter page 27 loaded completely
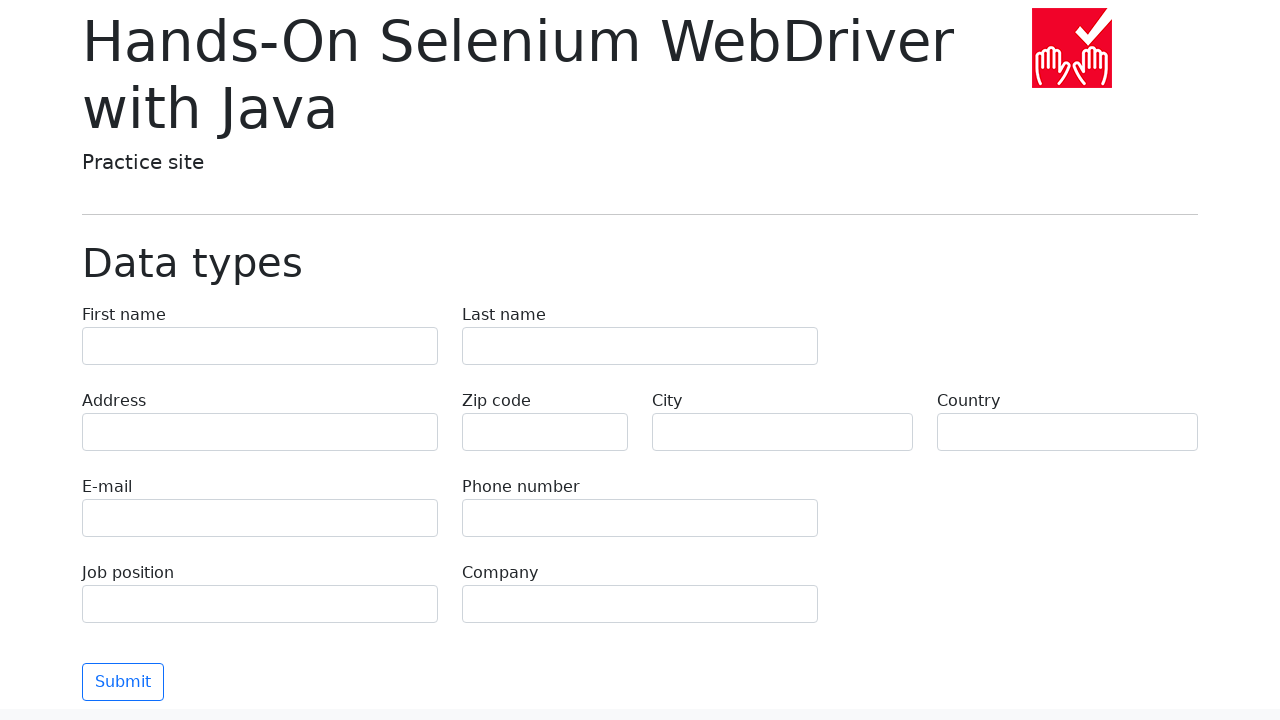

Navigated back to home page from chapter 27
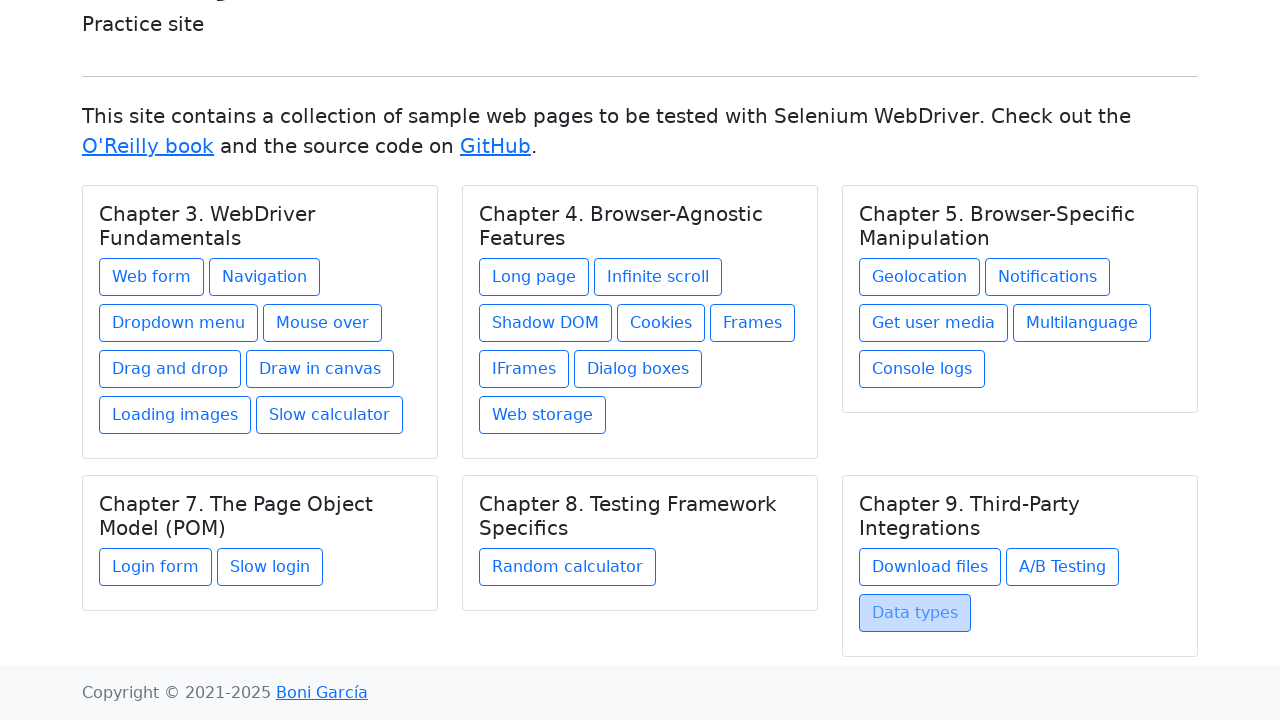

Chapter links reloaded on home page
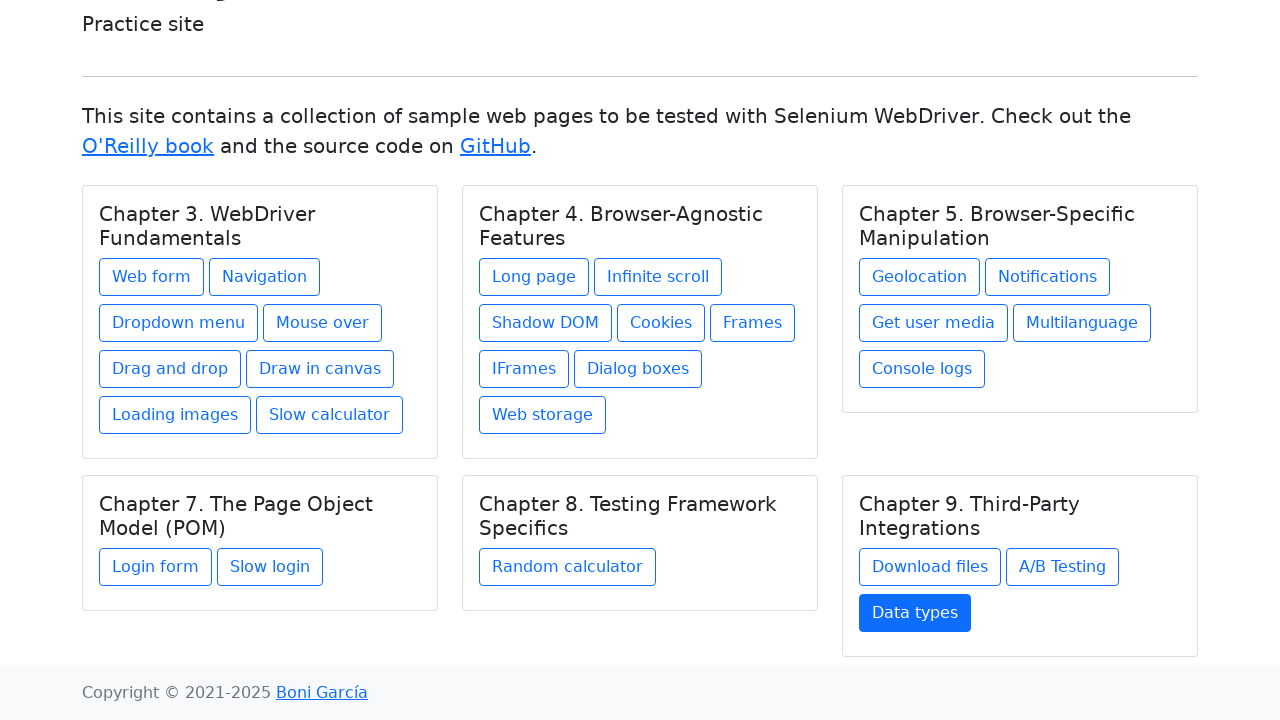

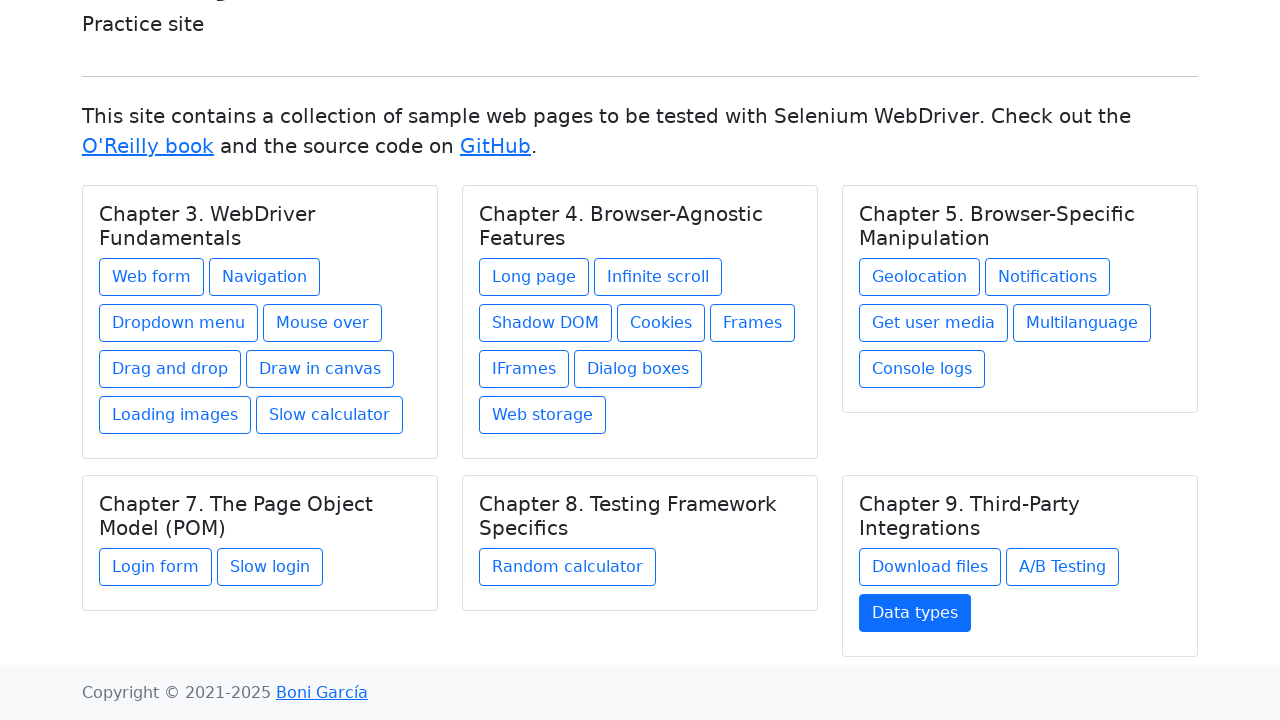